Tests a large form by filling all input fields with test data and clicking the submit button

Starting URL: http://suninjuly.github.io/huge_form.html

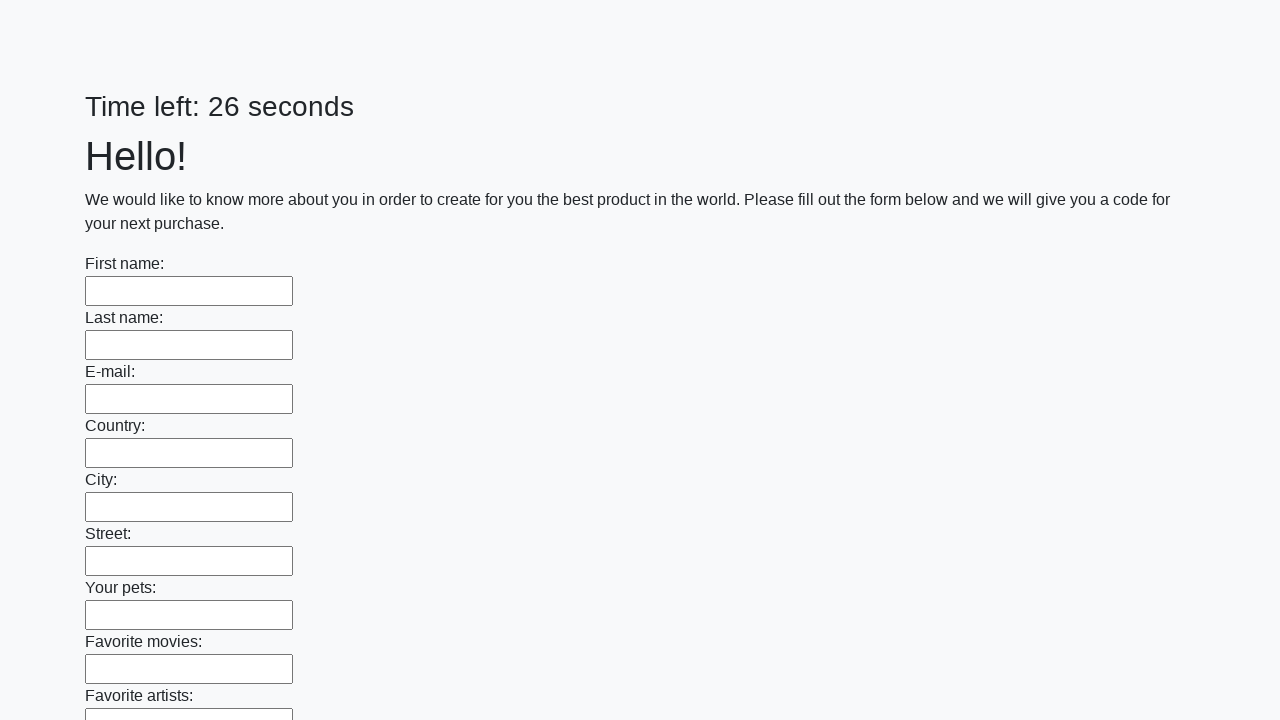

Located all input elements on the huge form
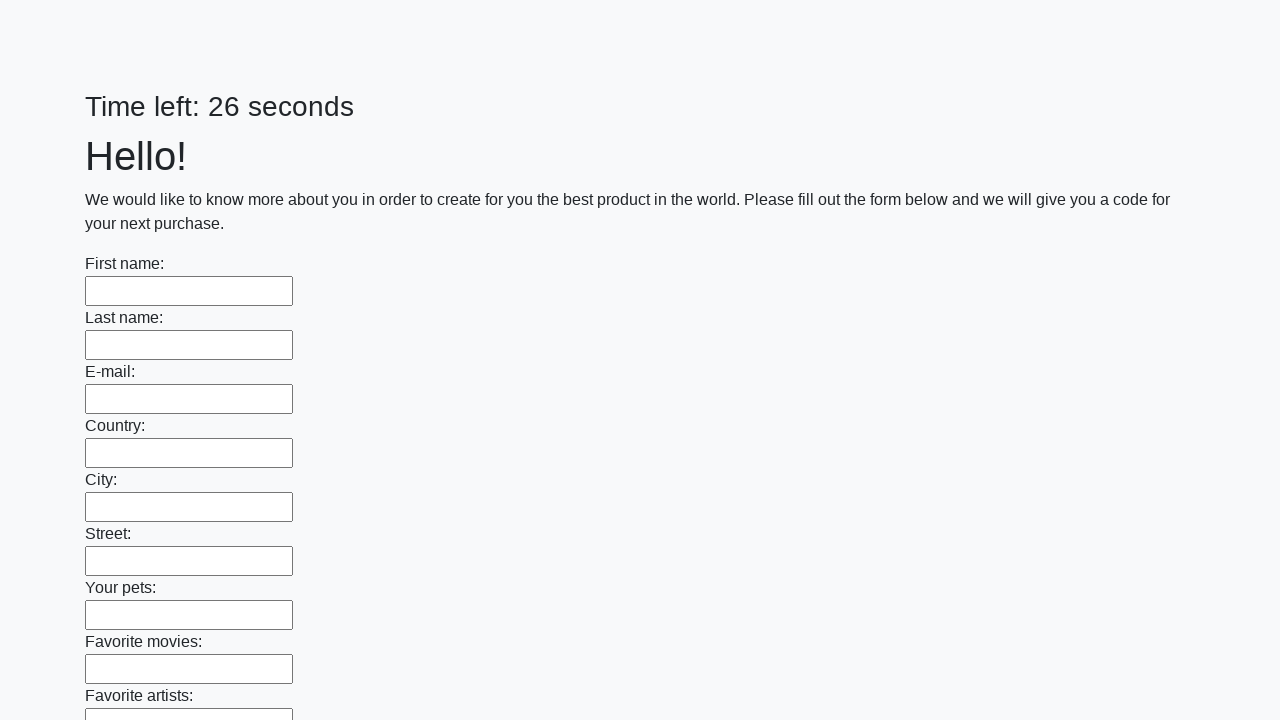

Filled input field with test data on input >> nth=0
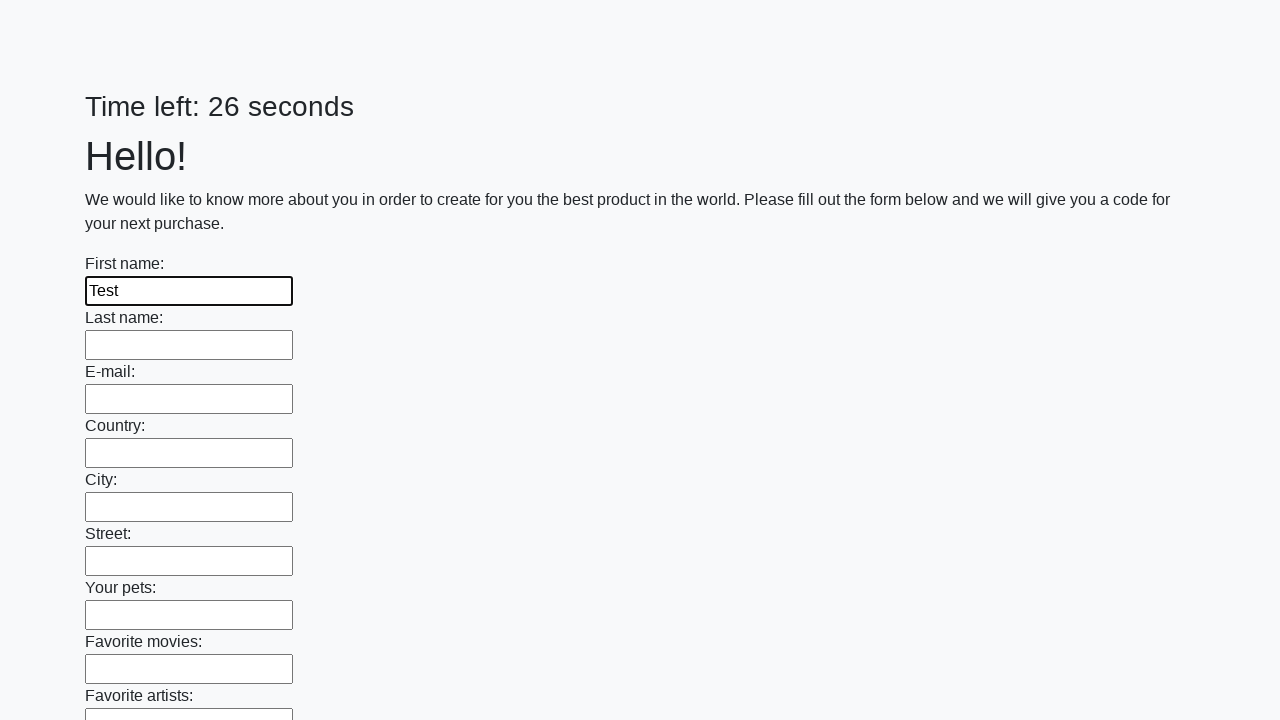

Filled input field with test data on input >> nth=1
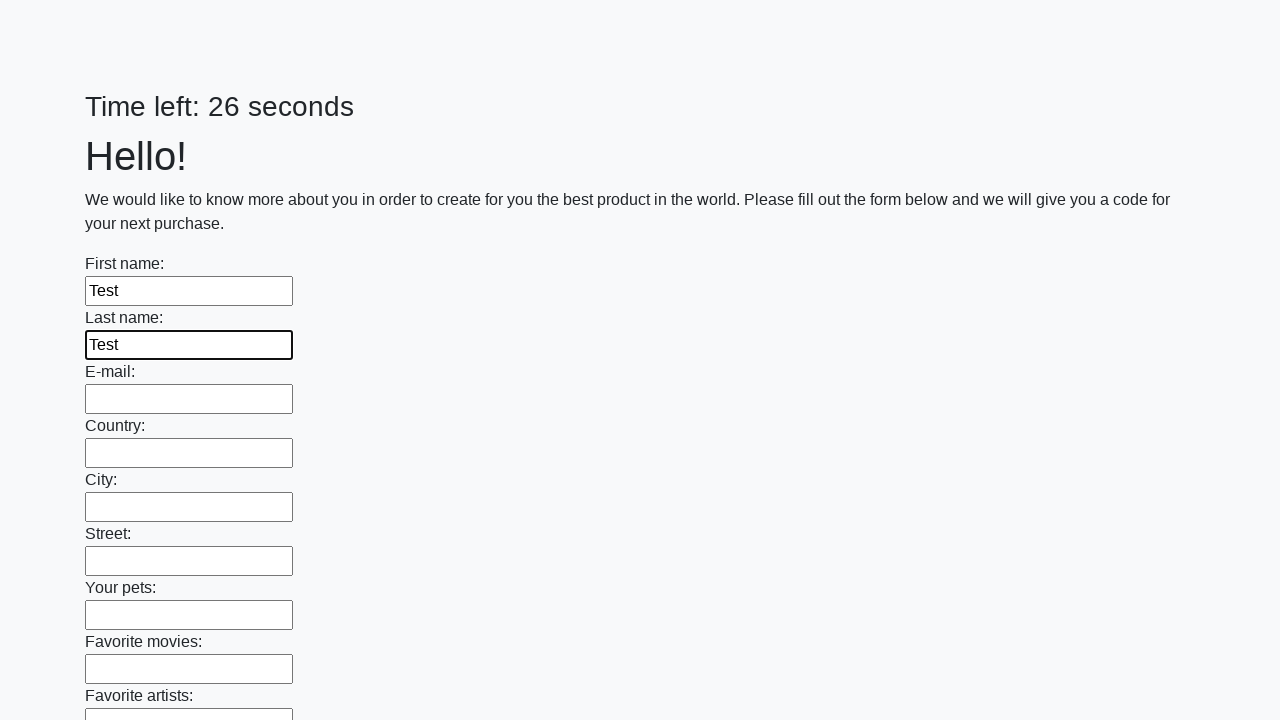

Filled input field with test data on input >> nth=2
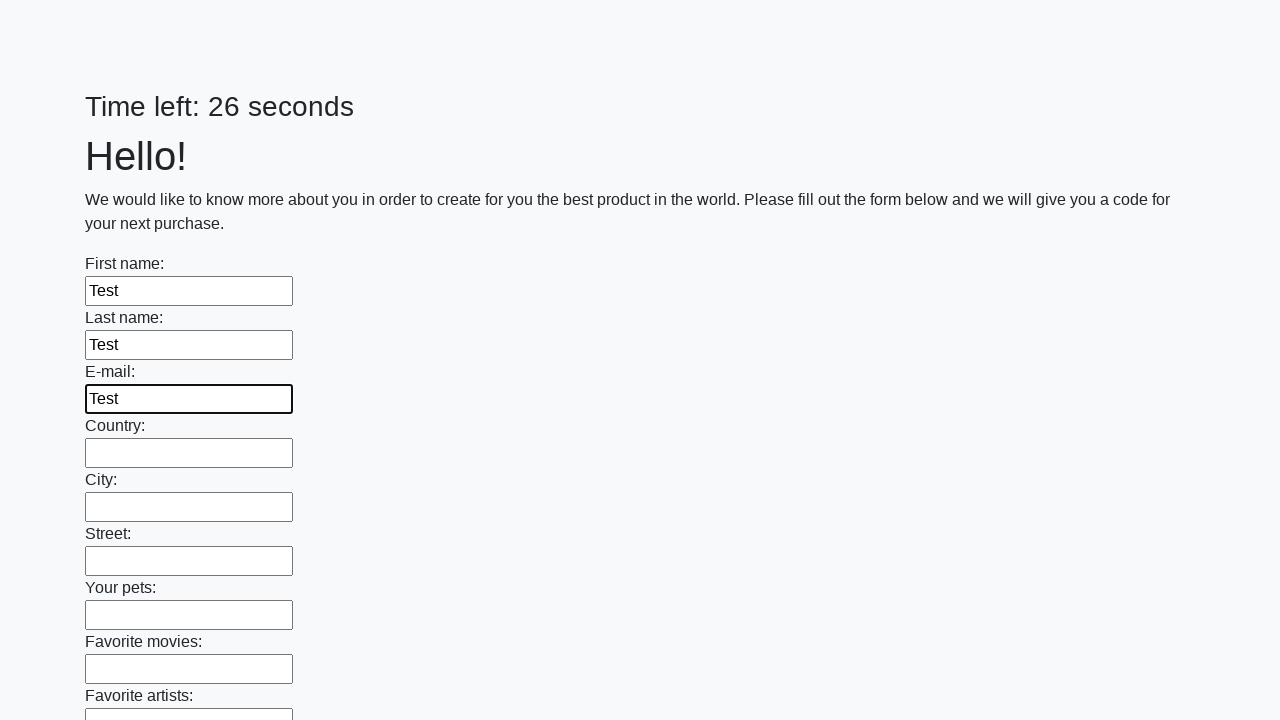

Filled input field with test data on input >> nth=3
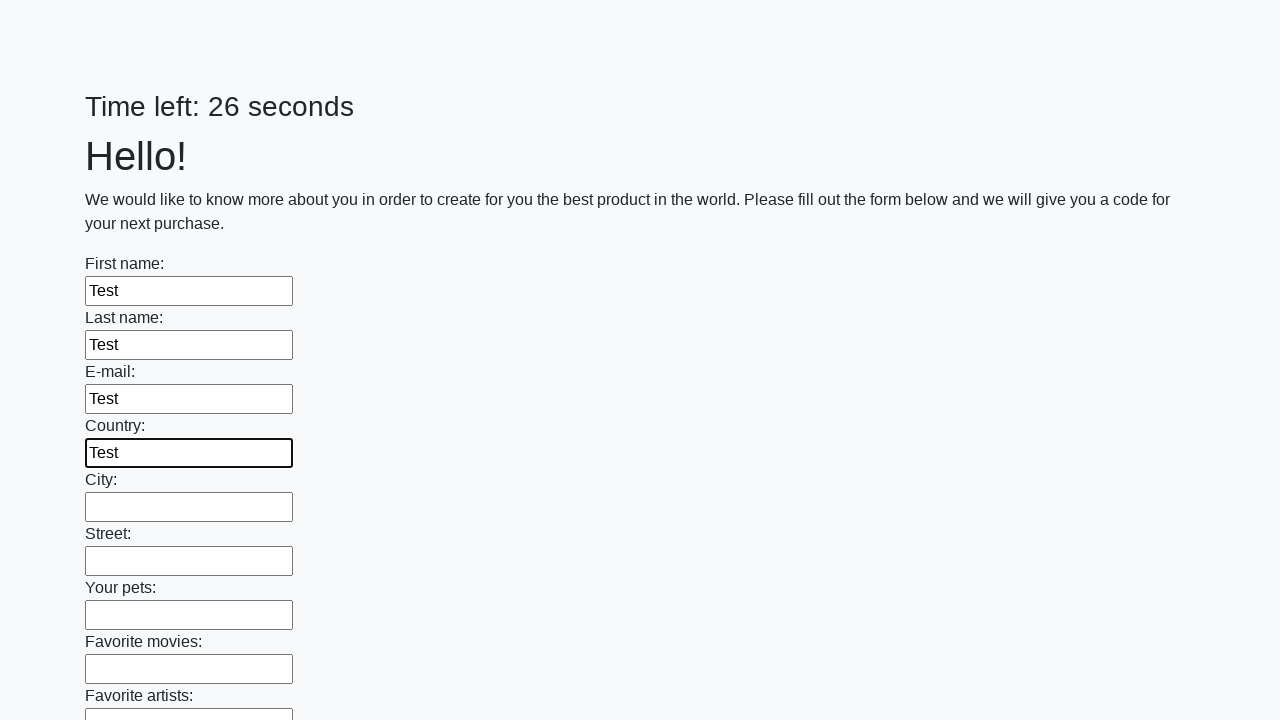

Filled input field with test data on input >> nth=4
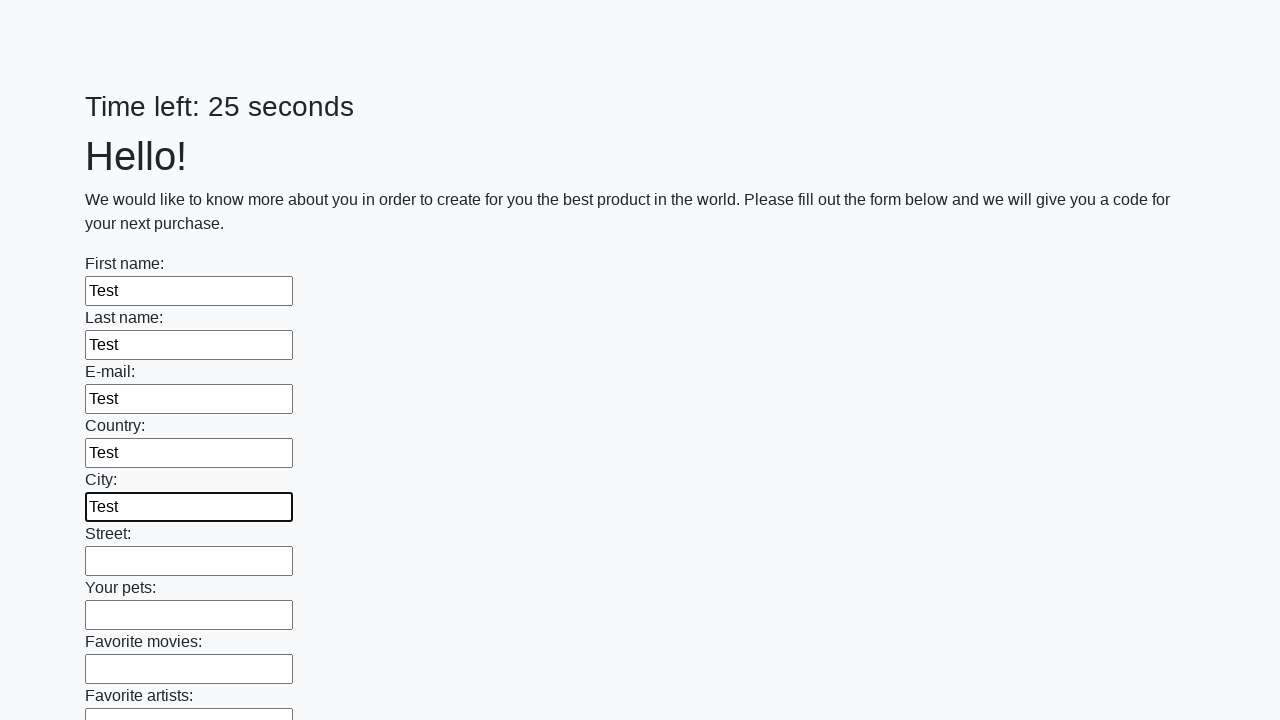

Filled input field with test data on input >> nth=5
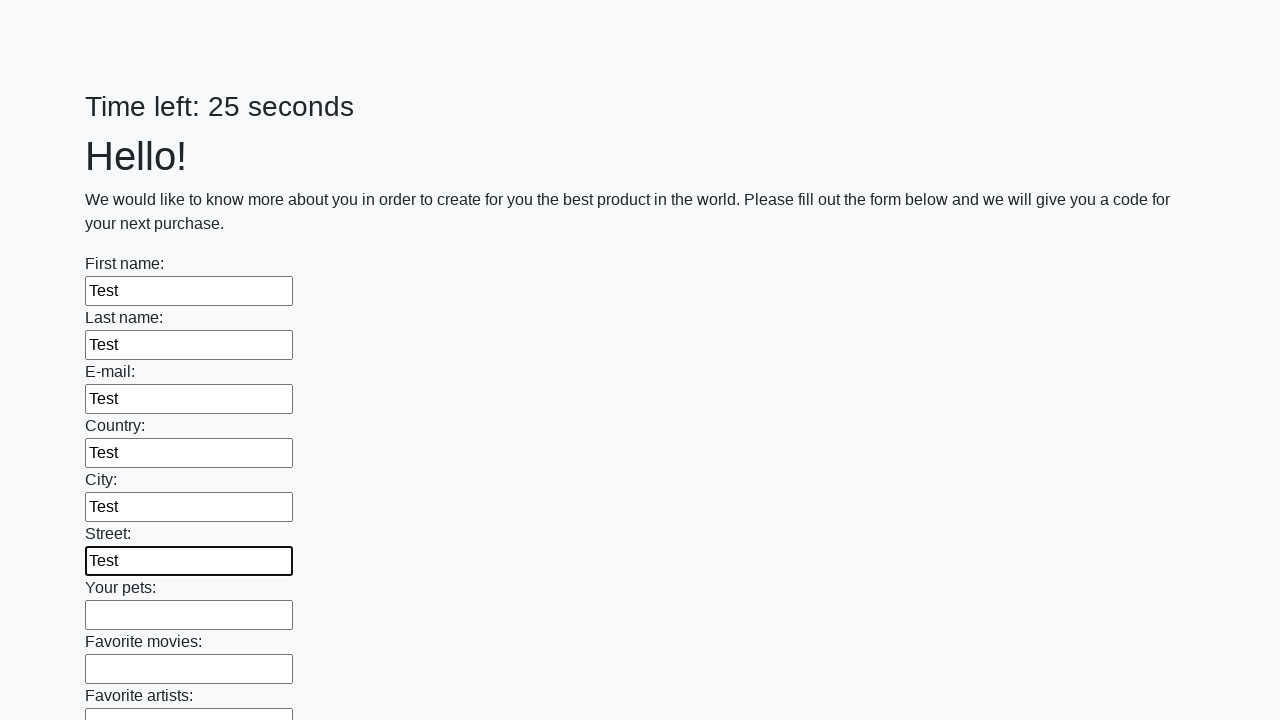

Filled input field with test data on input >> nth=6
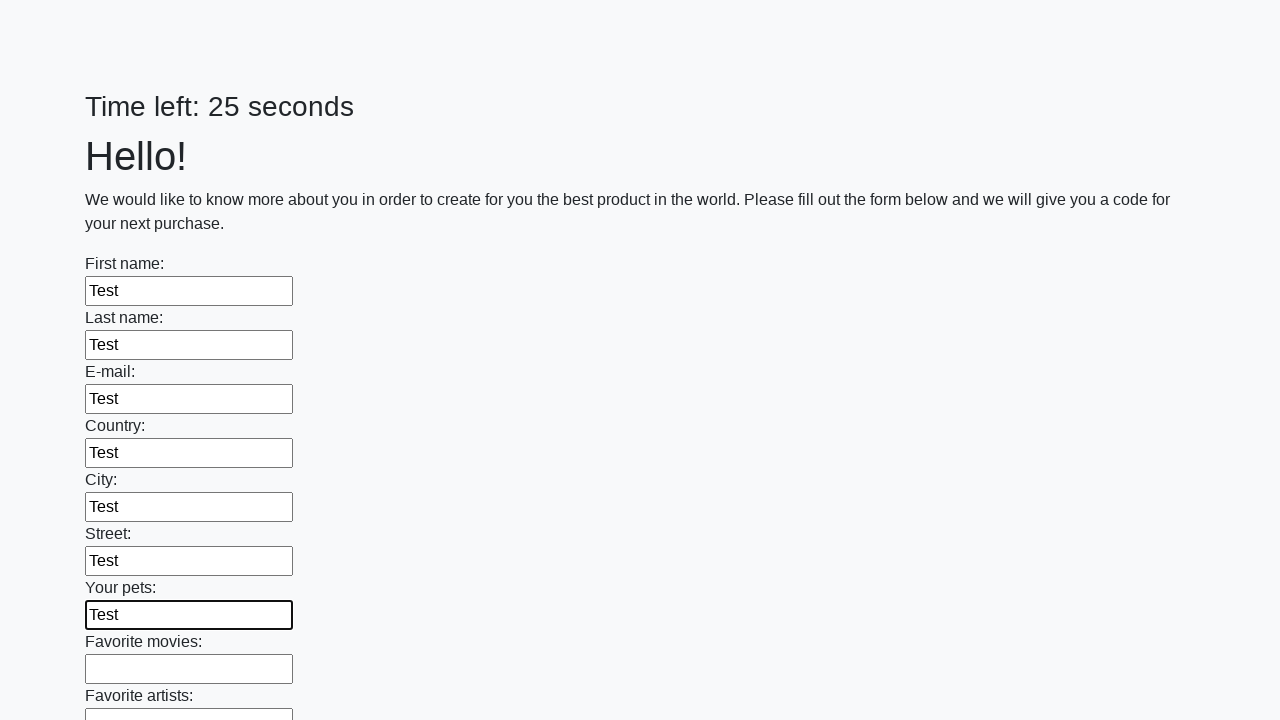

Filled input field with test data on input >> nth=7
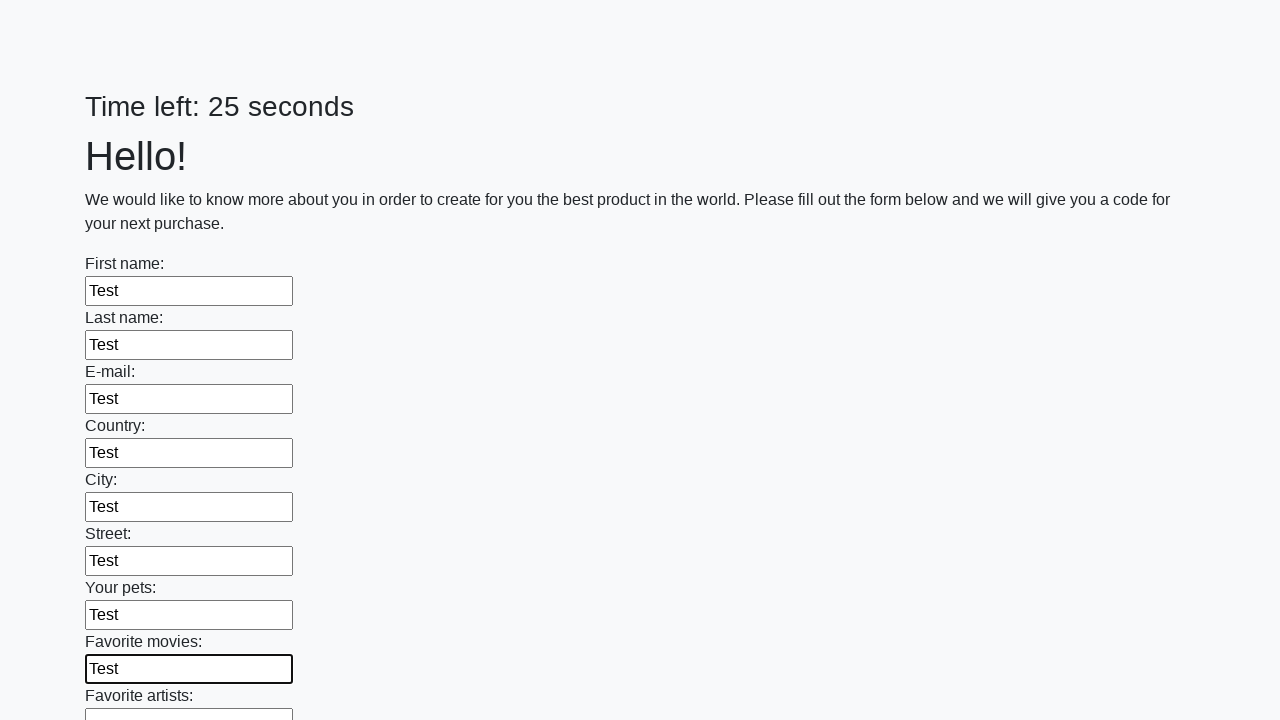

Filled input field with test data on input >> nth=8
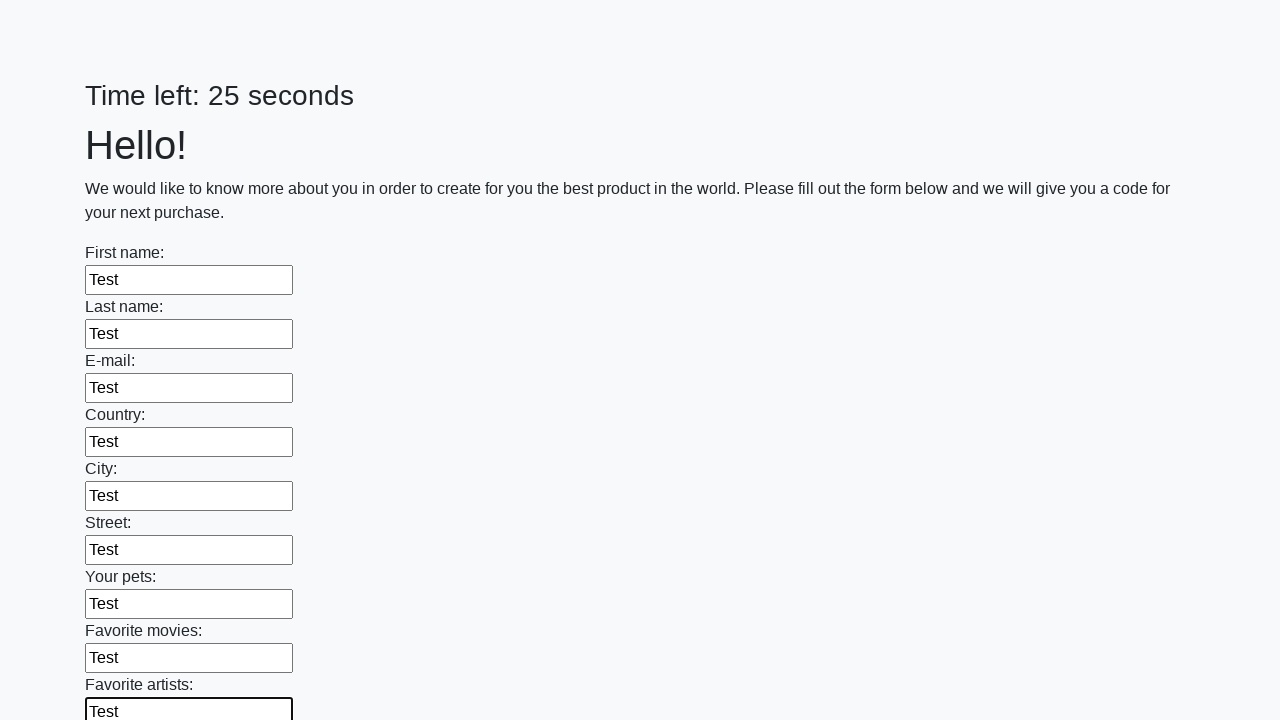

Filled input field with test data on input >> nth=9
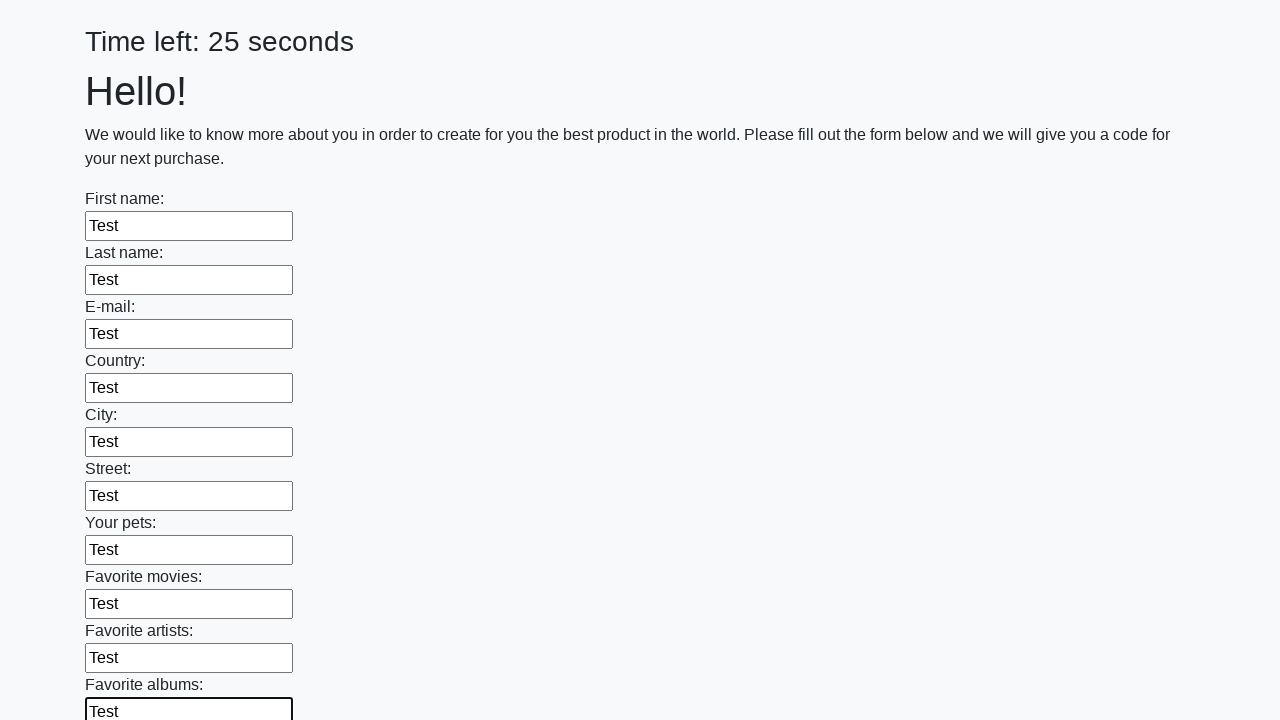

Filled input field with test data on input >> nth=10
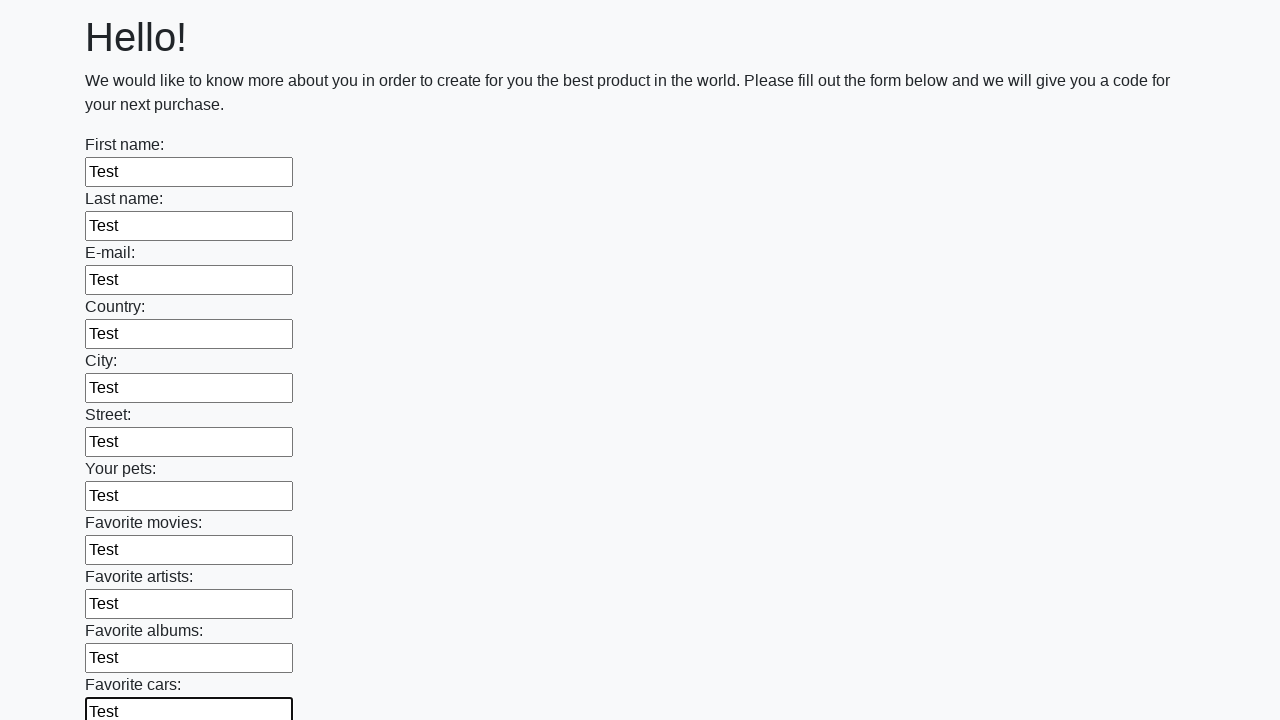

Filled input field with test data on input >> nth=11
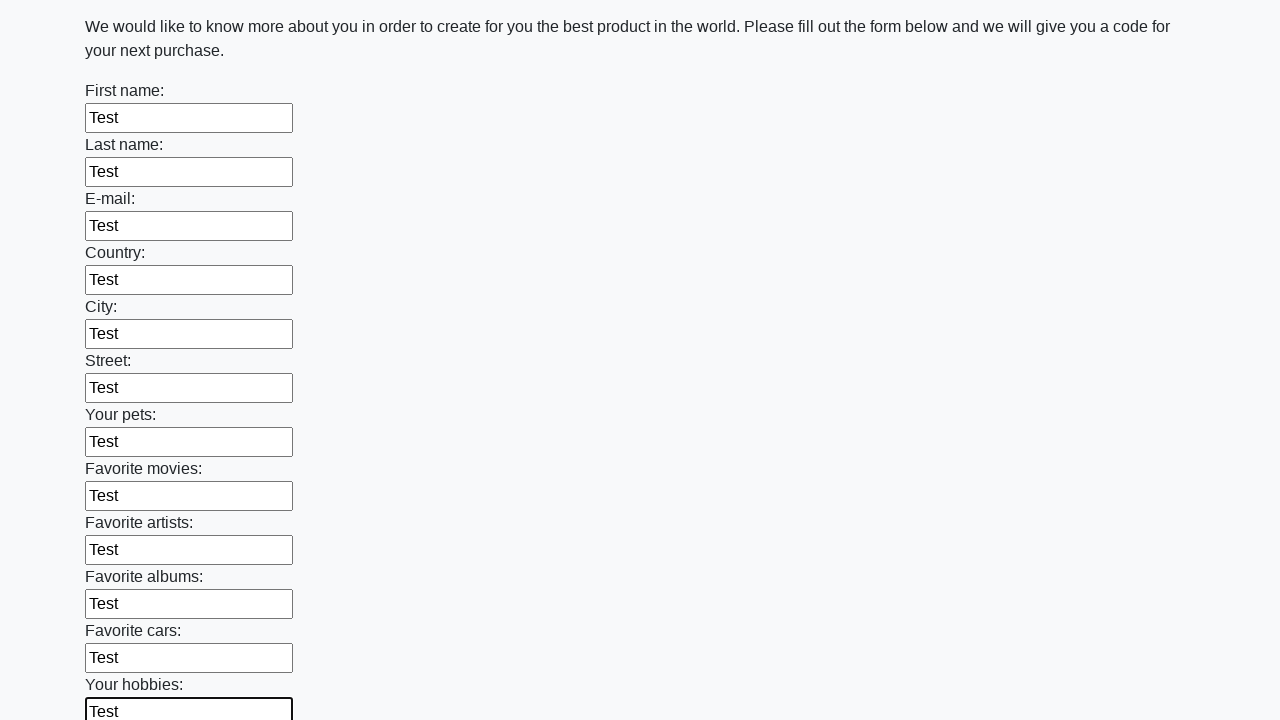

Filled input field with test data on input >> nth=12
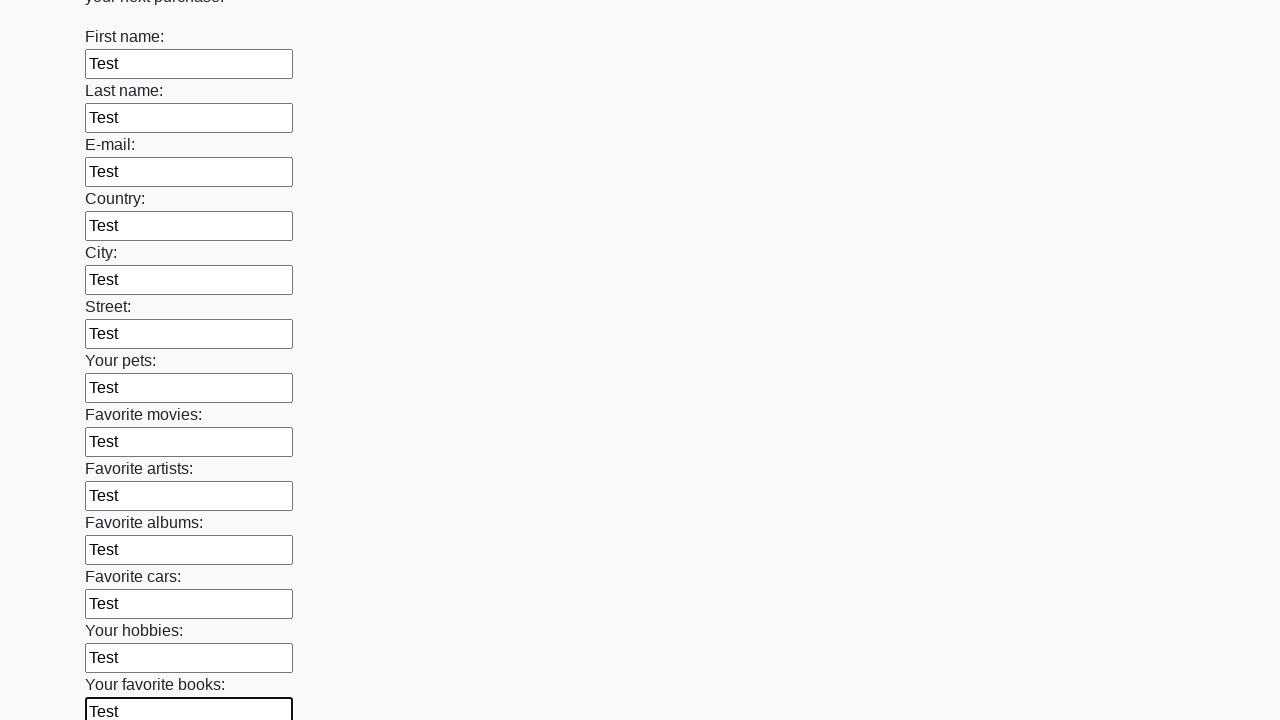

Filled input field with test data on input >> nth=13
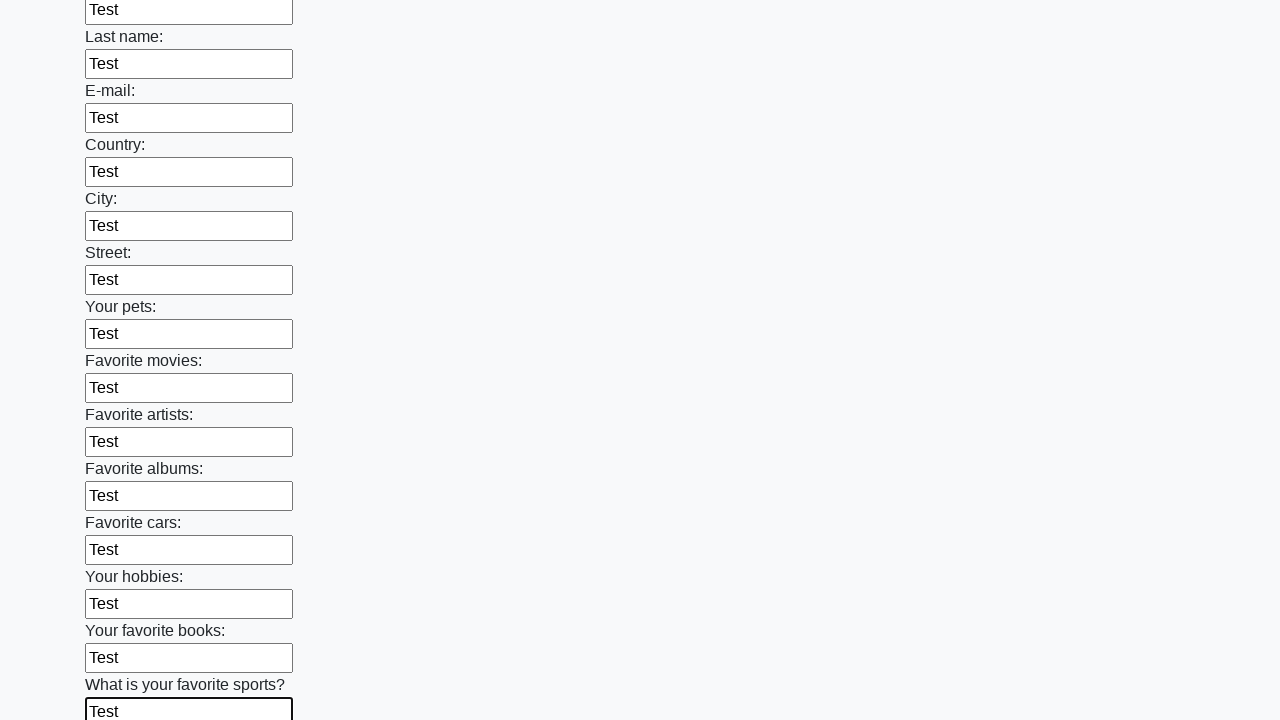

Filled input field with test data on input >> nth=14
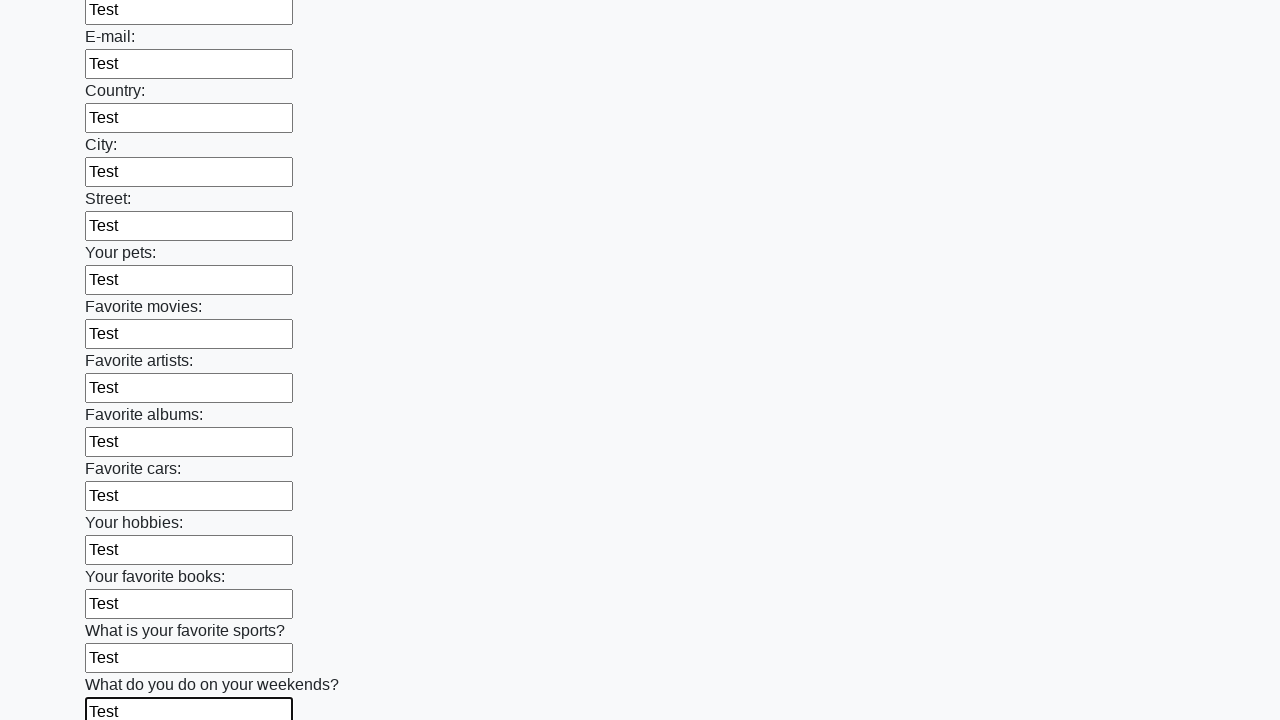

Filled input field with test data on input >> nth=15
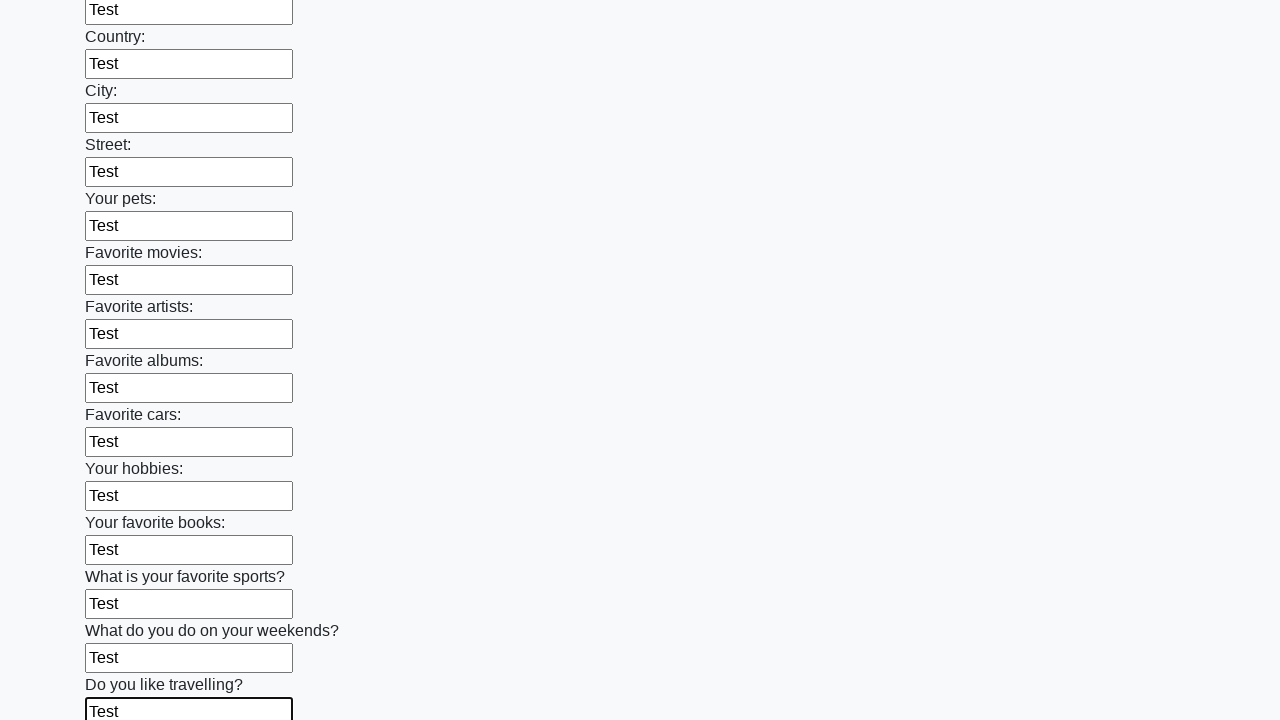

Filled input field with test data on input >> nth=16
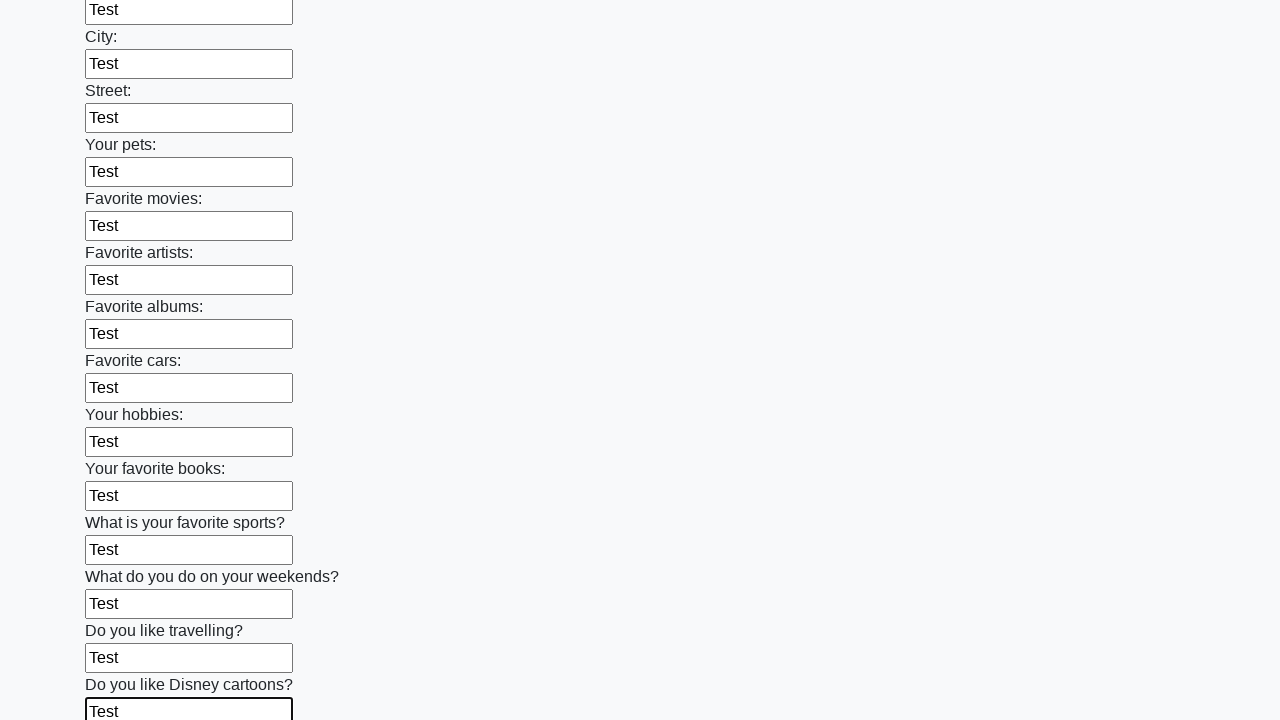

Filled input field with test data on input >> nth=17
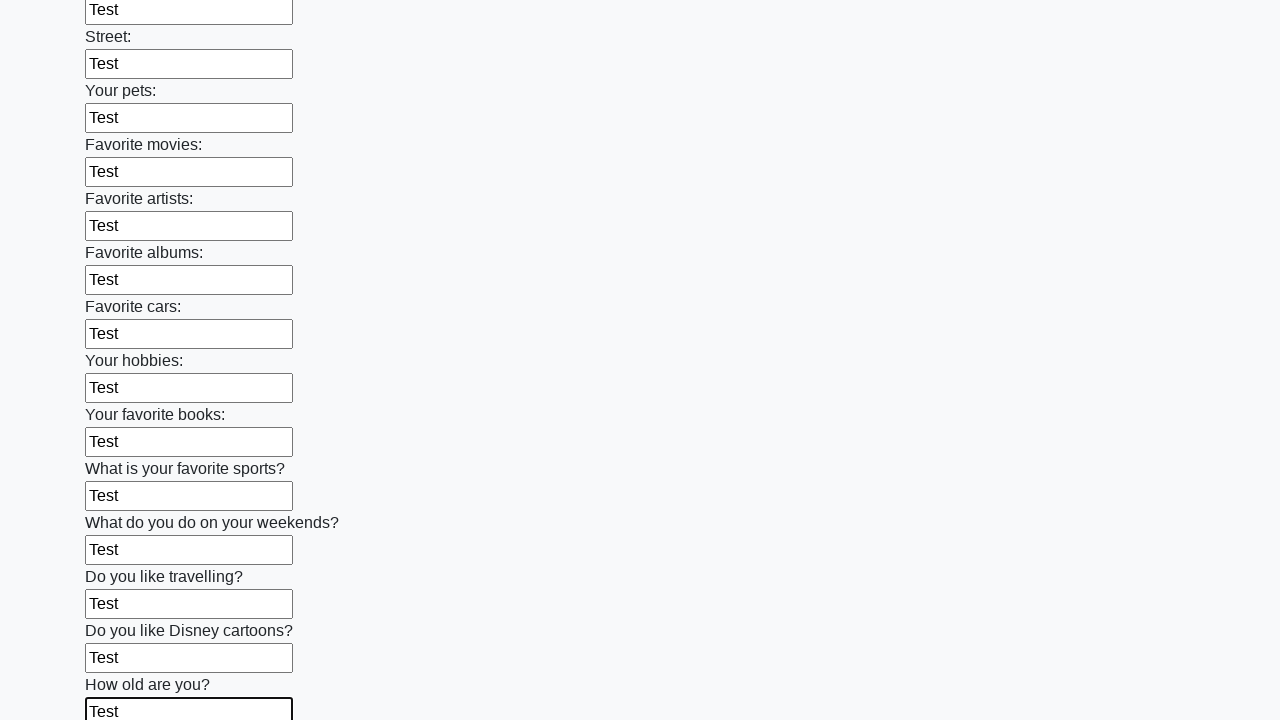

Filled input field with test data on input >> nth=18
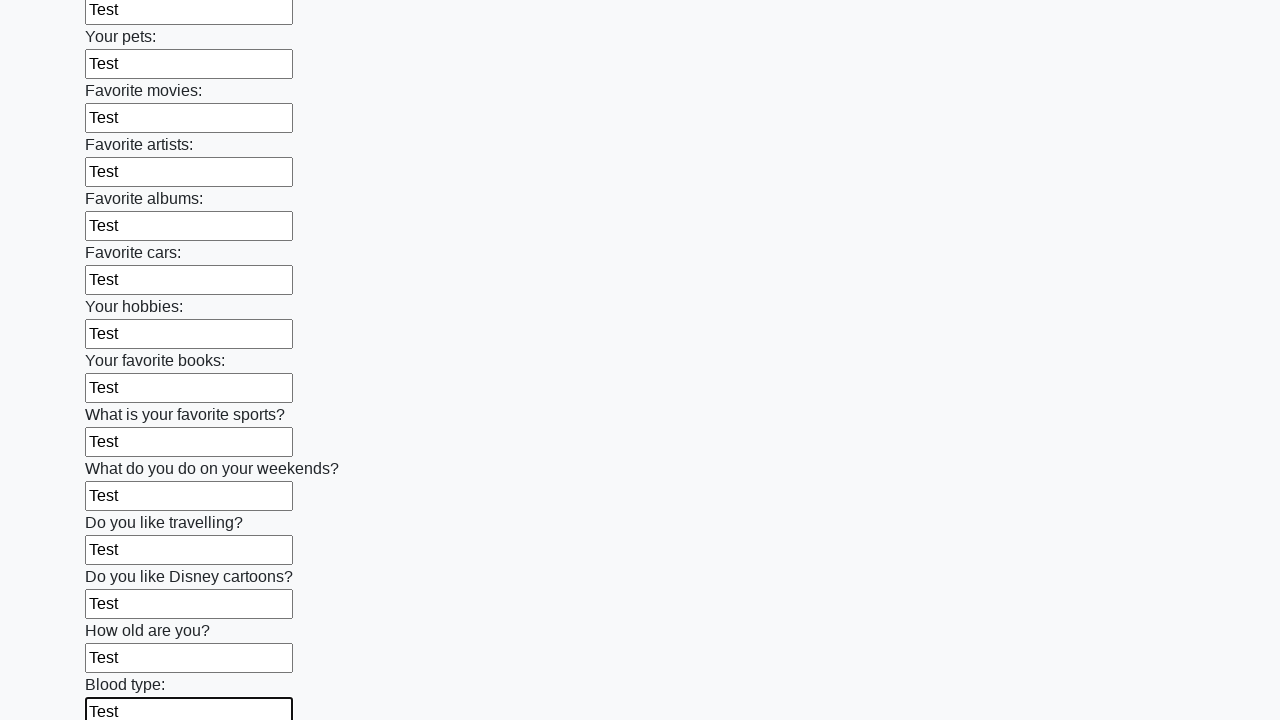

Filled input field with test data on input >> nth=19
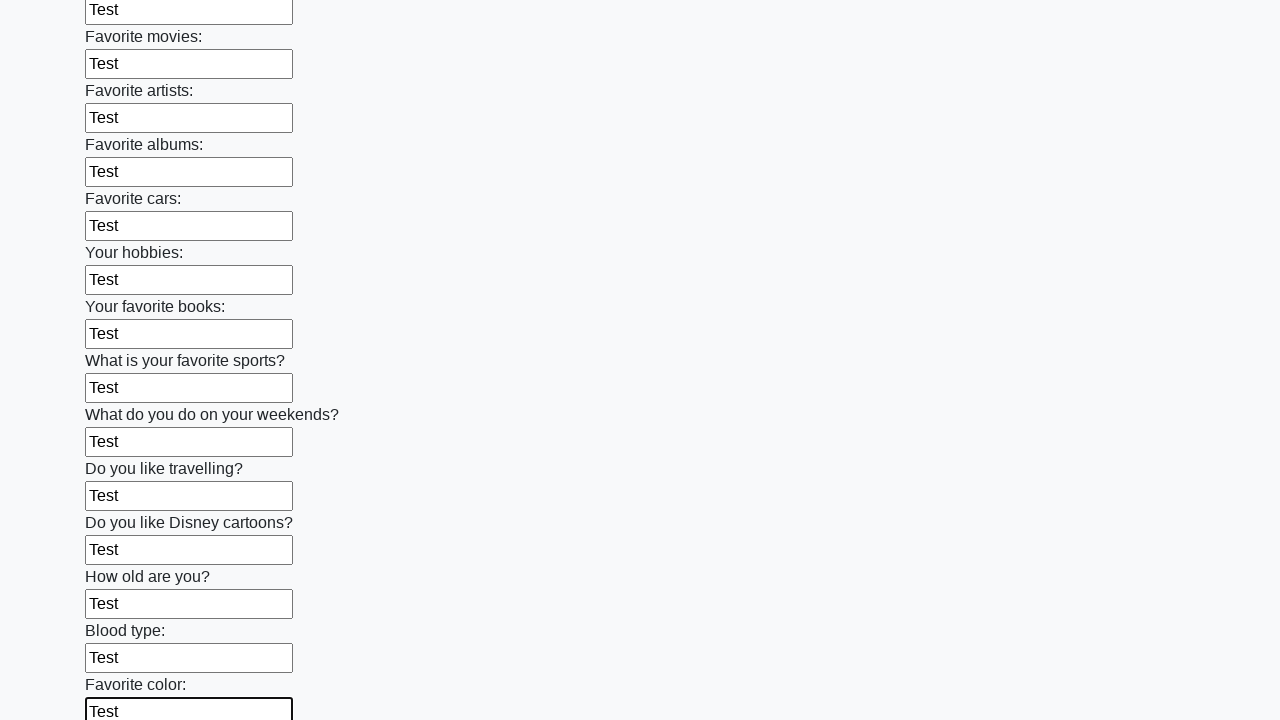

Filled input field with test data on input >> nth=20
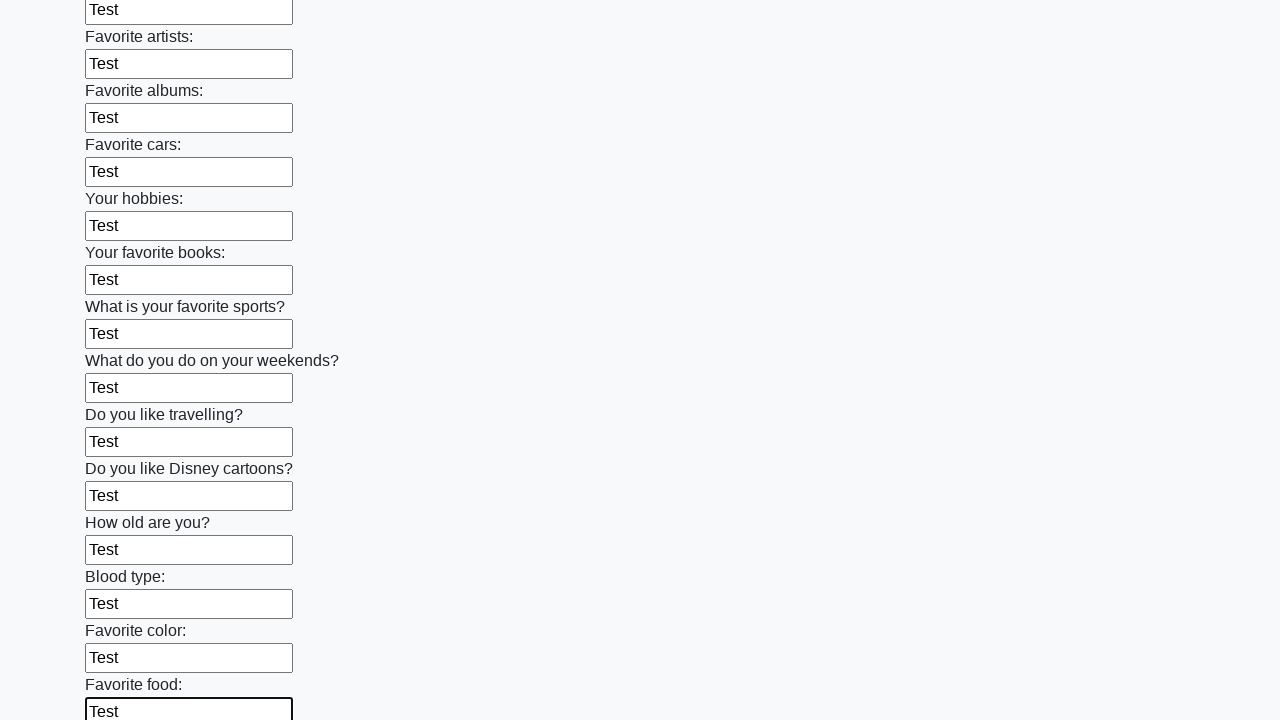

Filled input field with test data on input >> nth=21
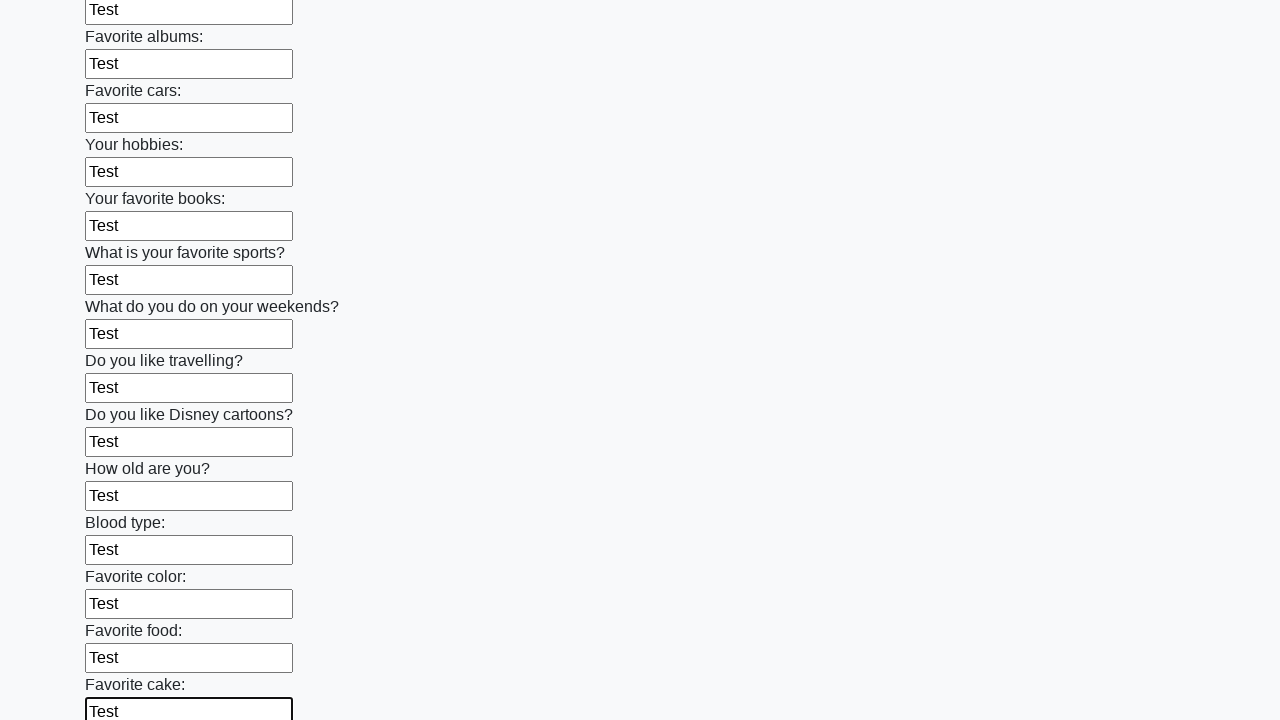

Filled input field with test data on input >> nth=22
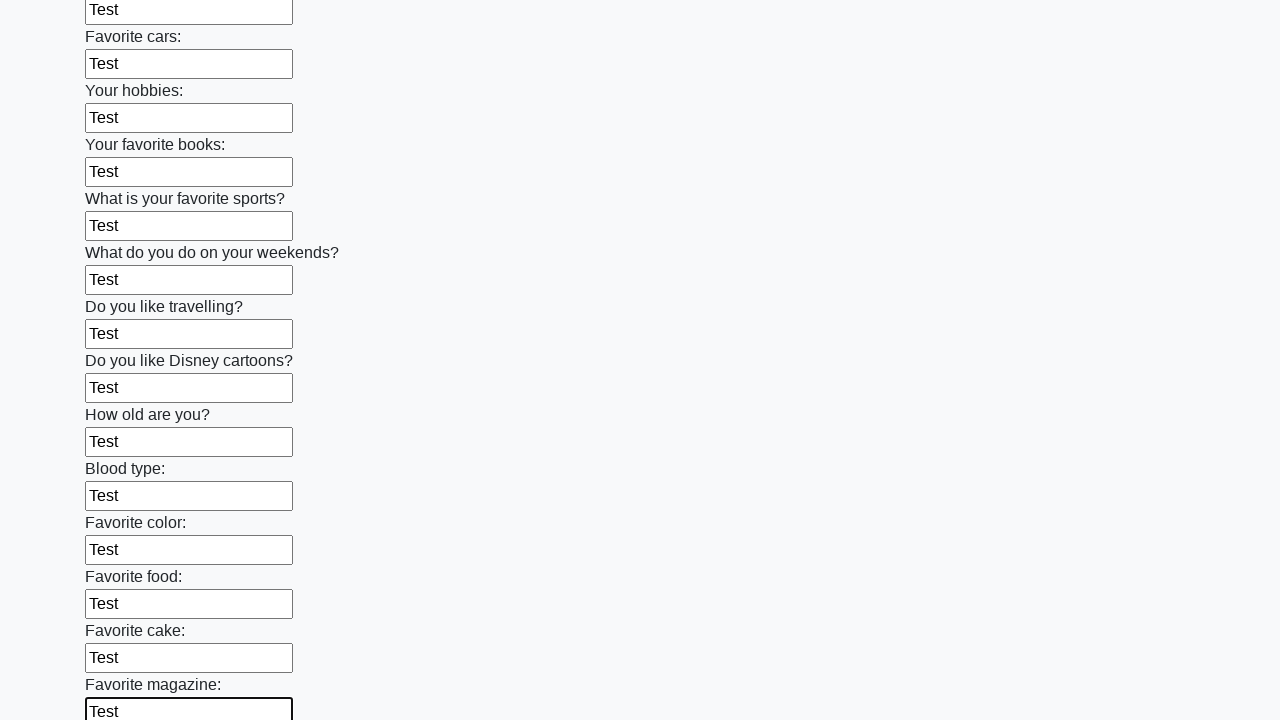

Filled input field with test data on input >> nth=23
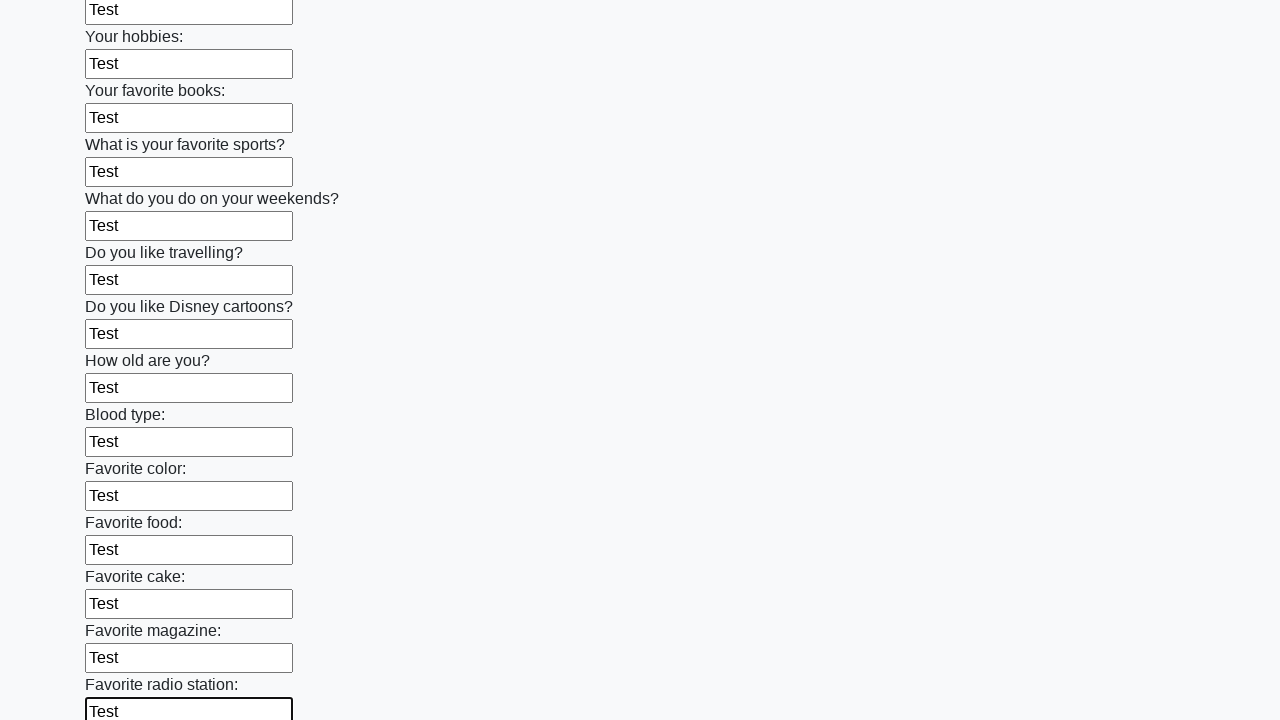

Filled input field with test data on input >> nth=24
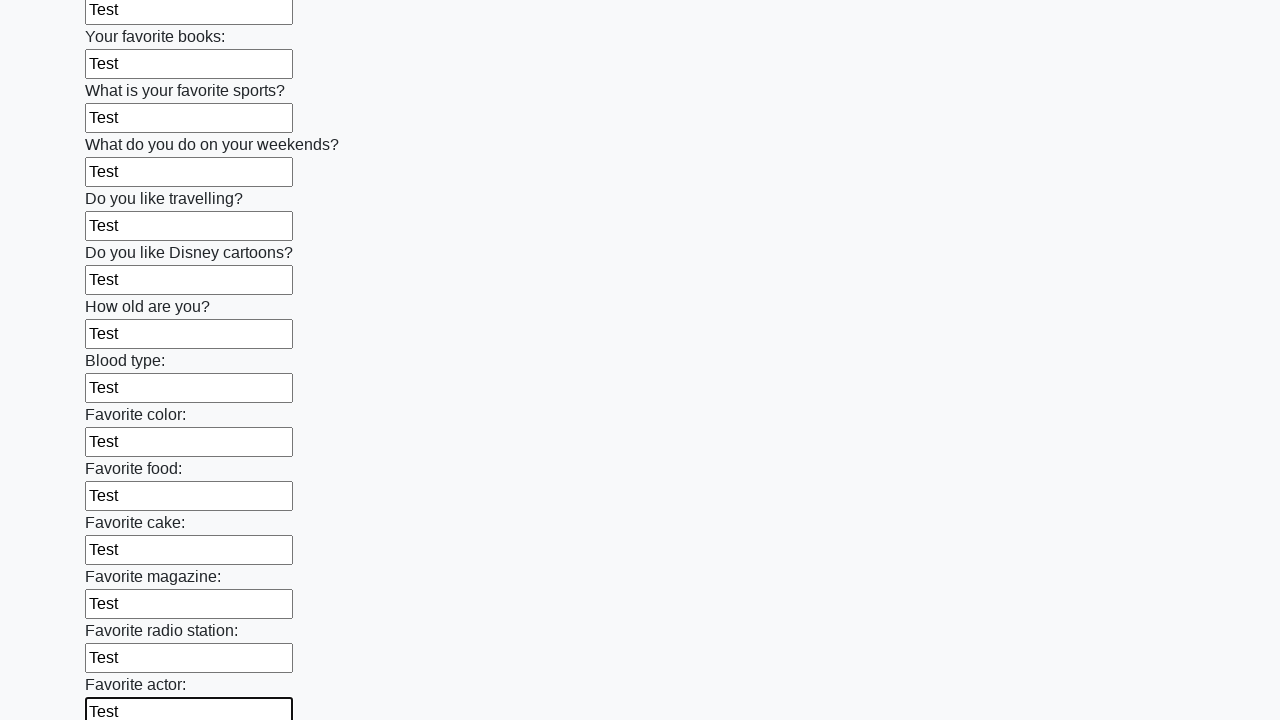

Filled input field with test data on input >> nth=25
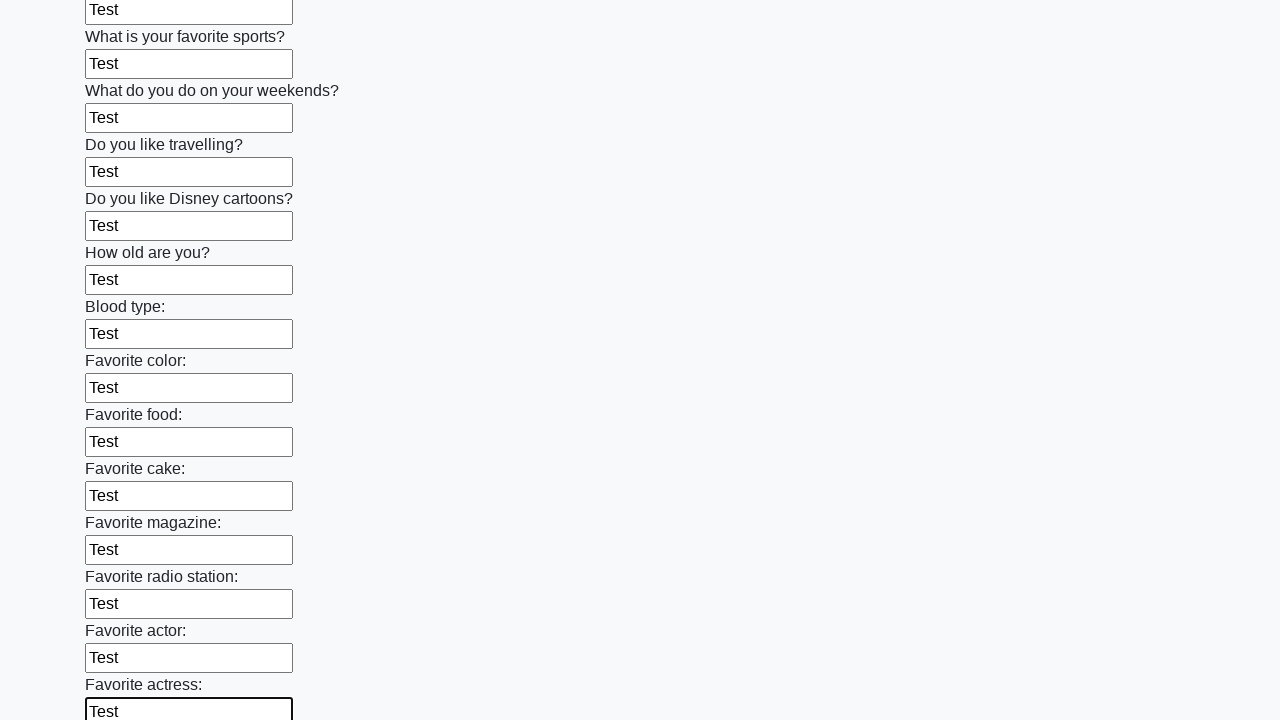

Filled input field with test data on input >> nth=26
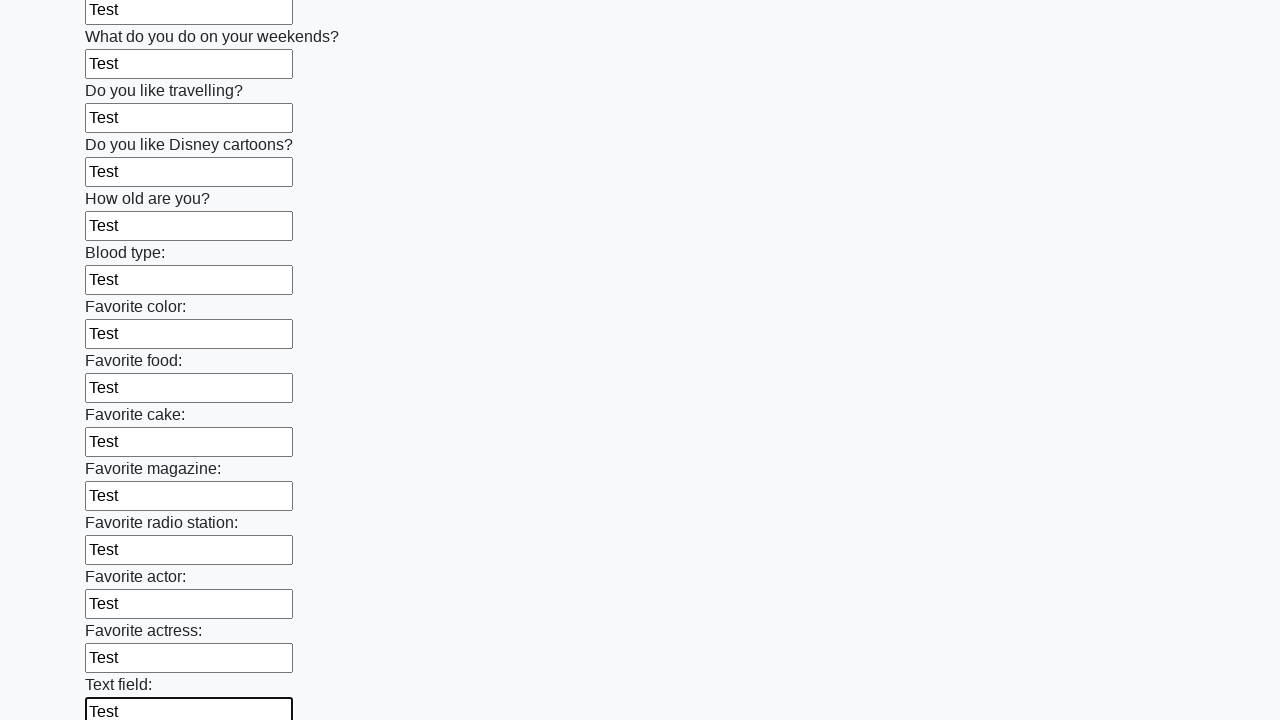

Filled input field with test data on input >> nth=27
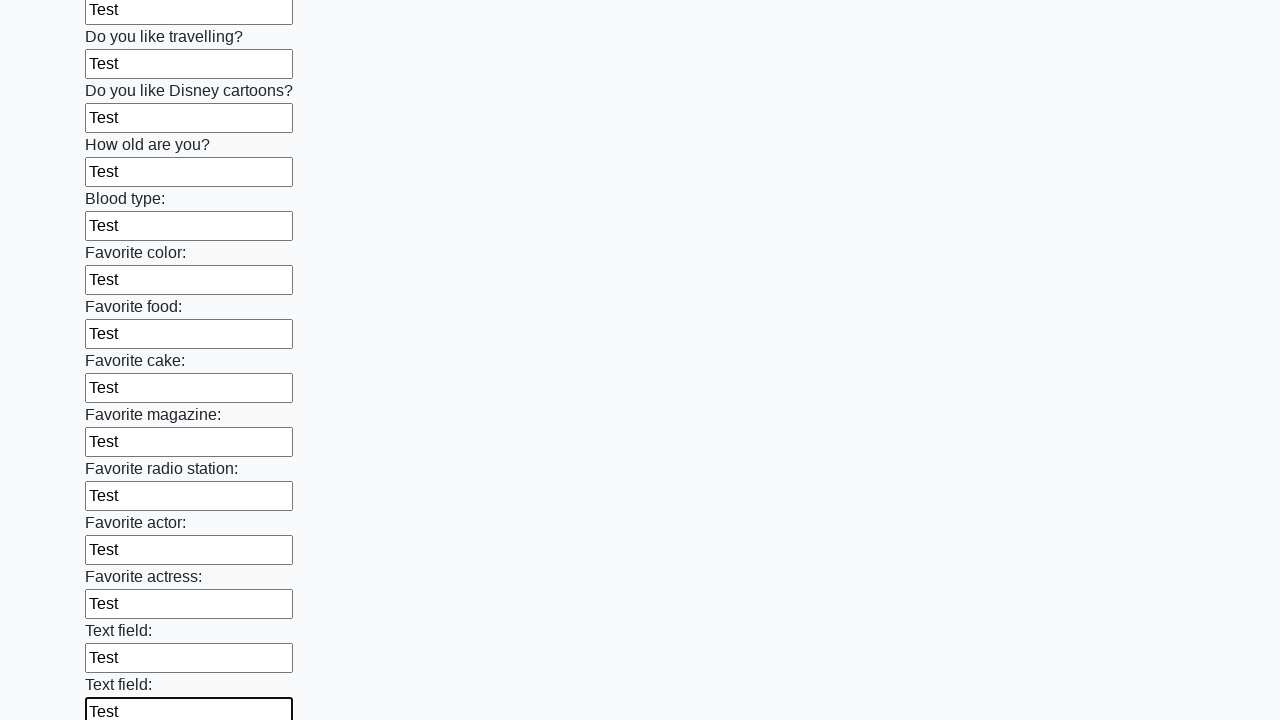

Filled input field with test data on input >> nth=28
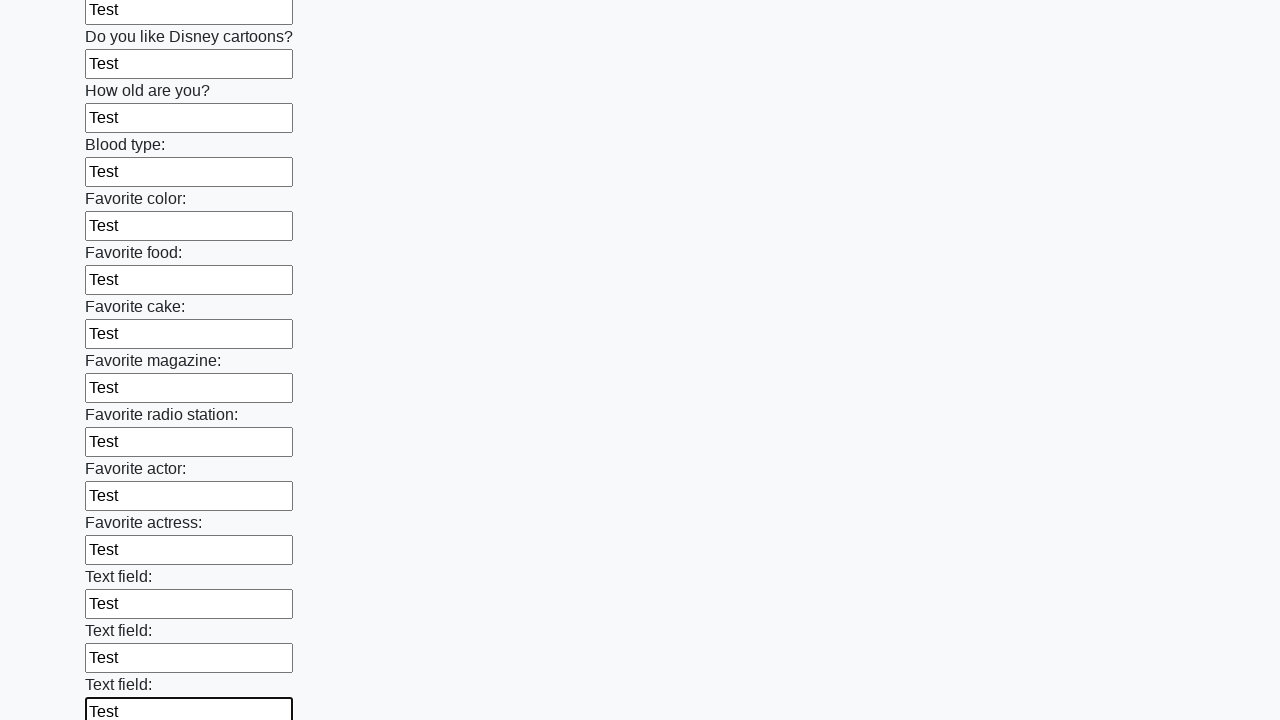

Filled input field with test data on input >> nth=29
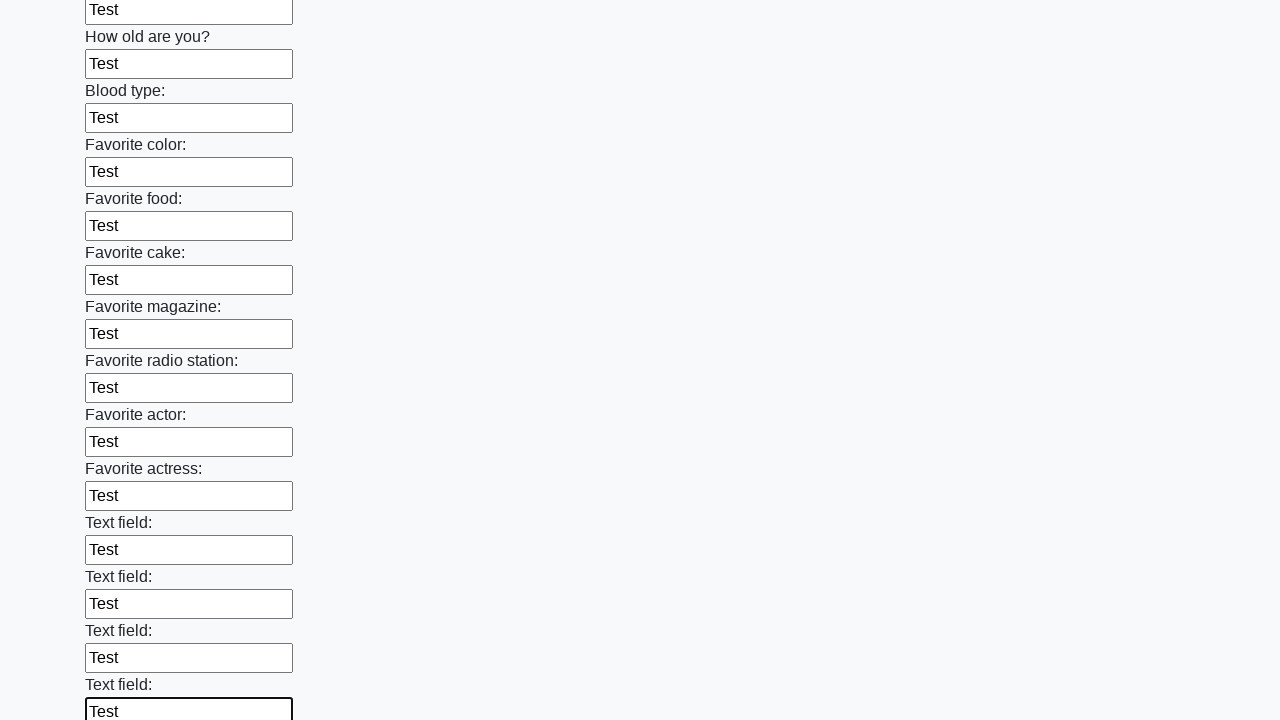

Filled input field with test data on input >> nth=30
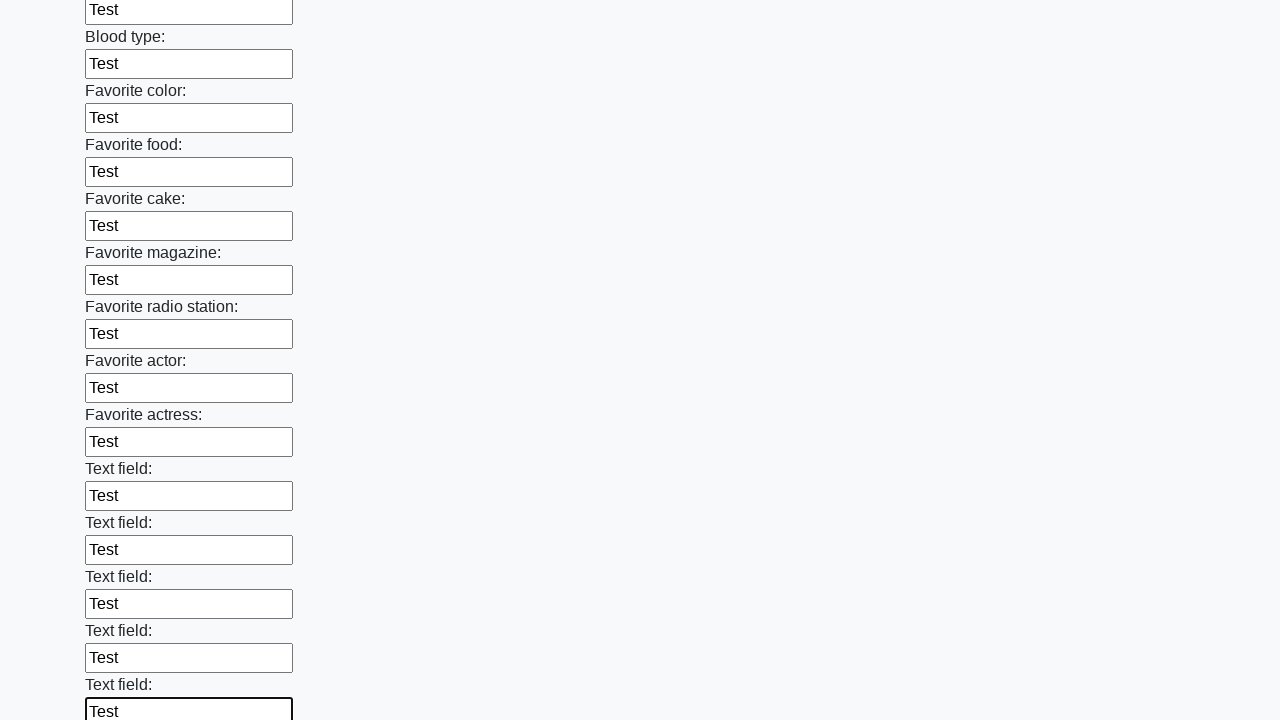

Filled input field with test data on input >> nth=31
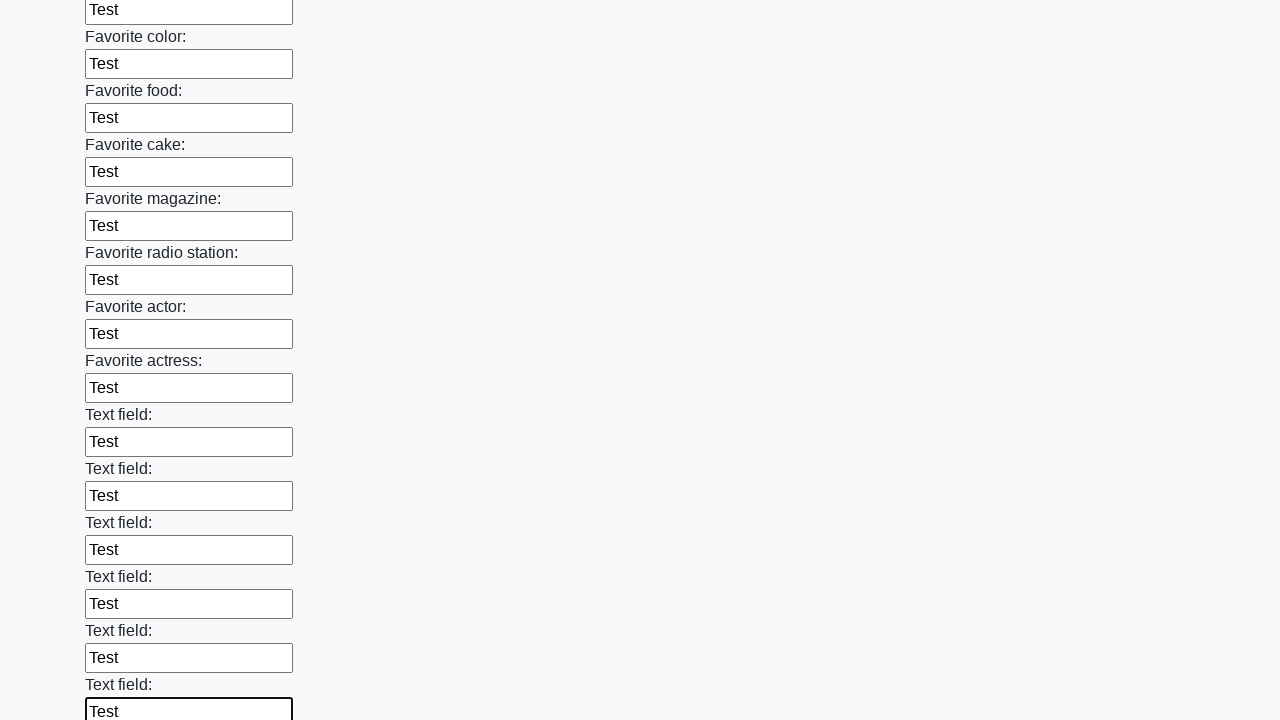

Filled input field with test data on input >> nth=32
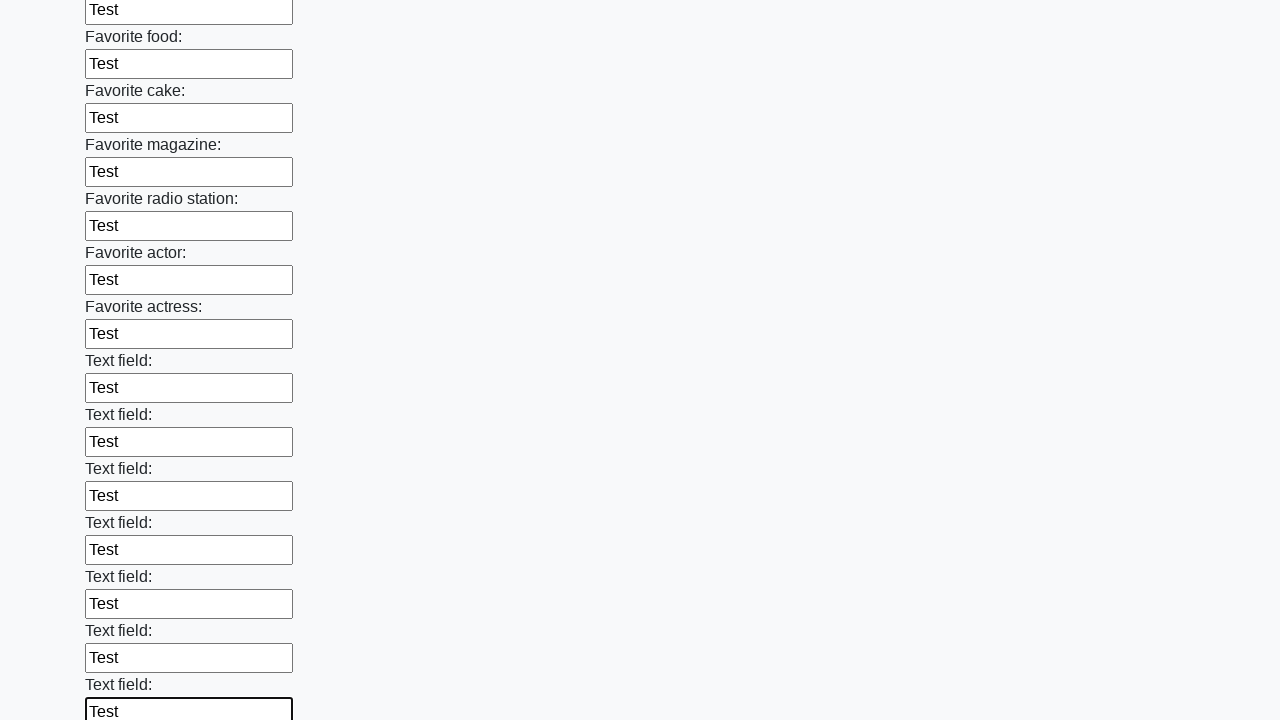

Filled input field with test data on input >> nth=33
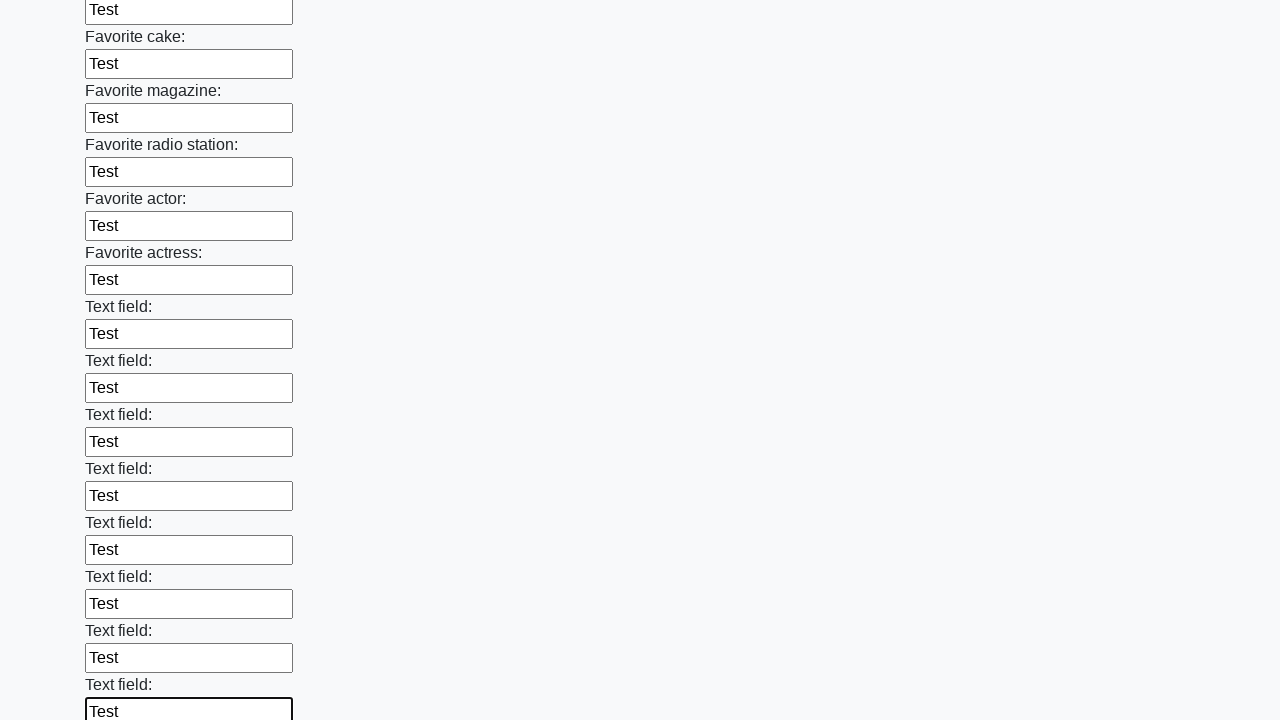

Filled input field with test data on input >> nth=34
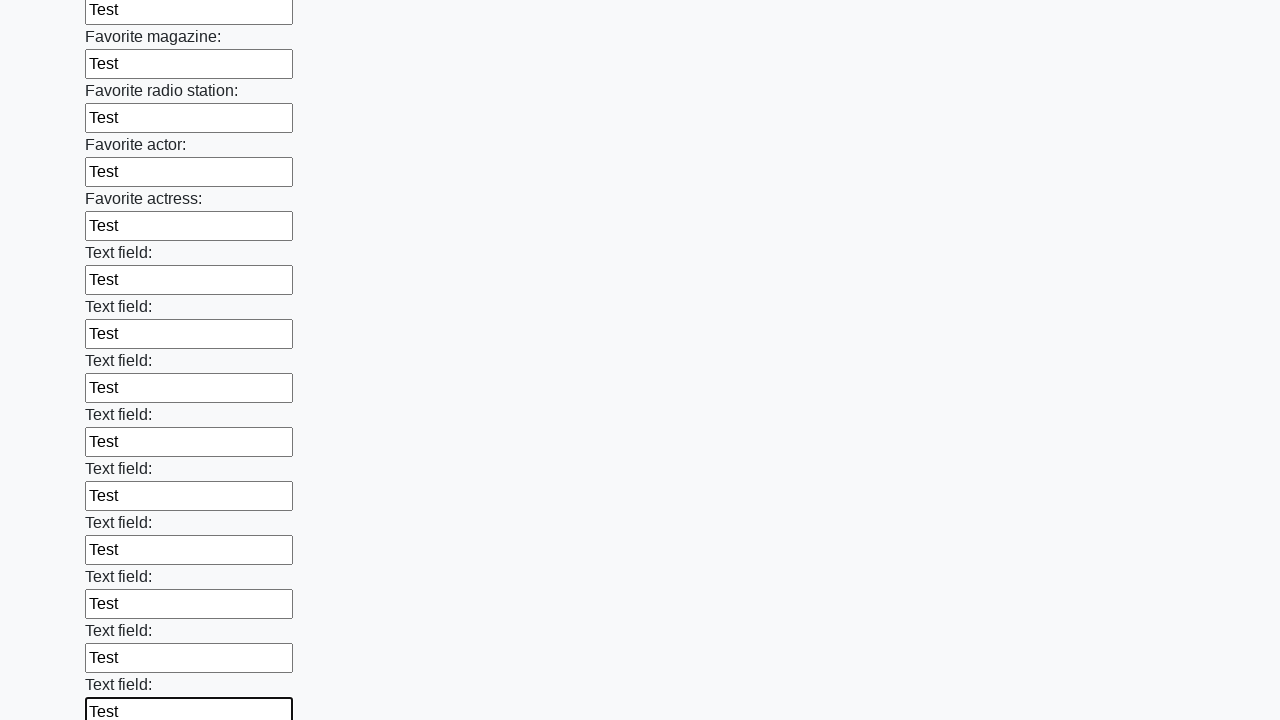

Filled input field with test data on input >> nth=35
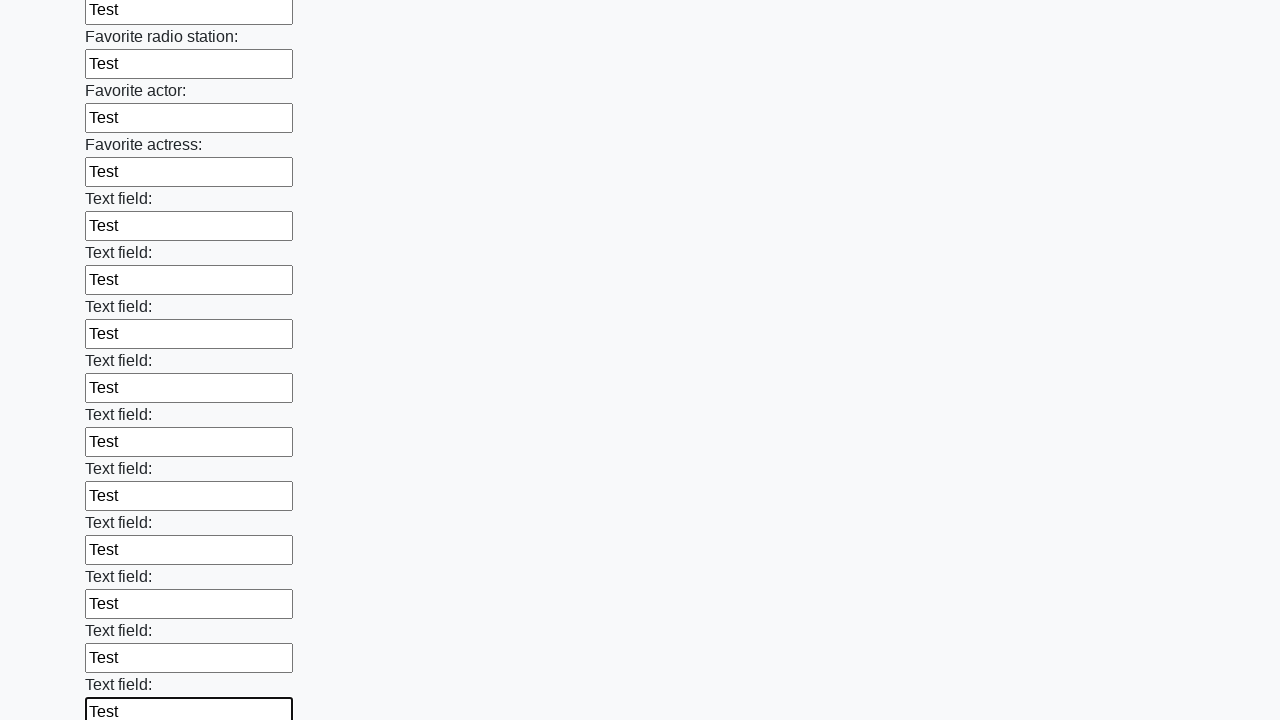

Filled input field with test data on input >> nth=36
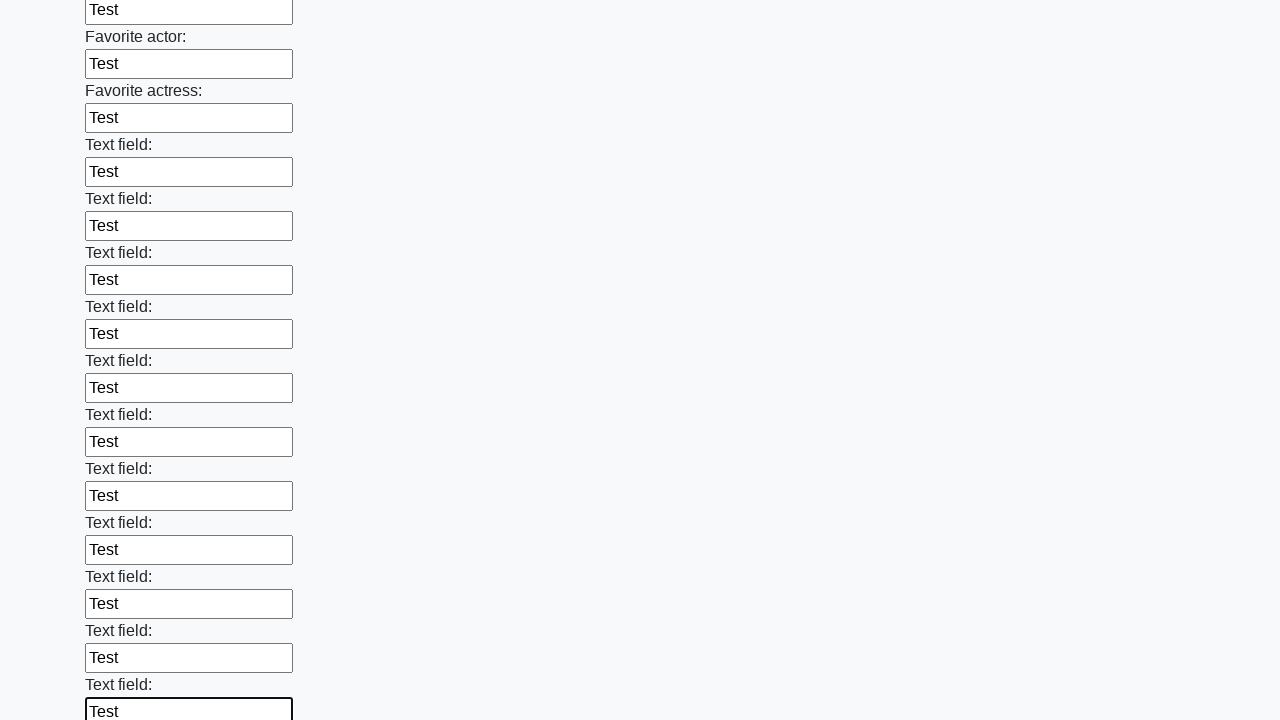

Filled input field with test data on input >> nth=37
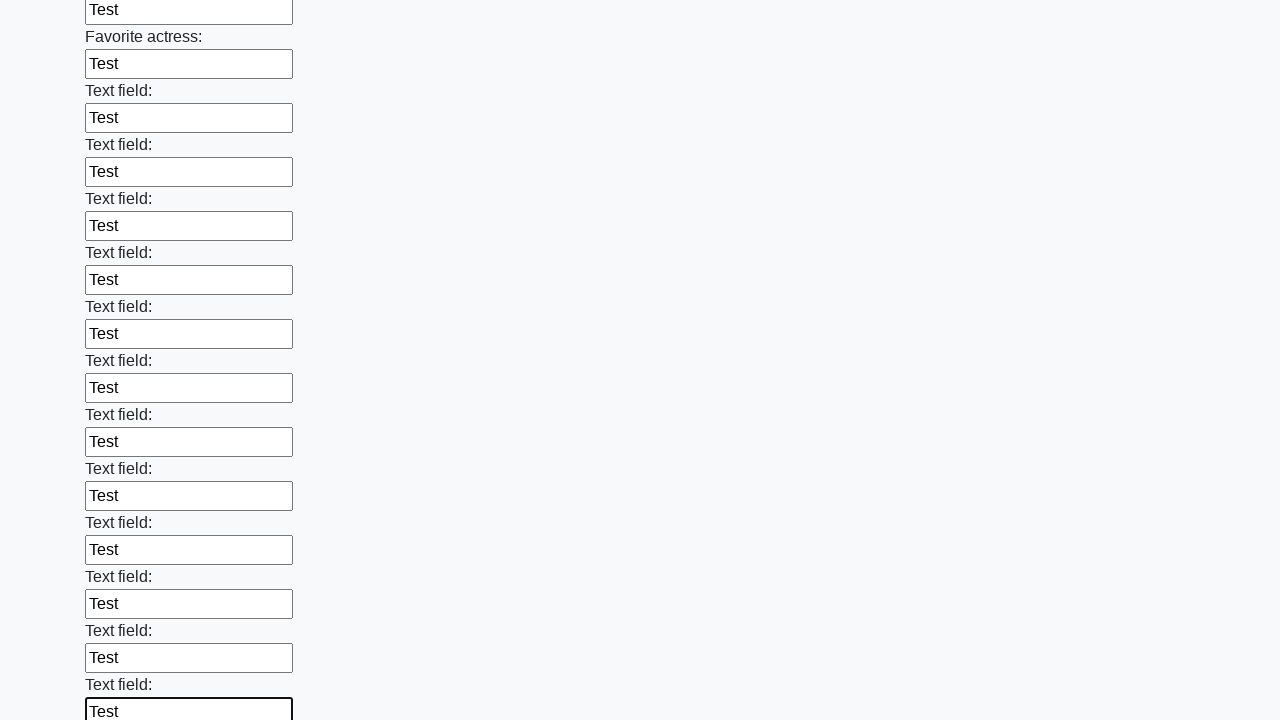

Filled input field with test data on input >> nth=38
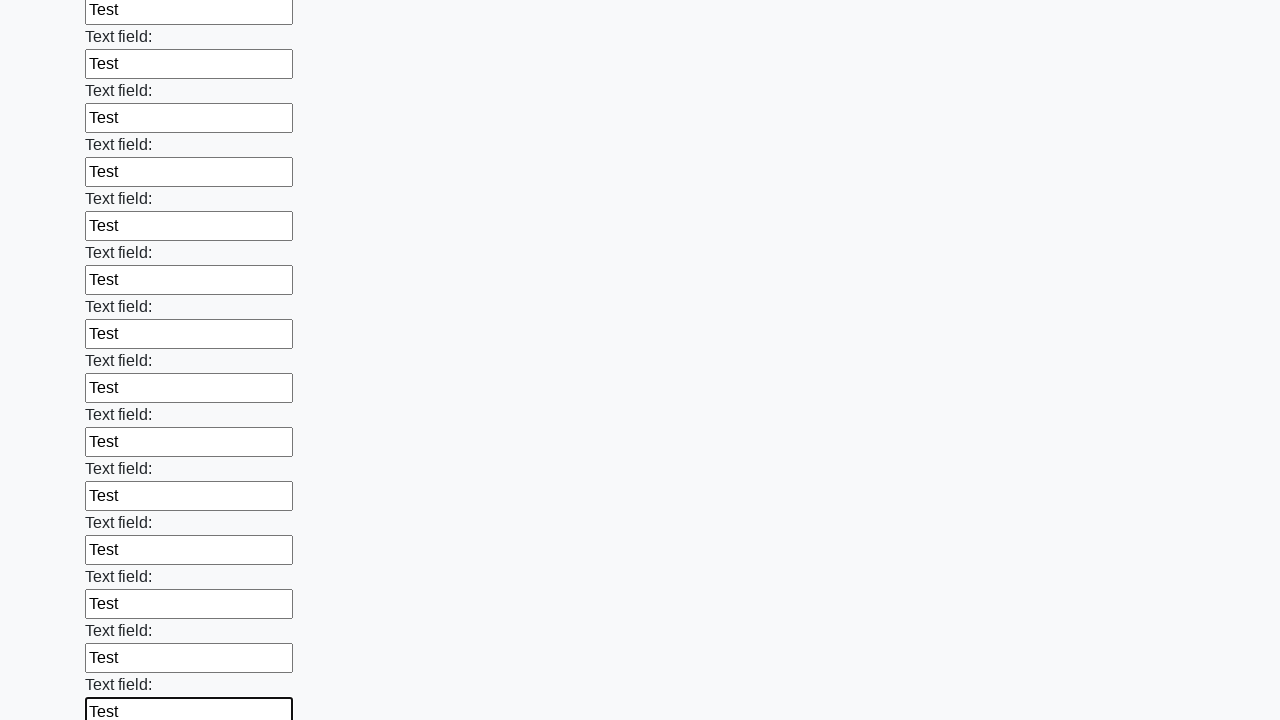

Filled input field with test data on input >> nth=39
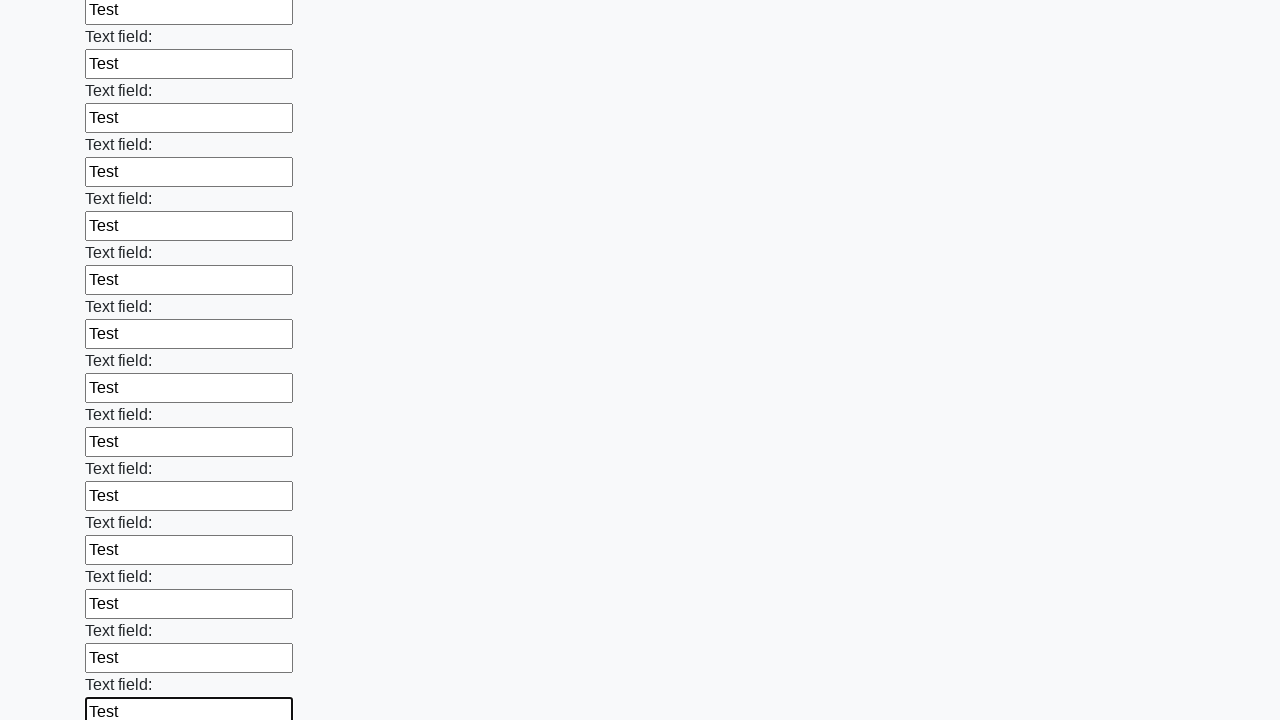

Filled input field with test data on input >> nth=40
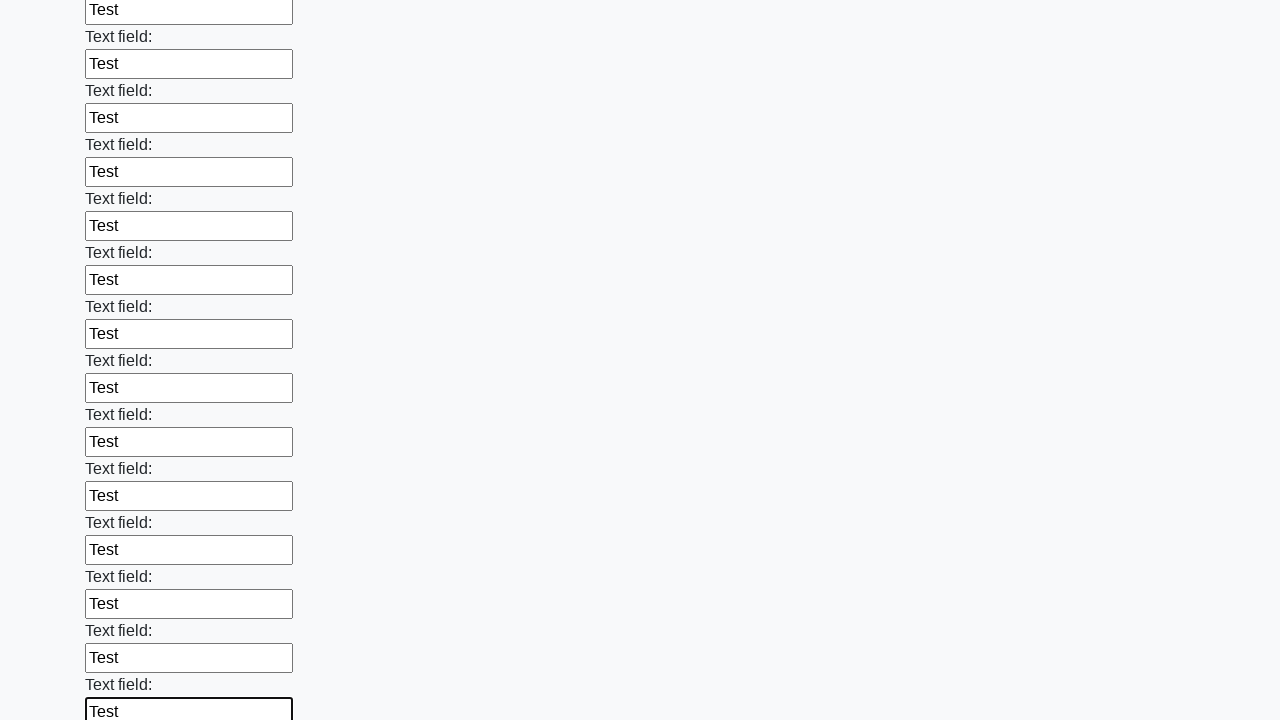

Filled input field with test data on input >> nth=41
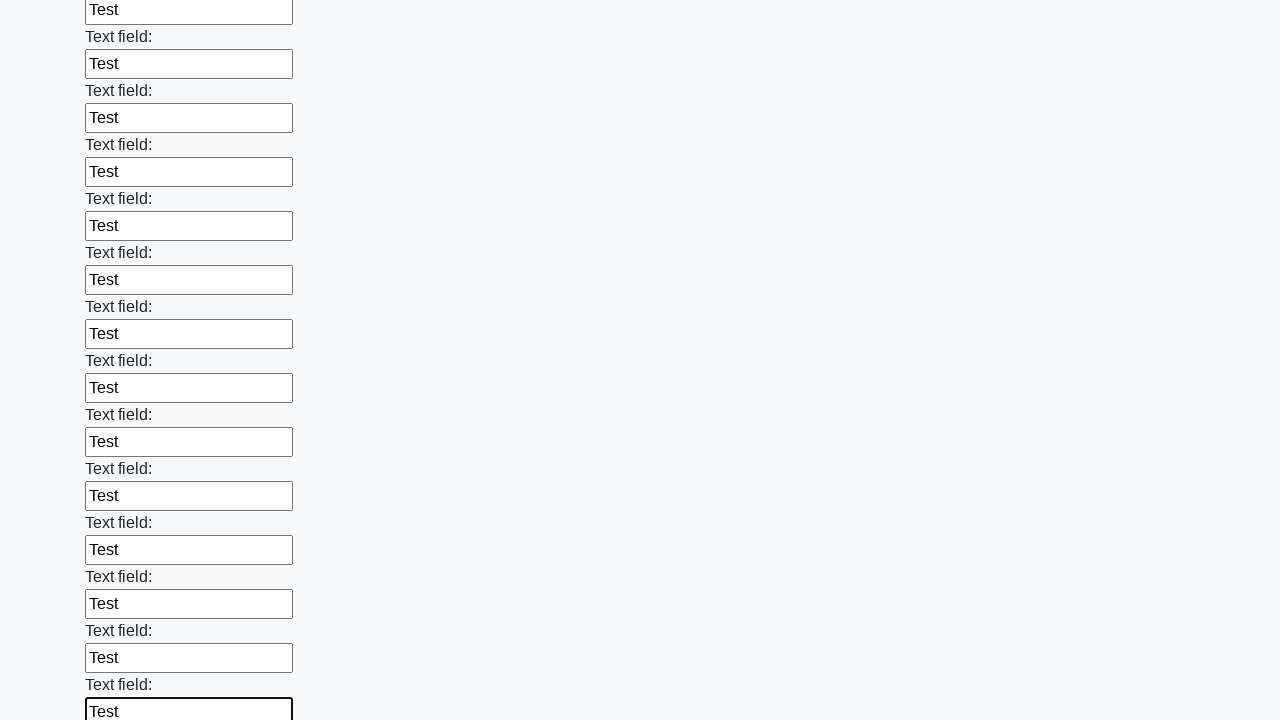

Filled input field with test data on input >> nth=42
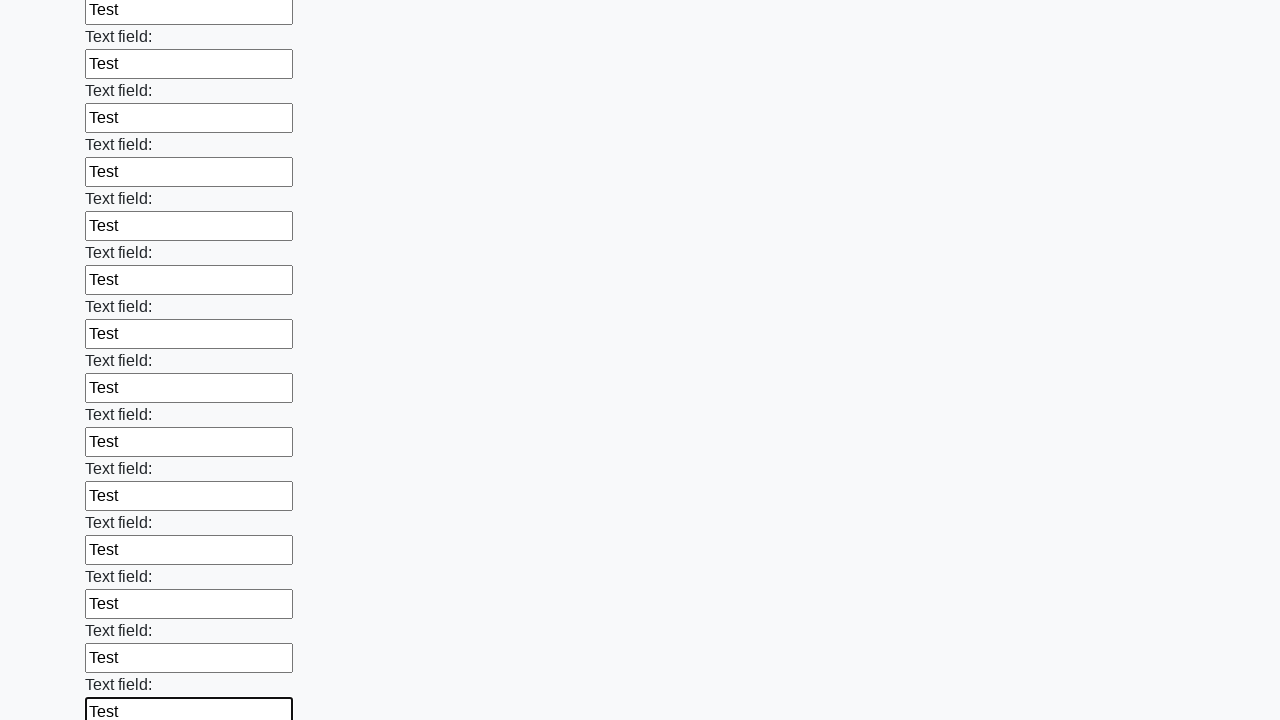

Filled input field with test data on input >> nth=43
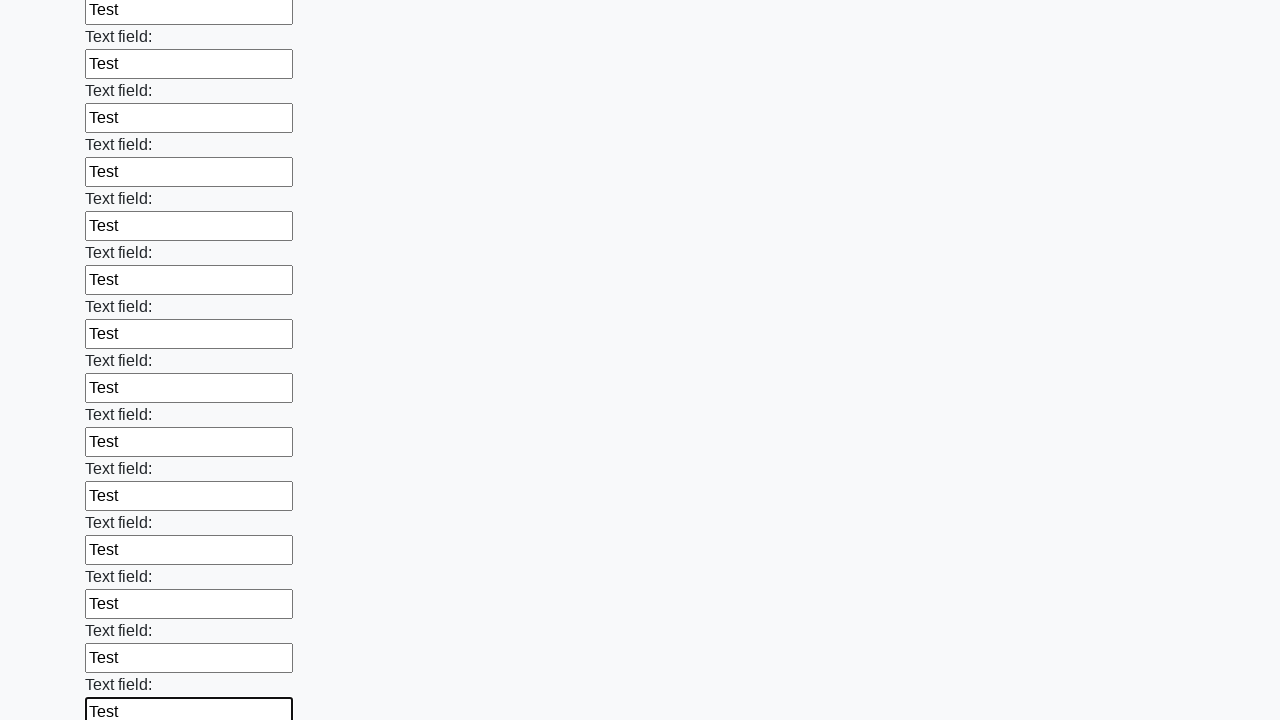

Filled input field with test data on input >> nth=44
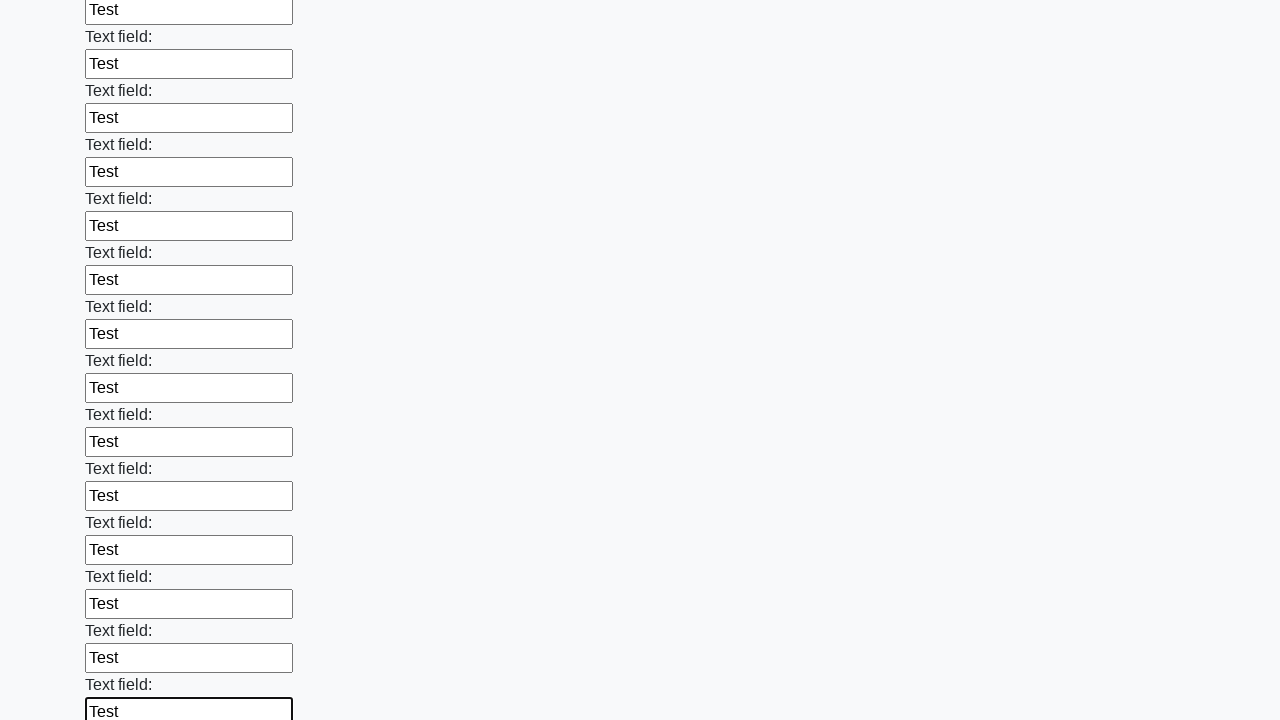

Filled input field with test data on input >> nth=45
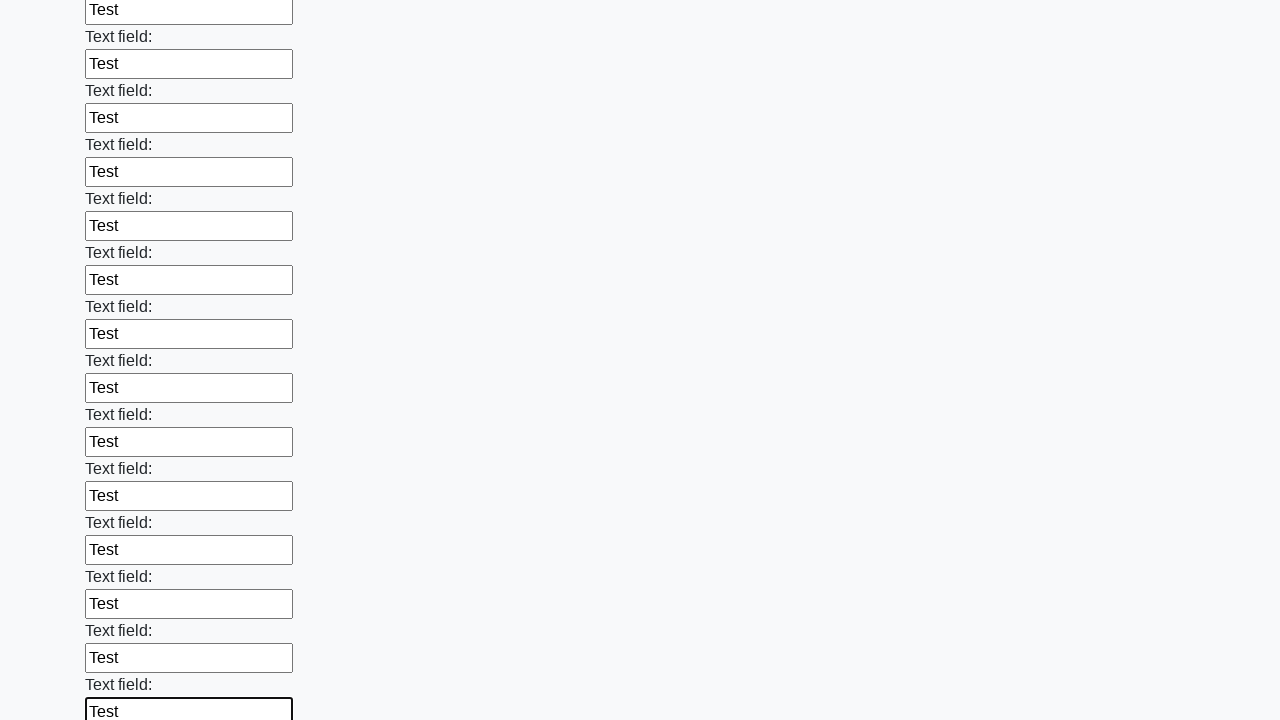

Filled input field with test data on input >> nth=46
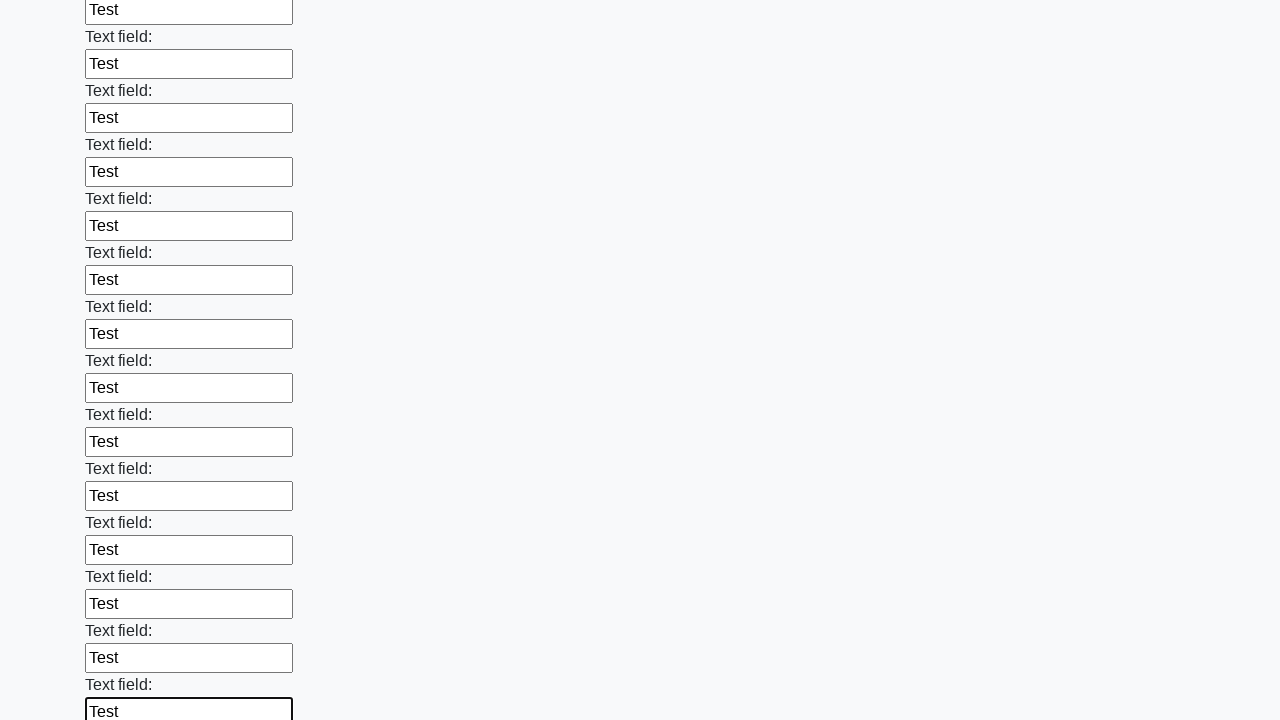

Filled input field with test data on input >> nth=47
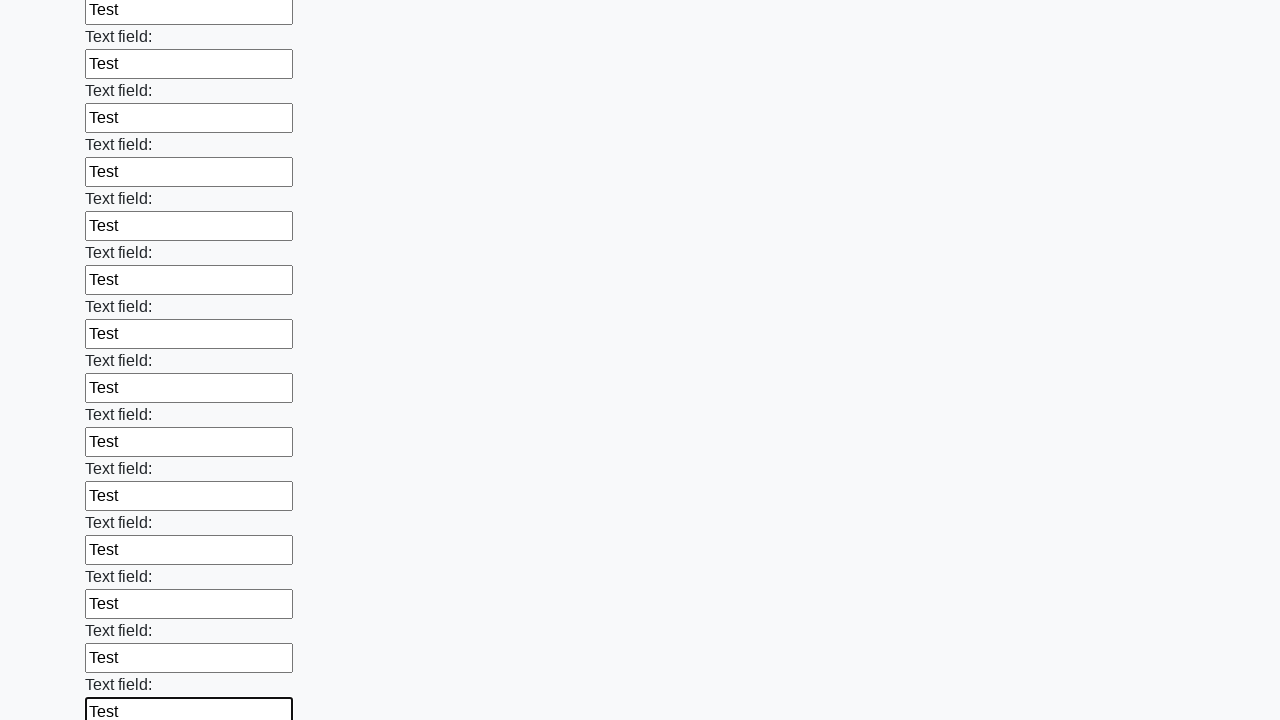

Filled input field with test data on input >> nth=48
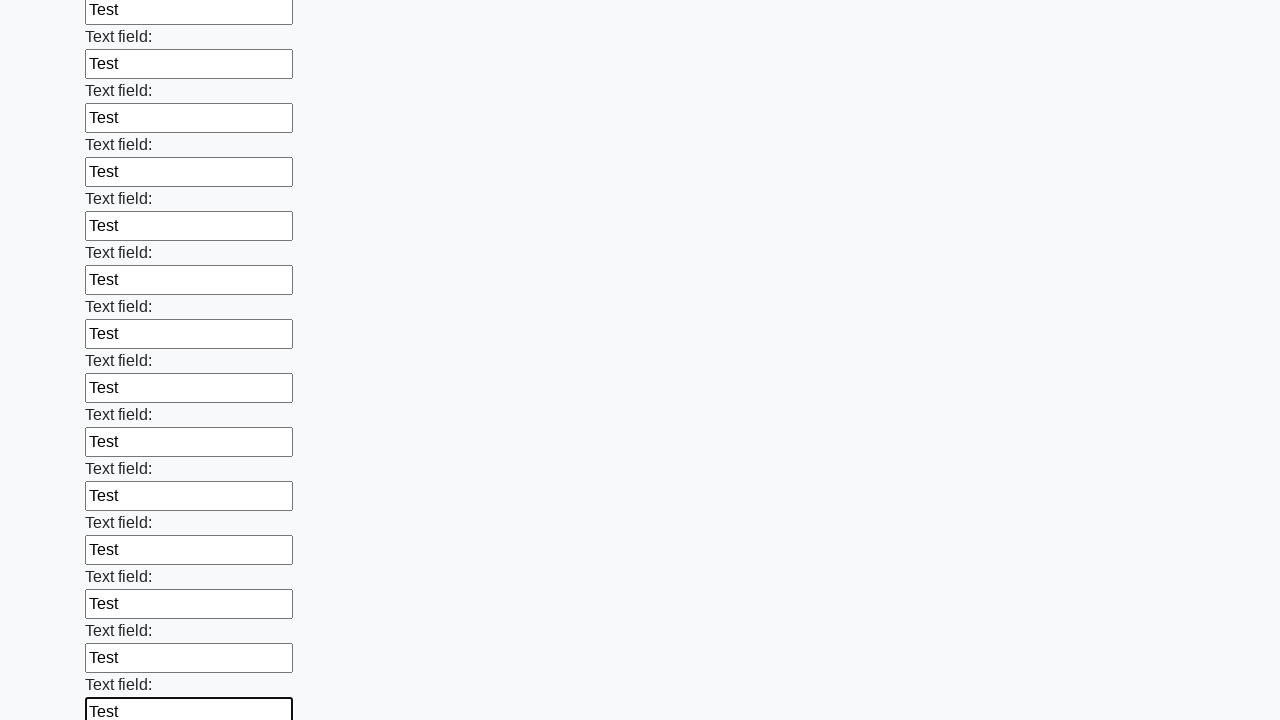

Filled input field with test data on input >> nth=49
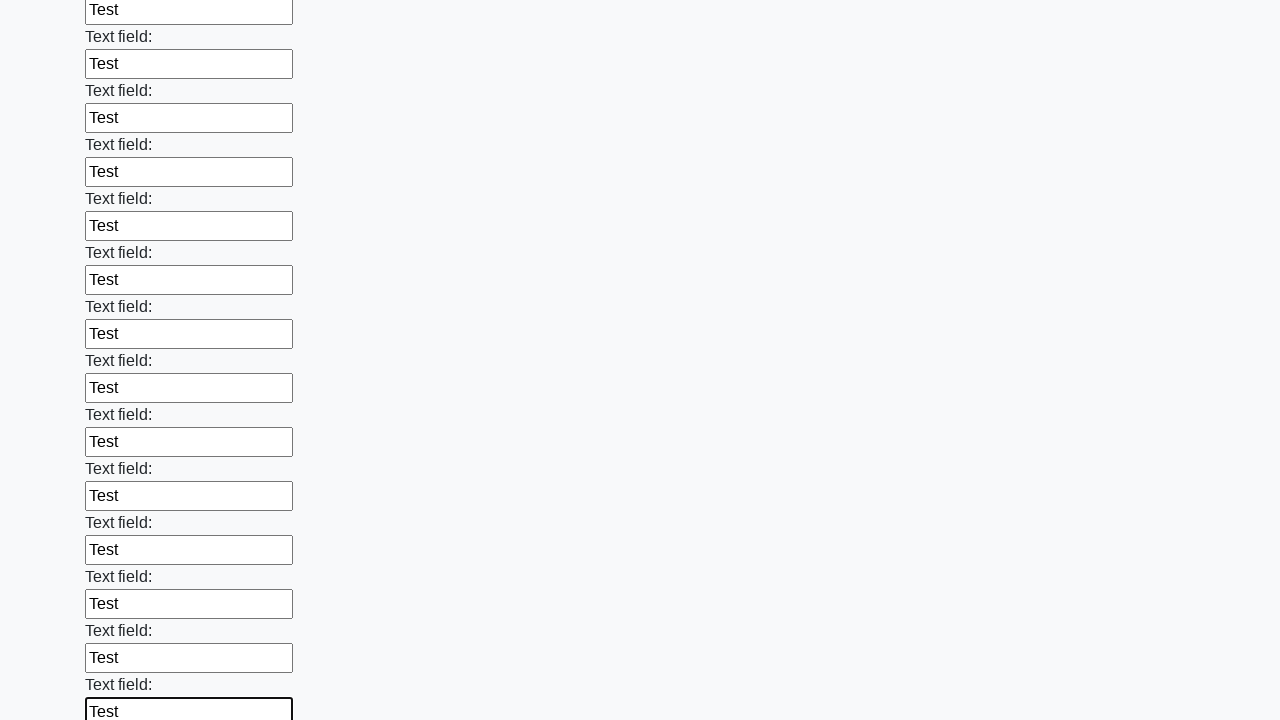

Filled input field with test data on input >> nth=50
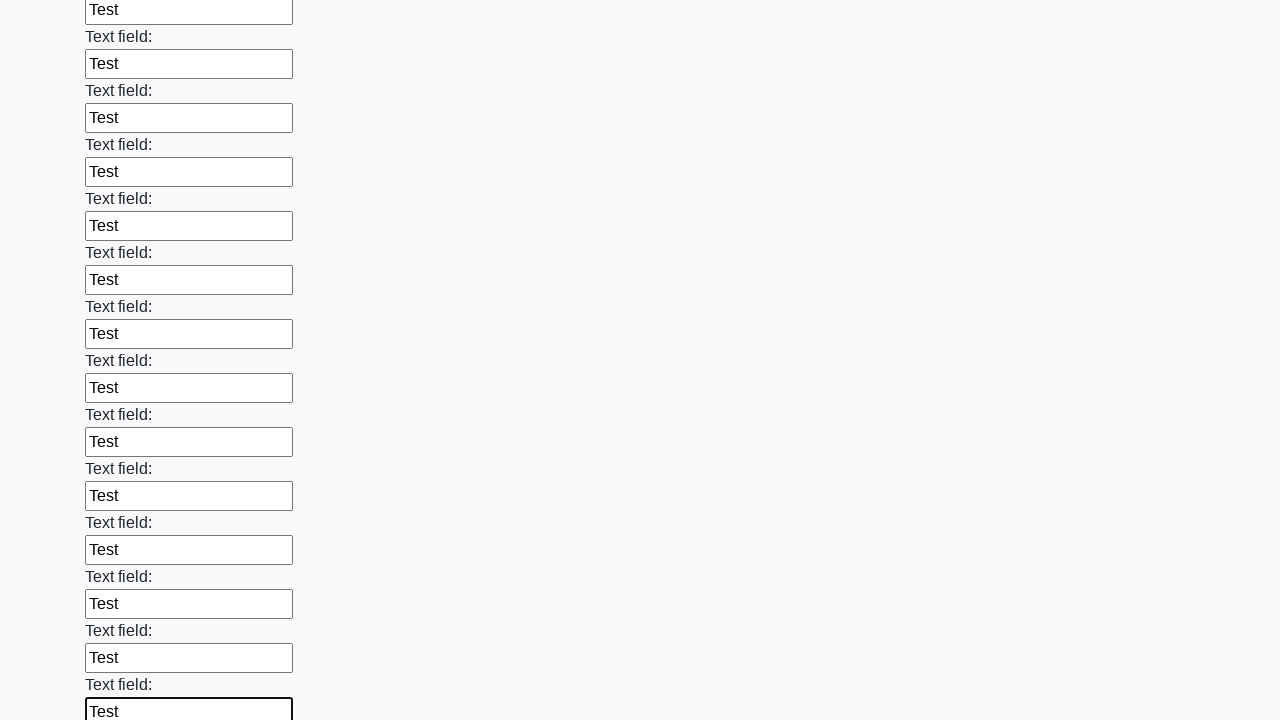

Filled input field with test data on input >> nth=51
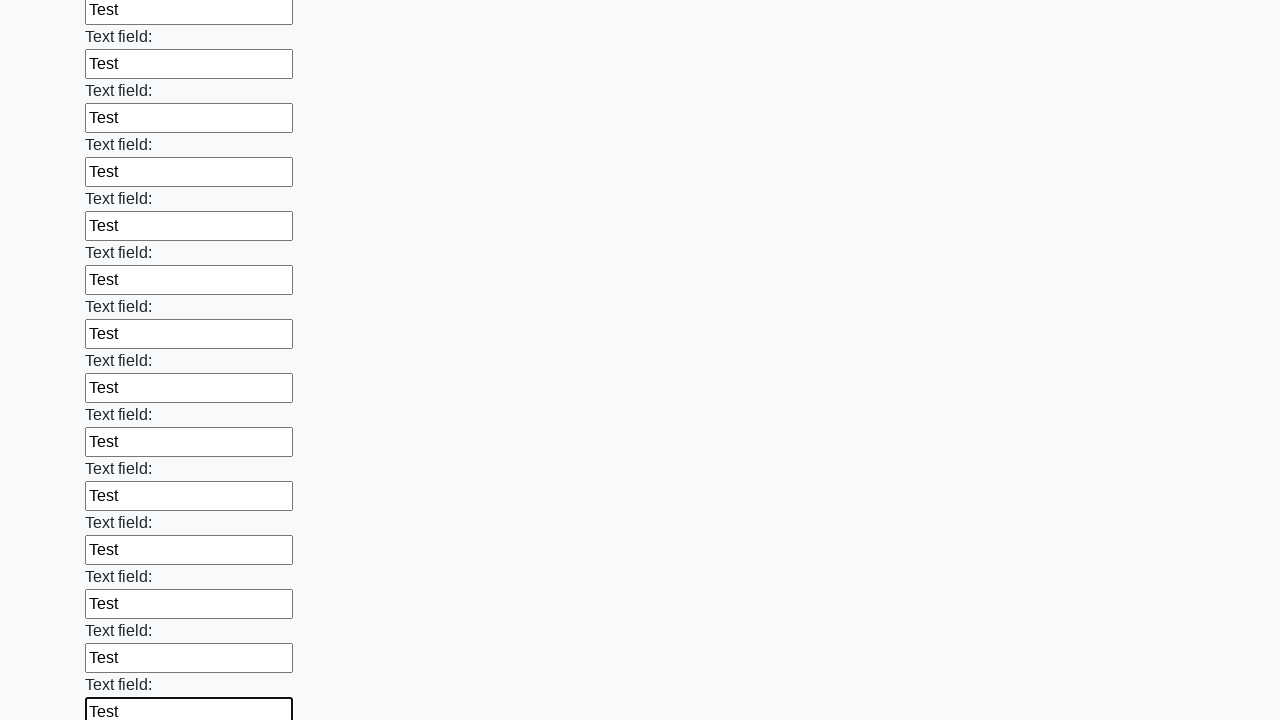

Filled input field with test data on input >> nth=52
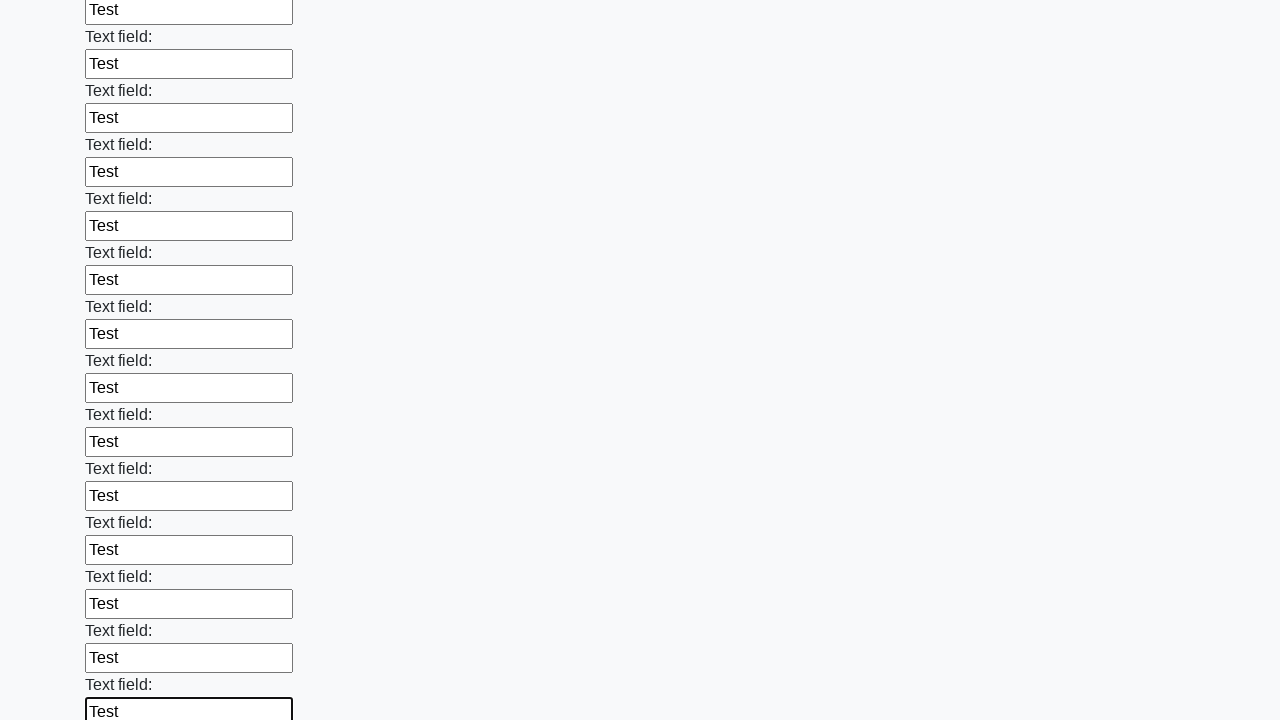

Filled input field with test data on input >> nth=53
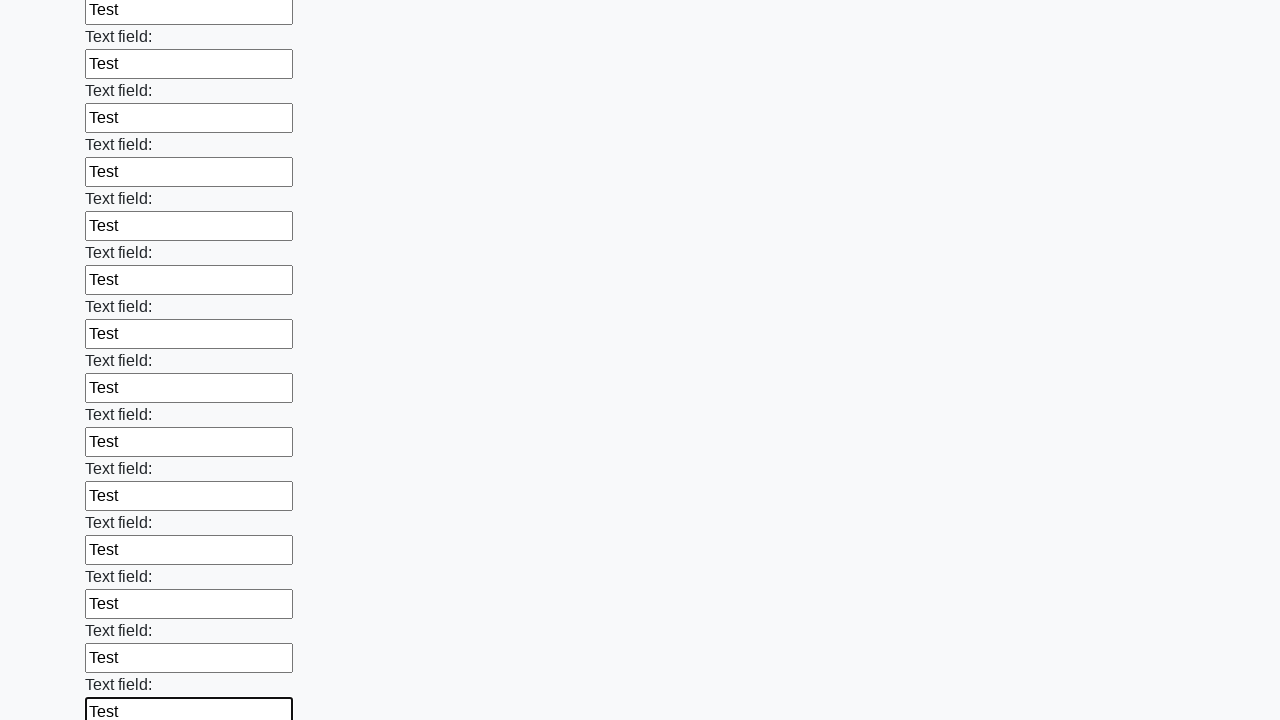

Filled input field with test data on input >> nth=54
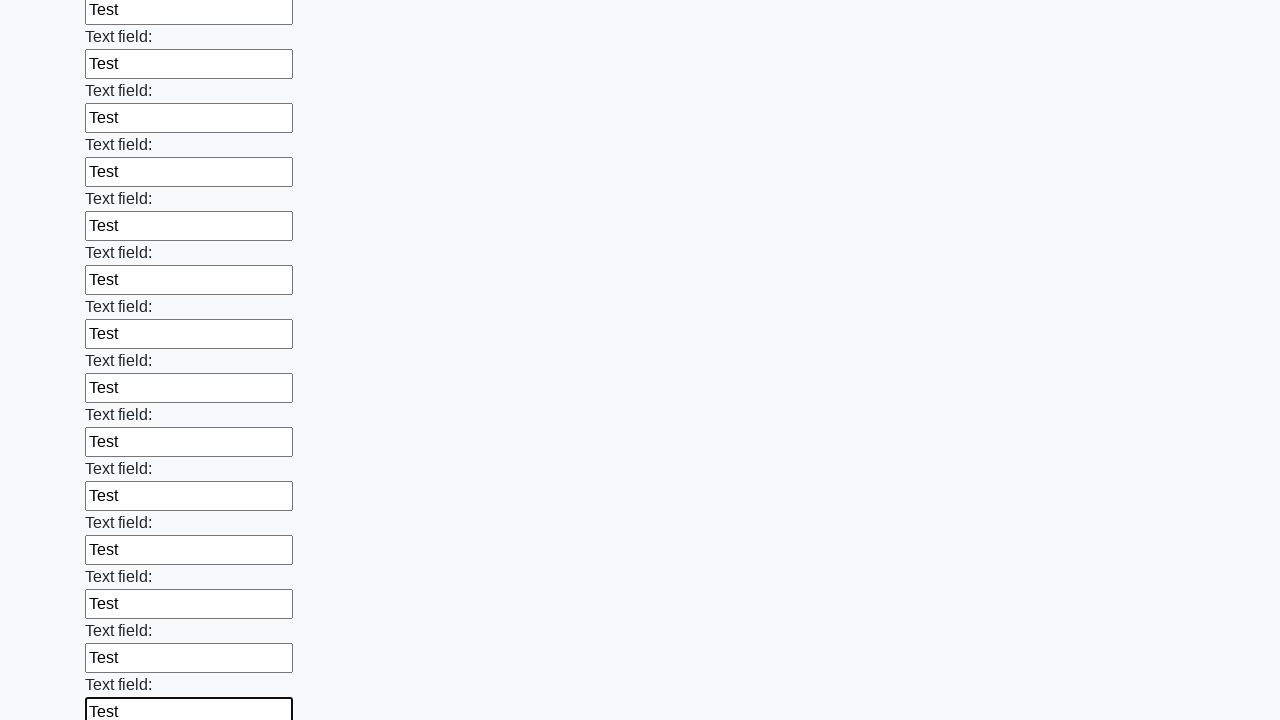

Filled input field with test data on input >> nth=55
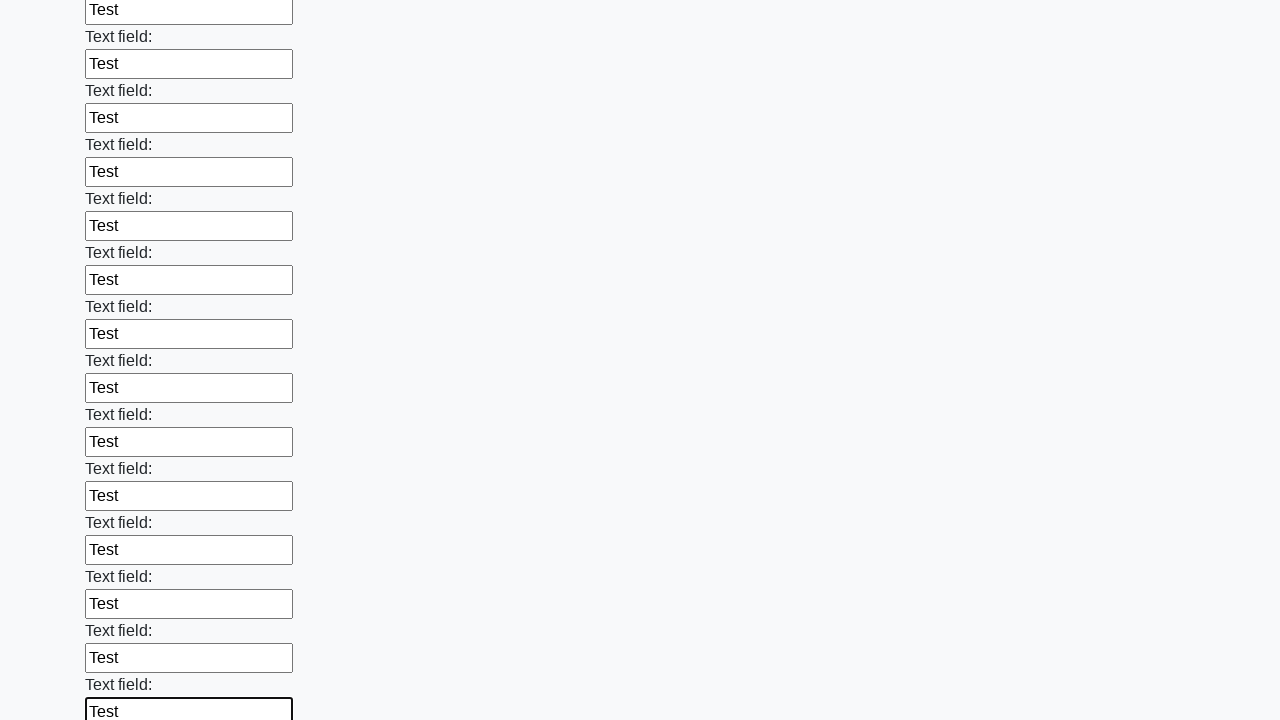

Filled input field with test data on input >> nth=56
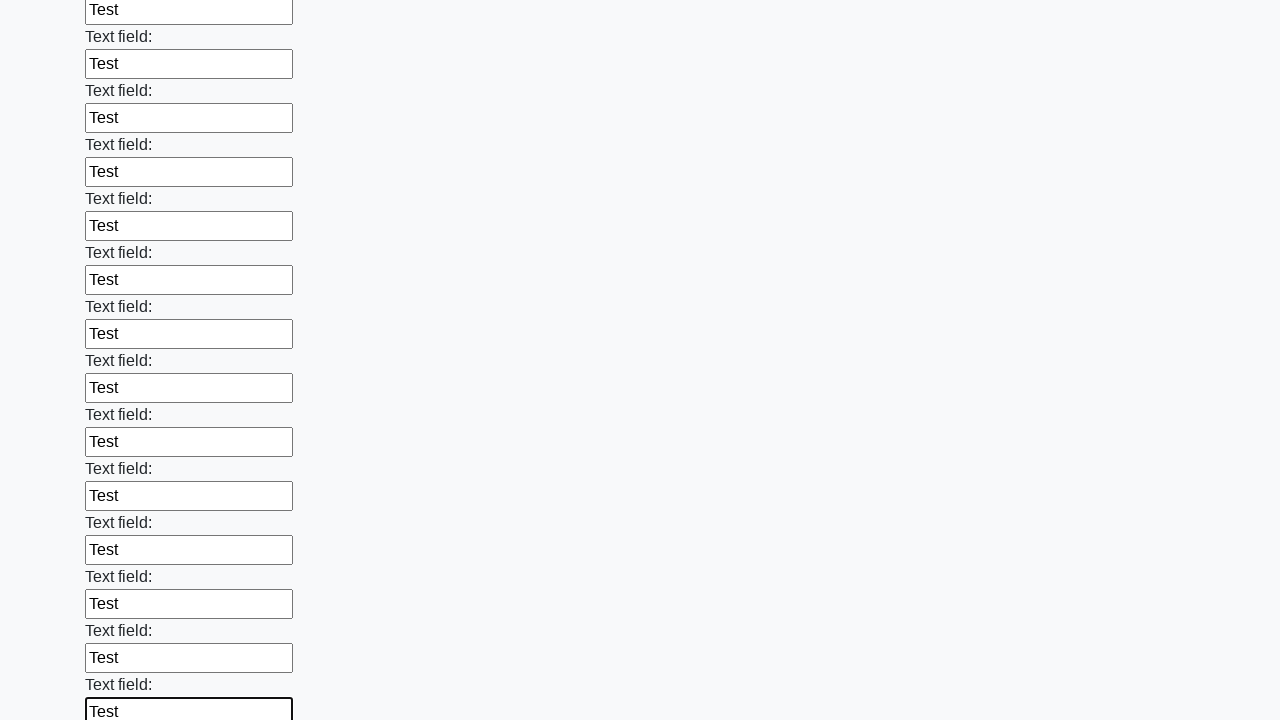

Filled input field with test data on input >> nth=57
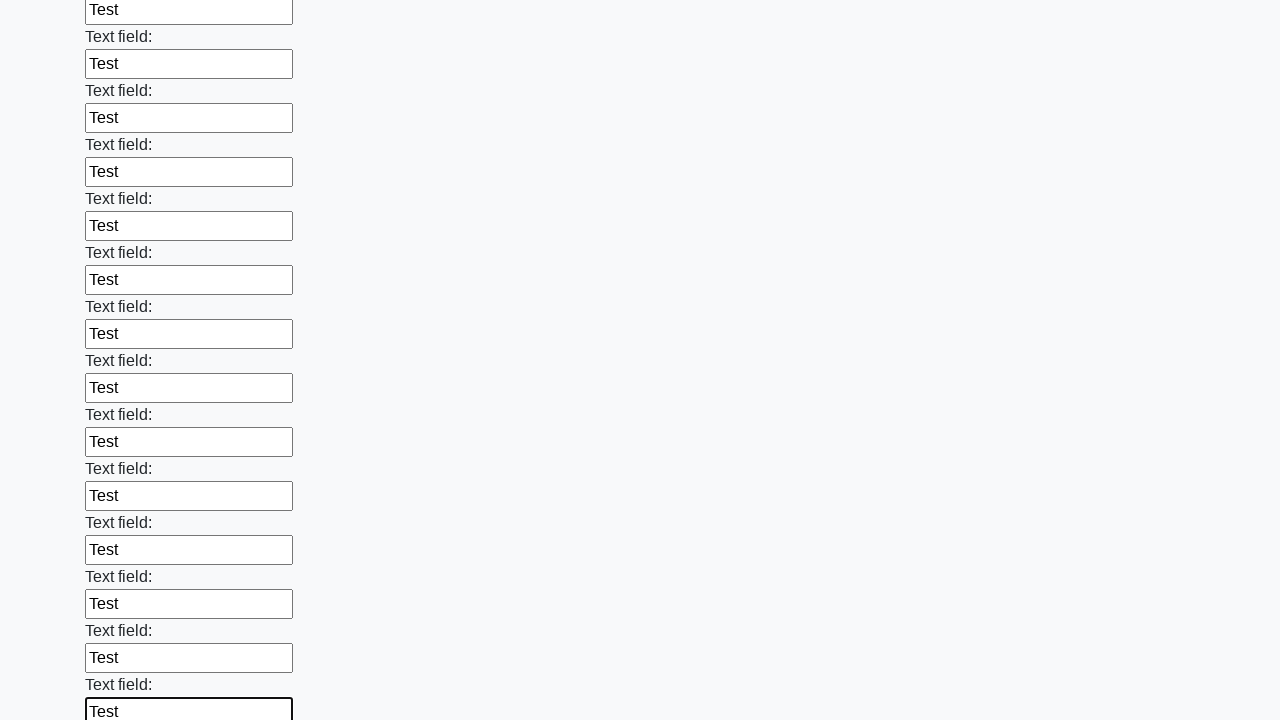

Filled input field with test data on input >> nth=58
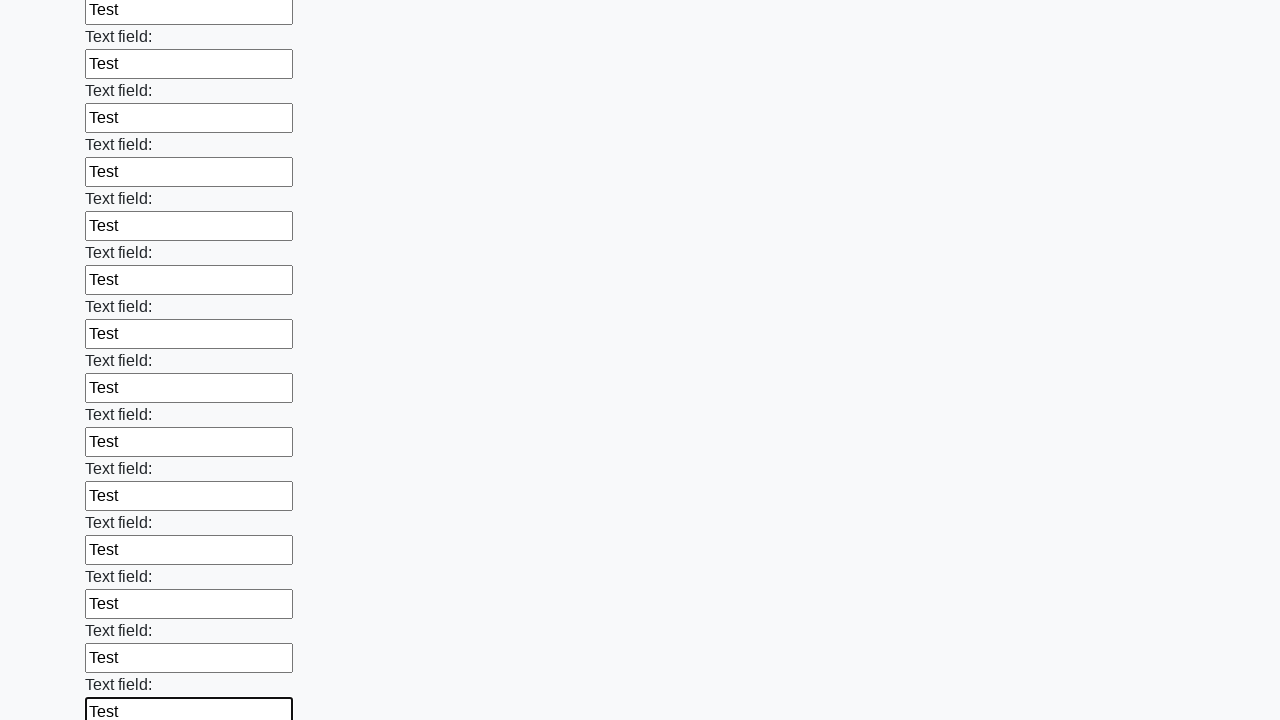

Filled input field with test data on input >> nth=59
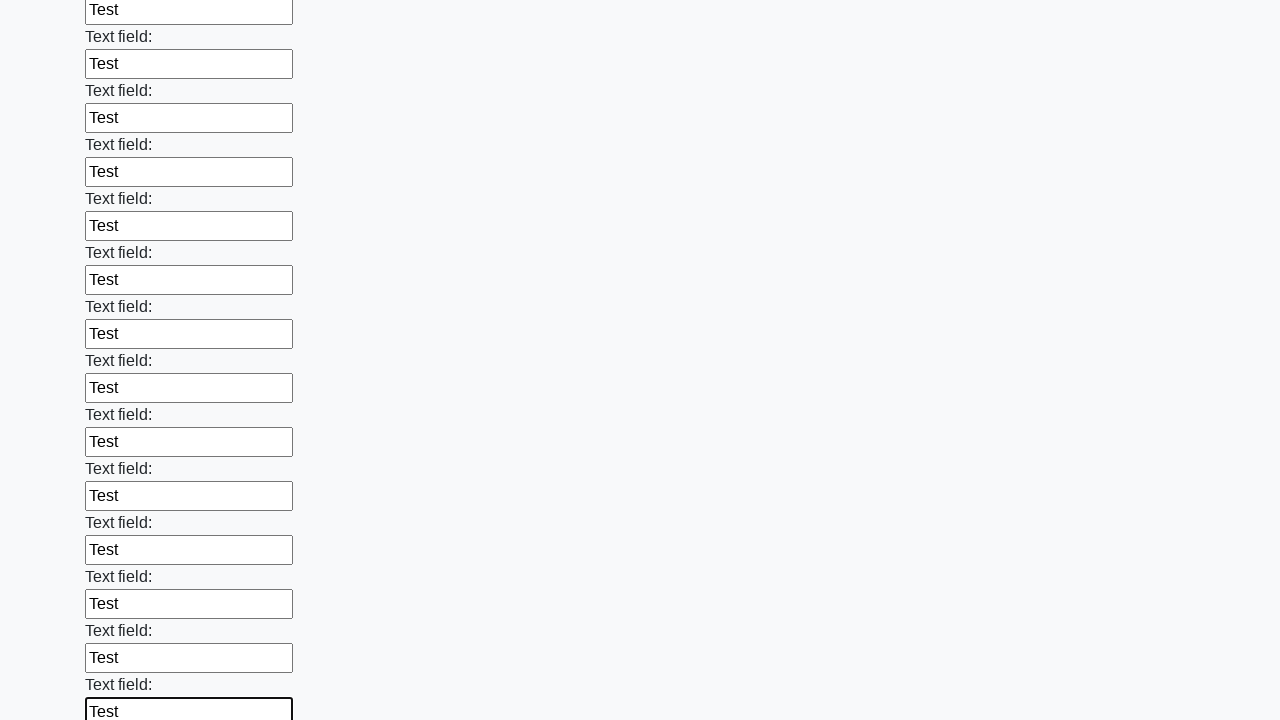

Filled input field with test data on input >> nth=60
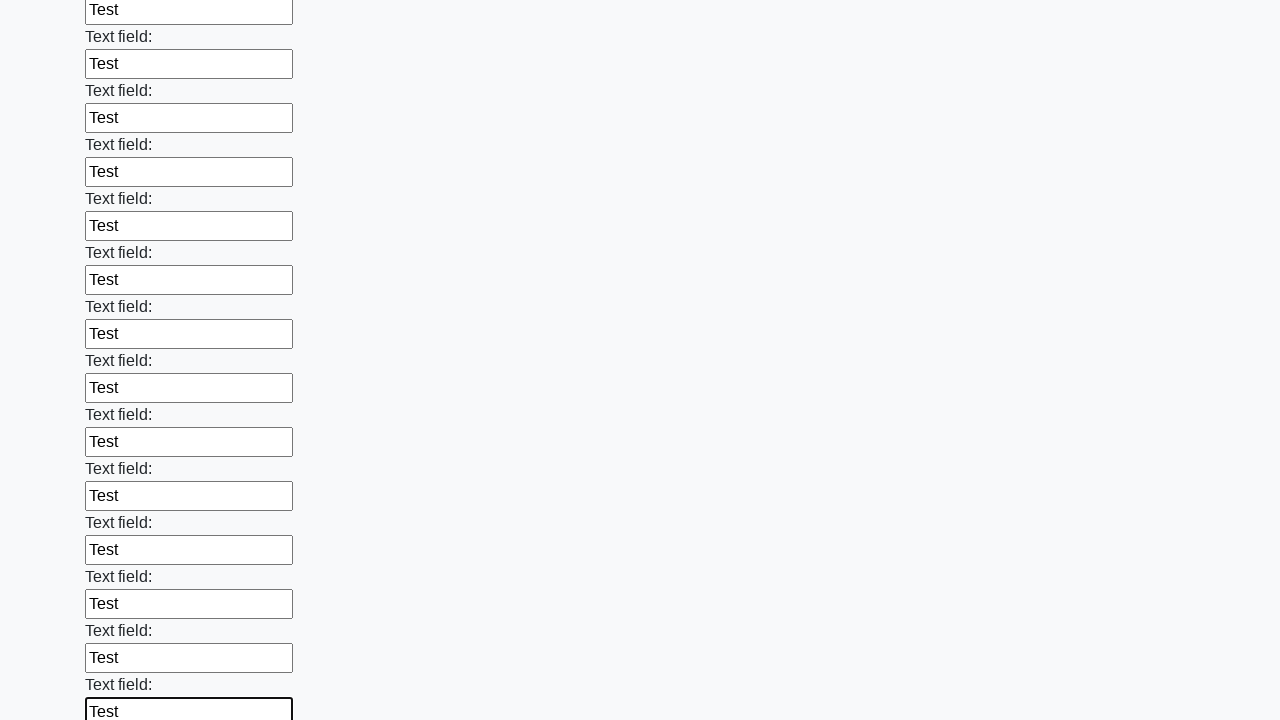

Filled input field with test data on input >> nth=61
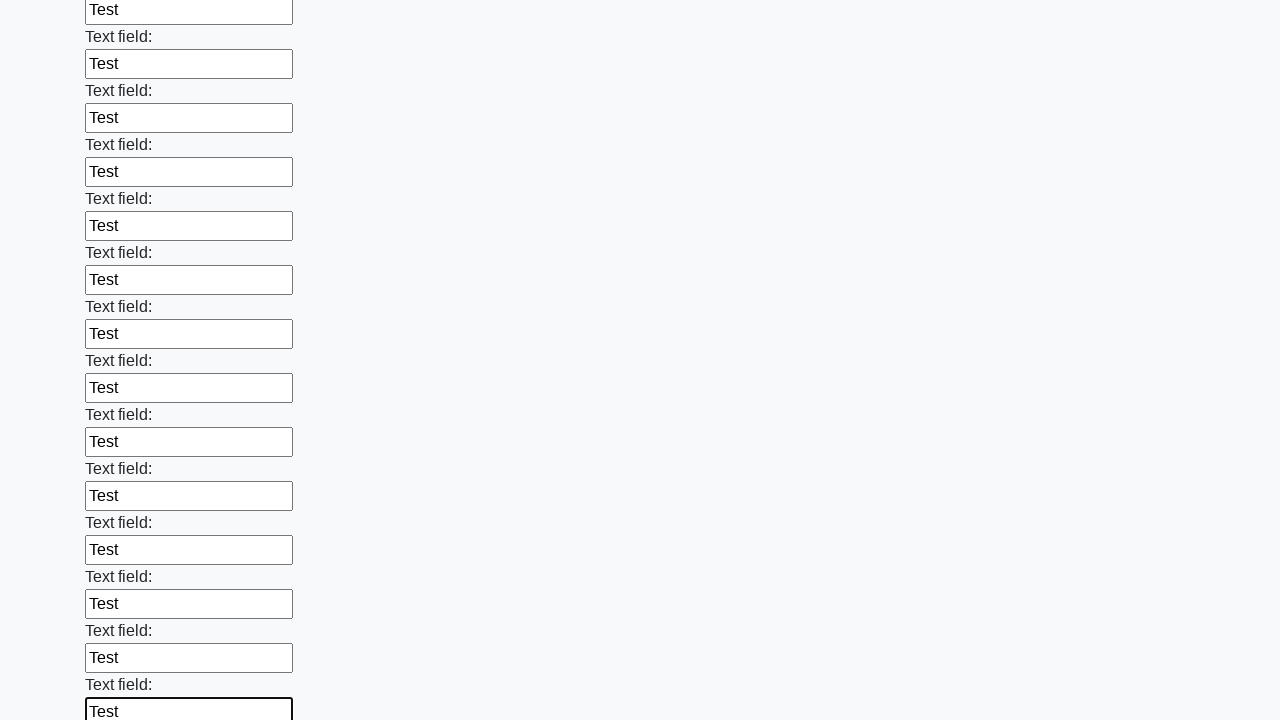

Filled input field with test data on input >> nth=62
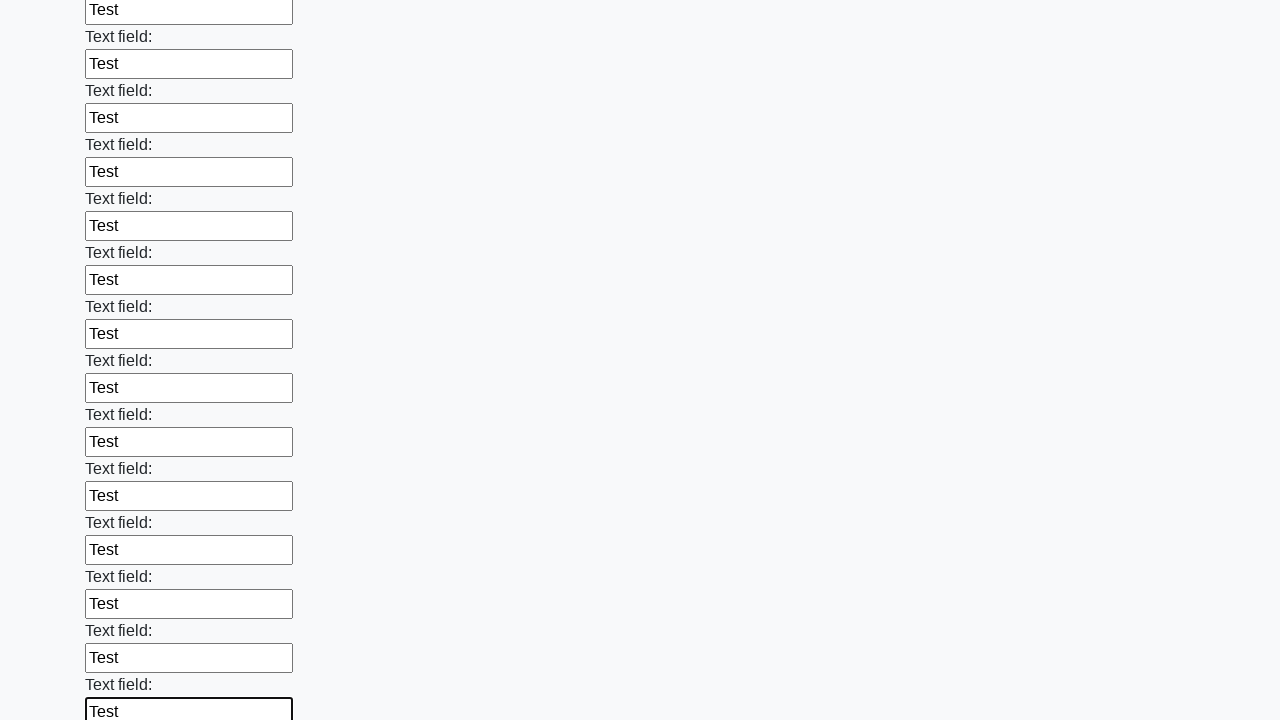

Filled input field with test data on input >> nth=63
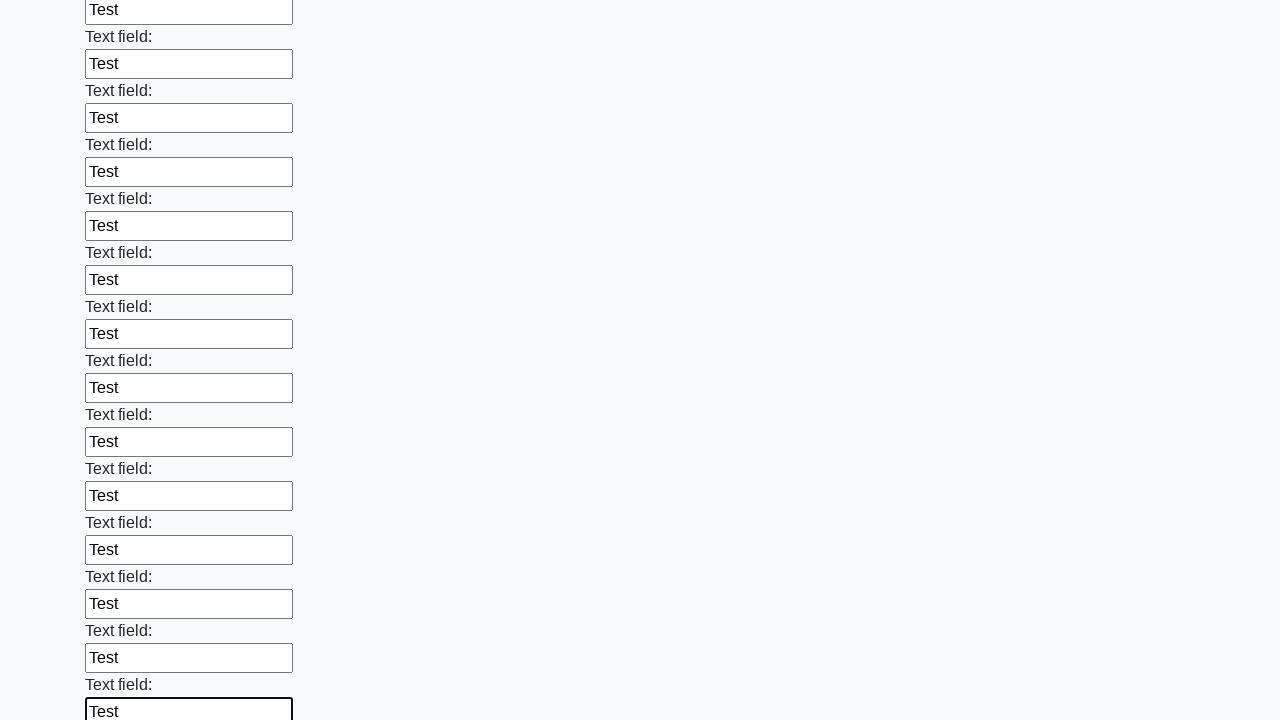

Filled input field with test data on input >> nth=64
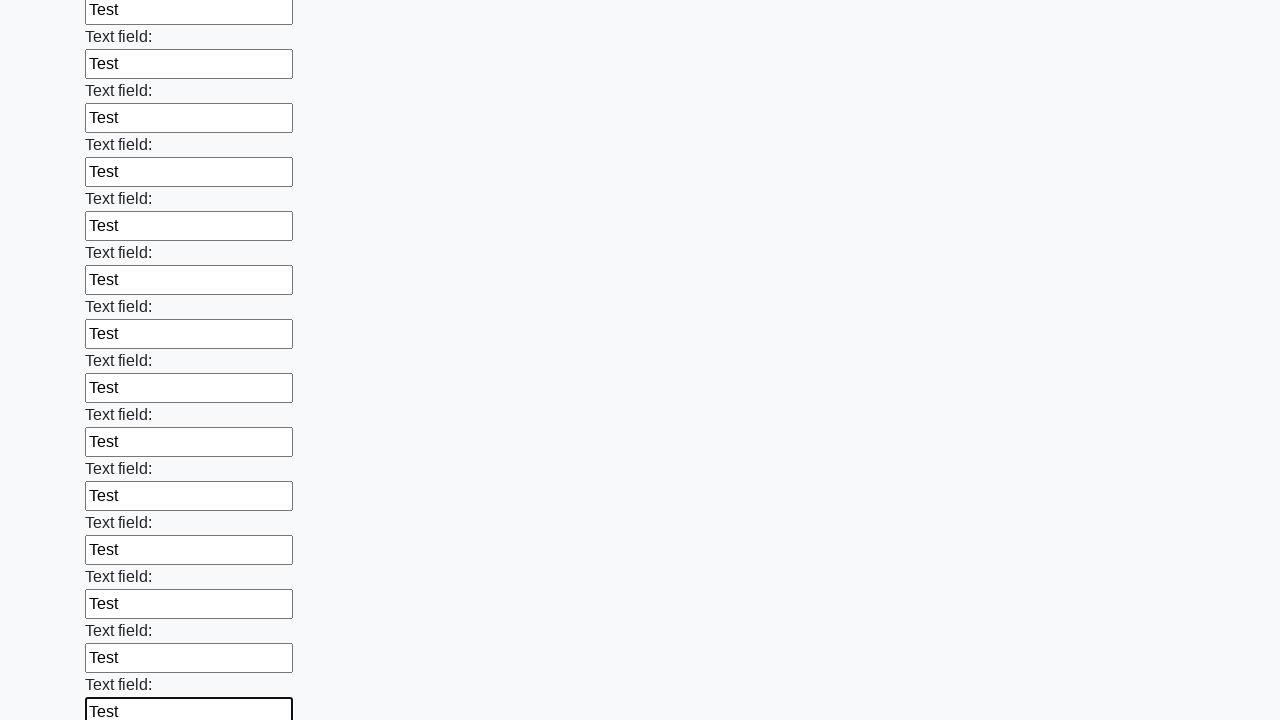

Filled input field with test data on input >> nth=65
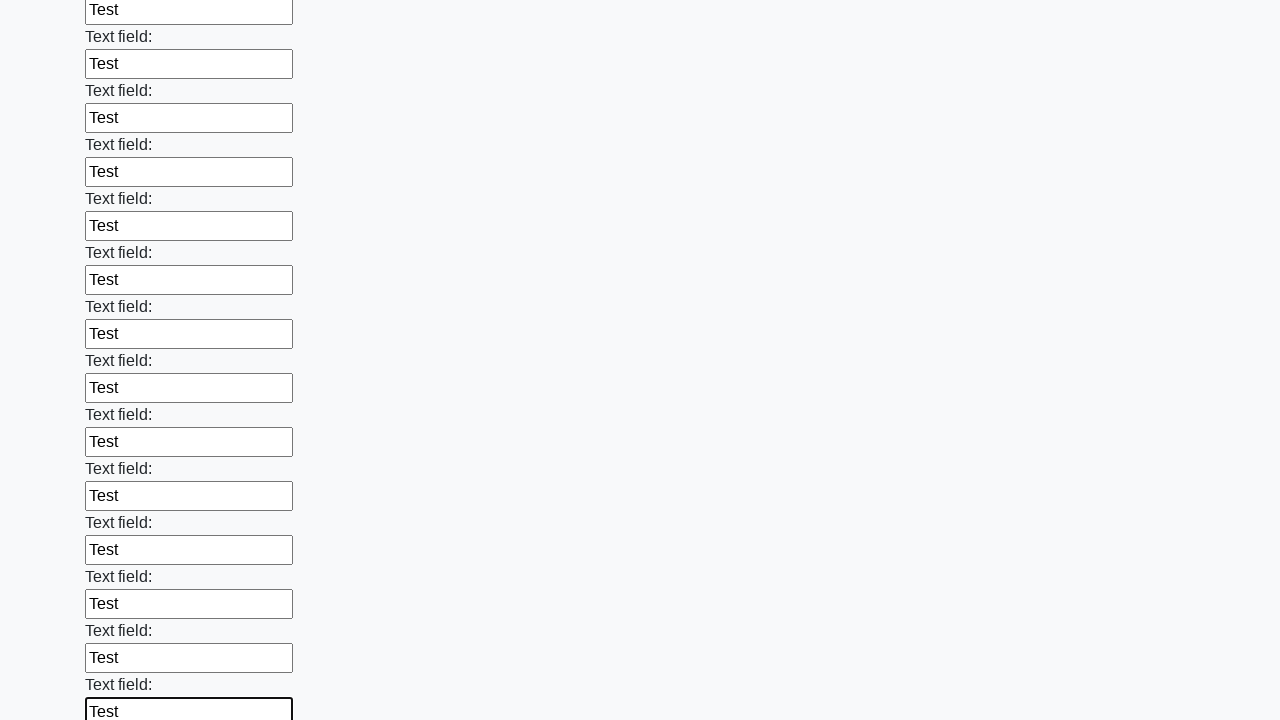

Filled input field with test data on input >> nth=66
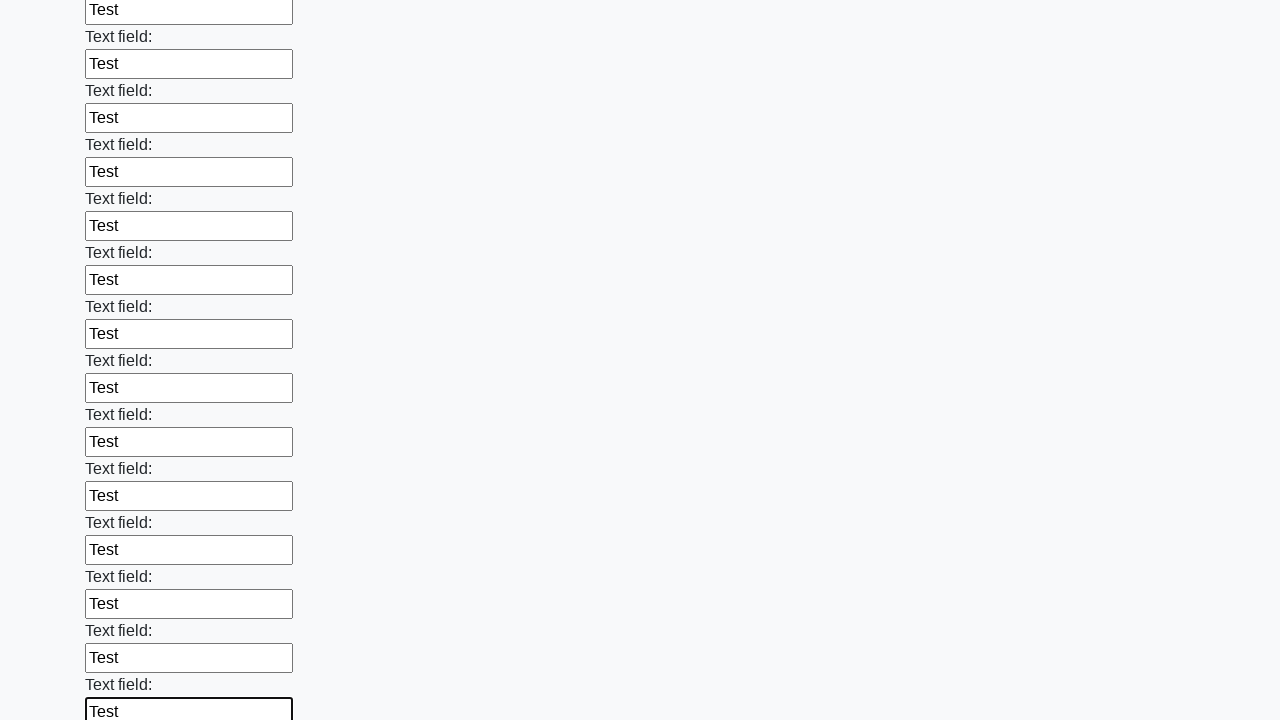

Filled input field with test data on input >> nth=67
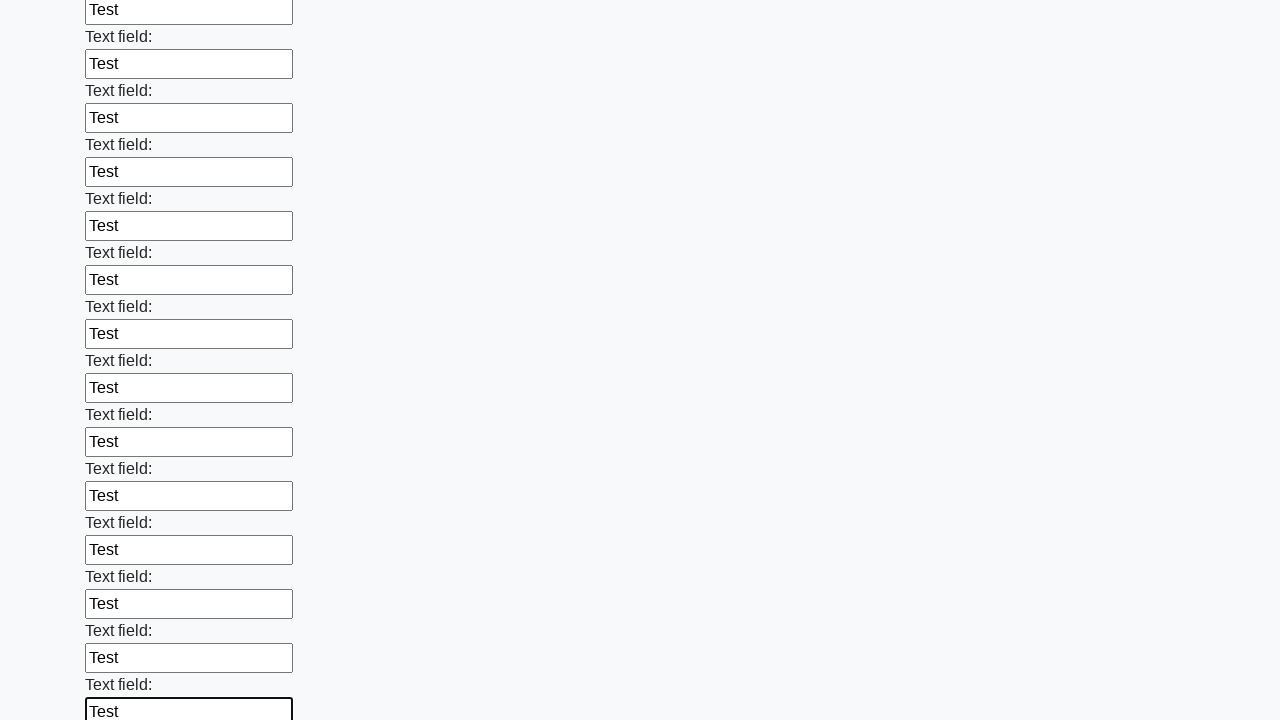

Filled input field with test data on input >> nth=68
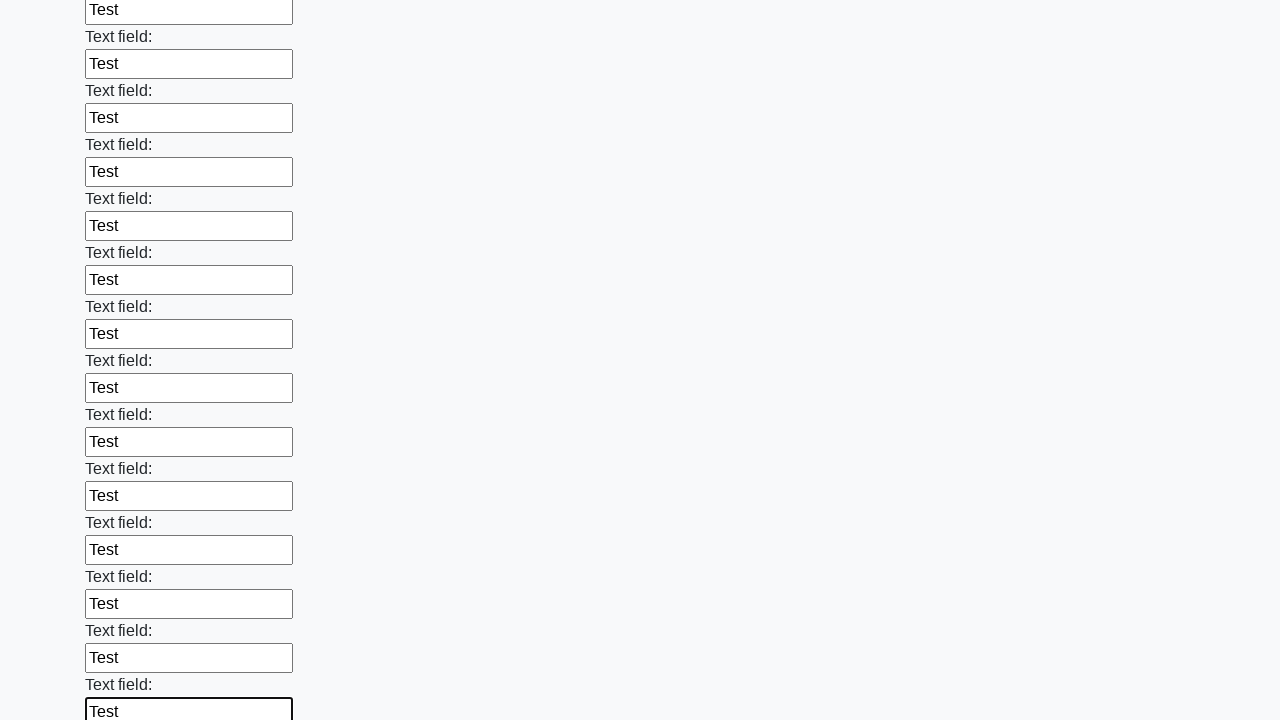

Filled input field with test data on input >> nth=69
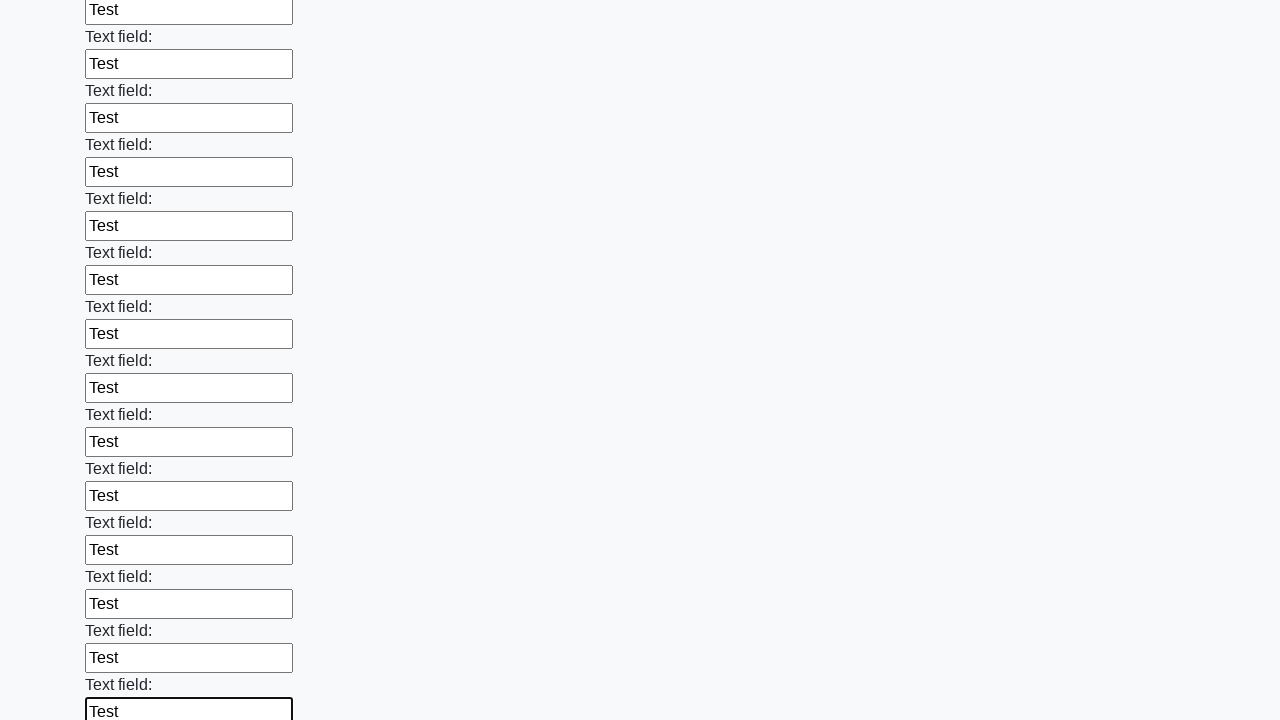

Filled input field with test data on input >> nth=70
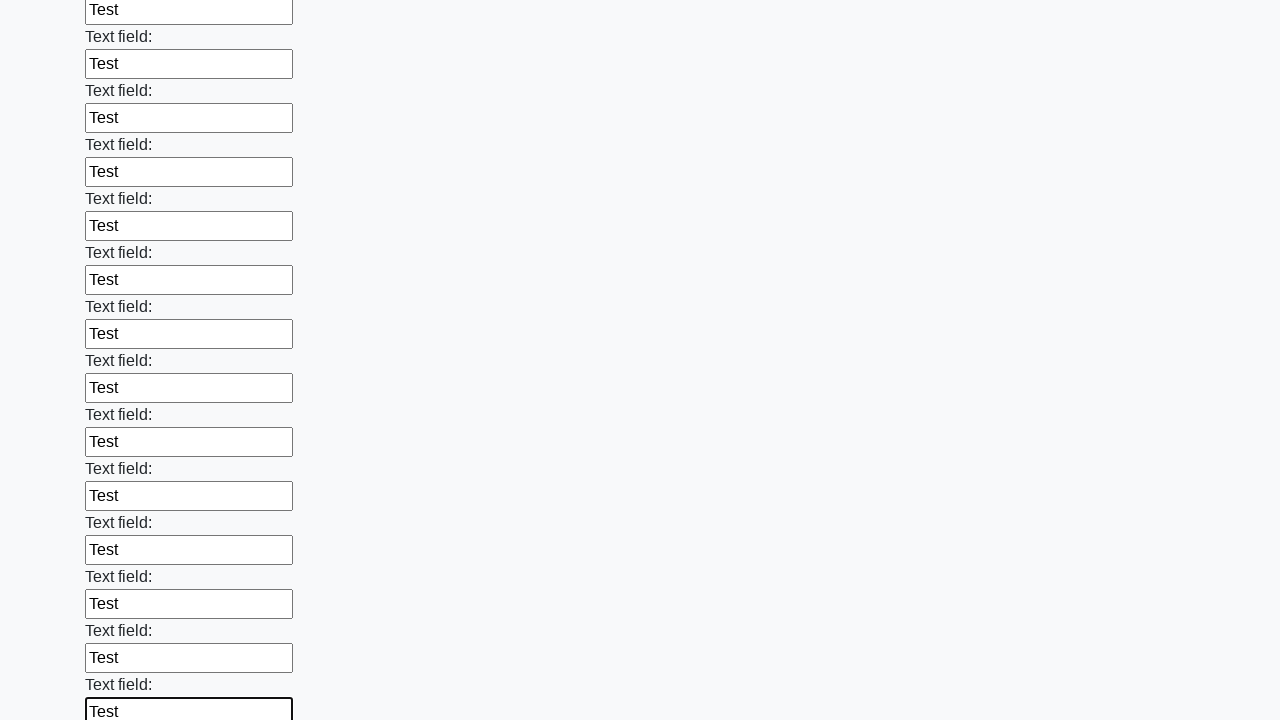

Filled input field with test data on input >> nth=71
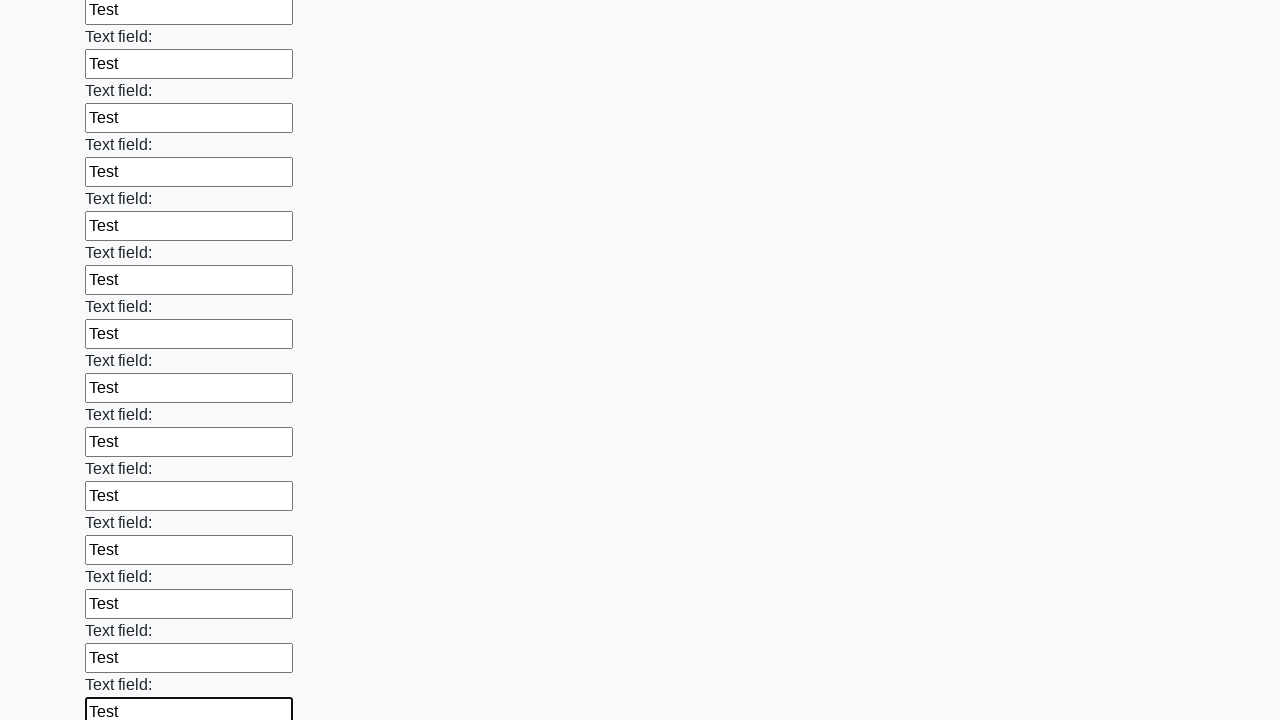

Filled input field with test data on input >> nth=72
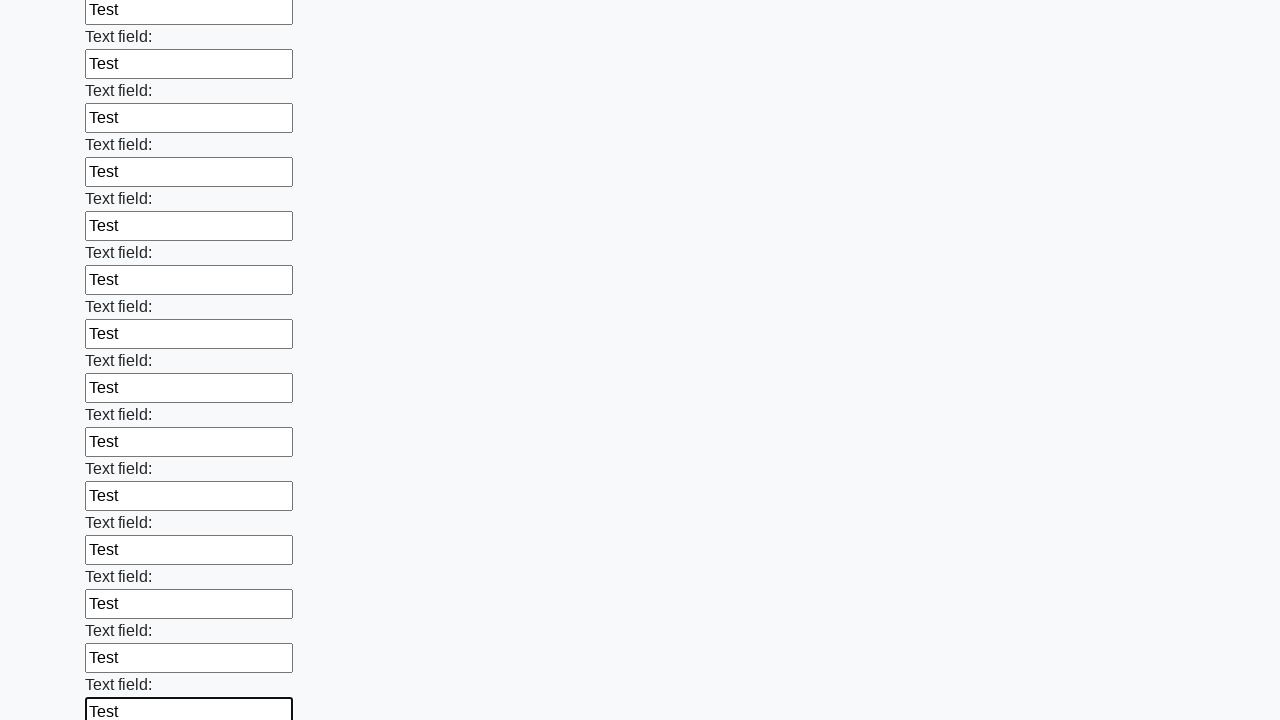

Filled input field with test data on input >> nth=73
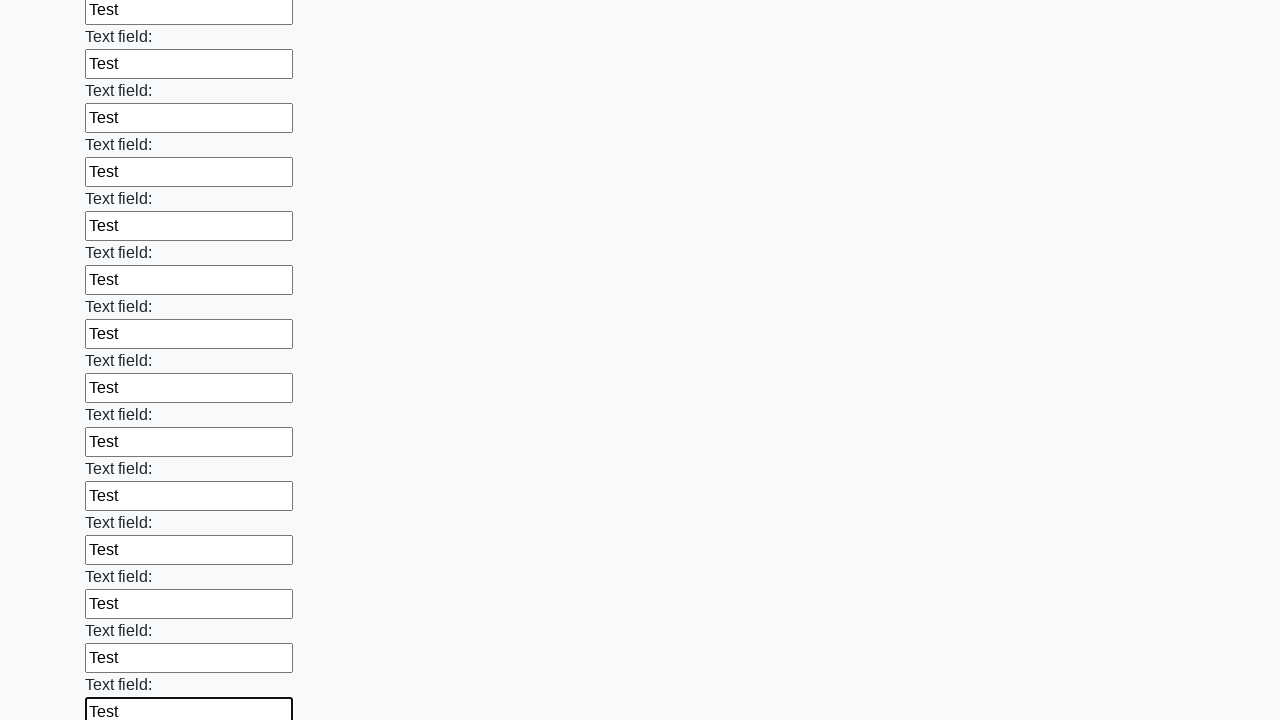

Filled input field with test data on input >> nth=74
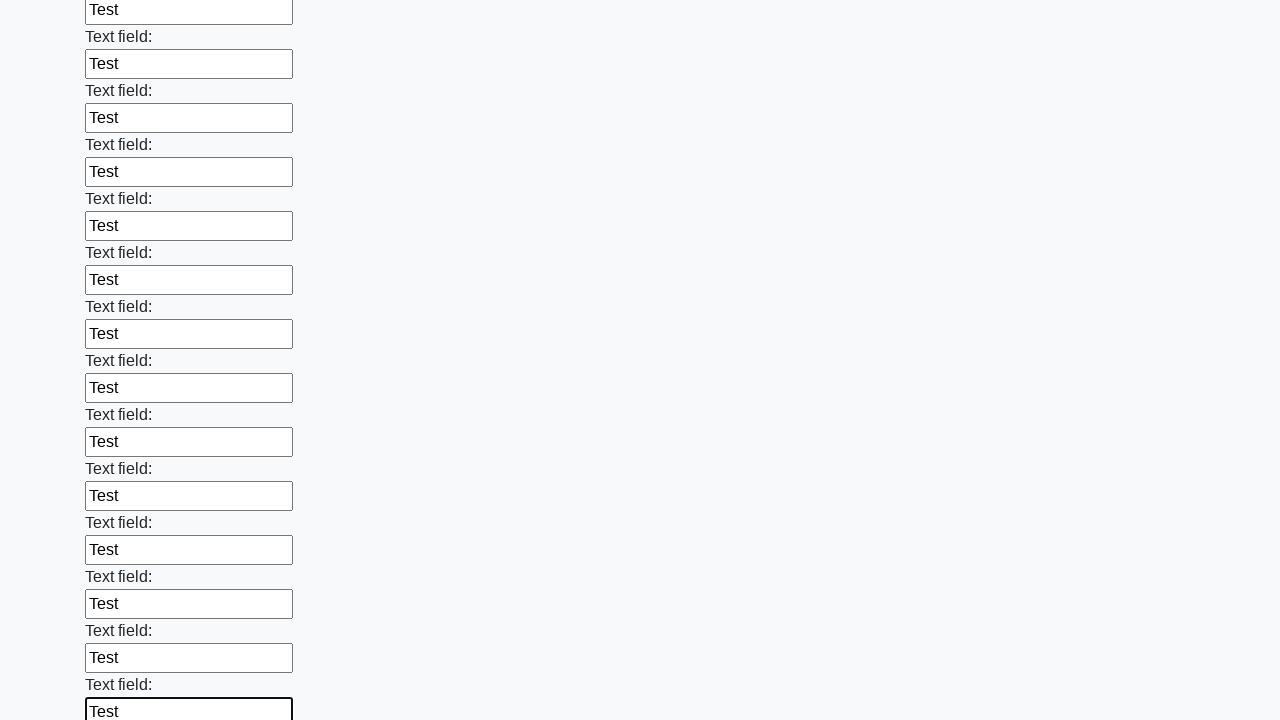

Filled input field with test data on input >> nth=75
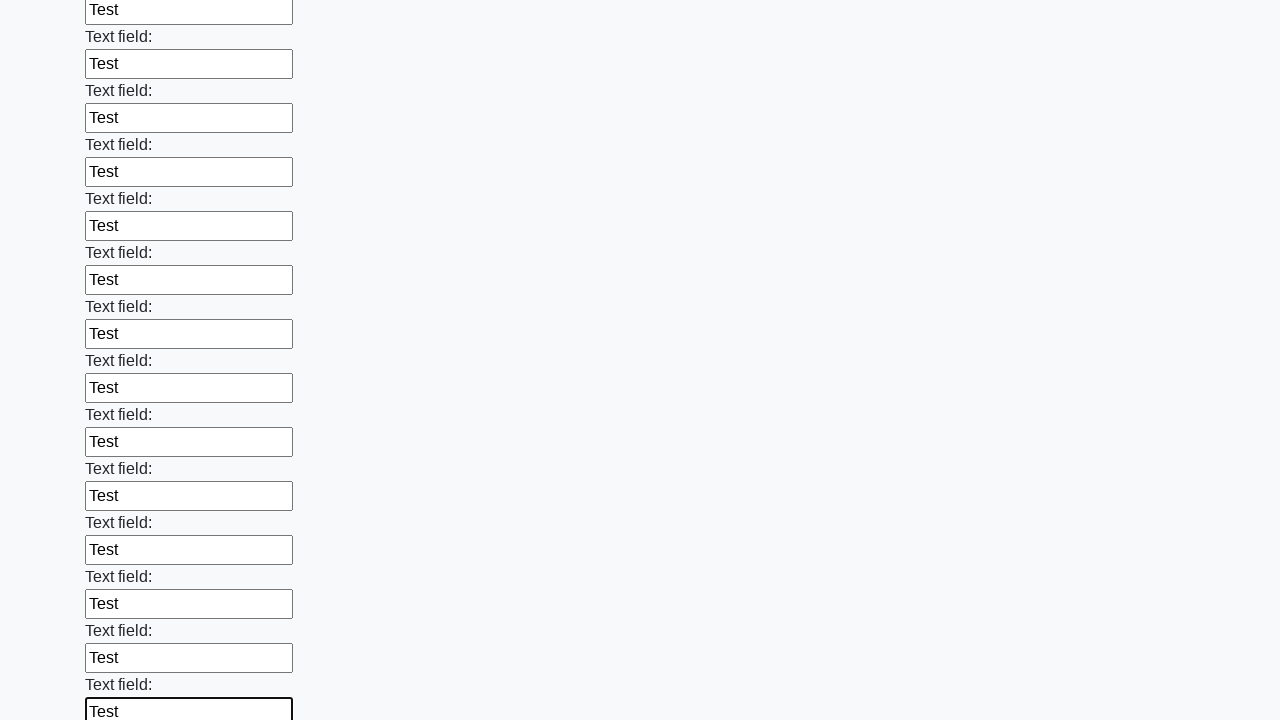

Filled input field with test data on input >> nth=76
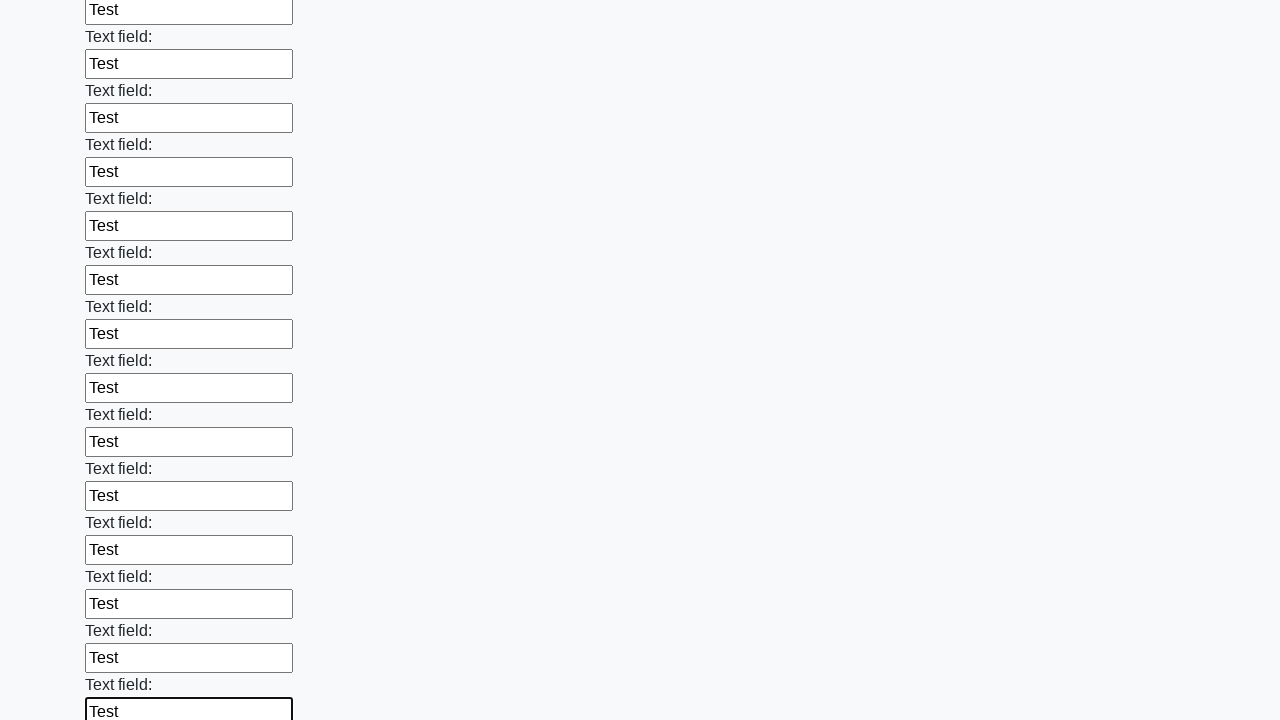

Filled input field with test data on input >> nth=77
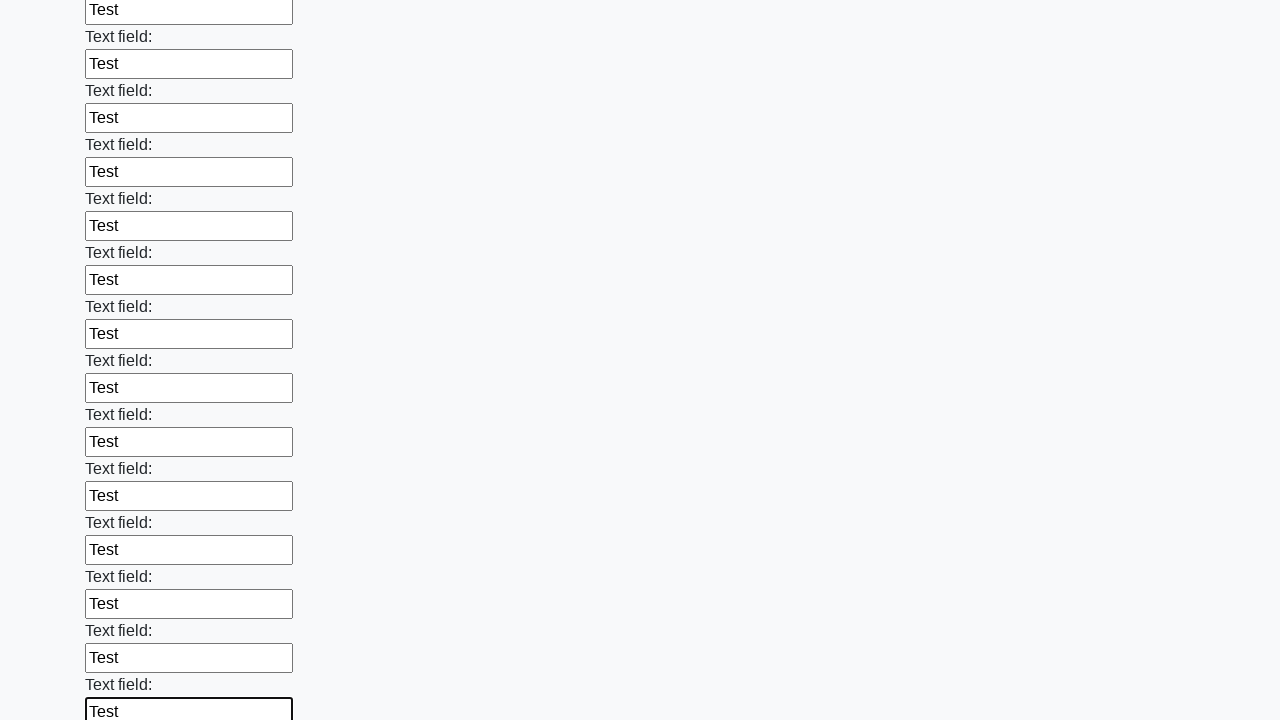

Filled input field with test data on input >> nth=78
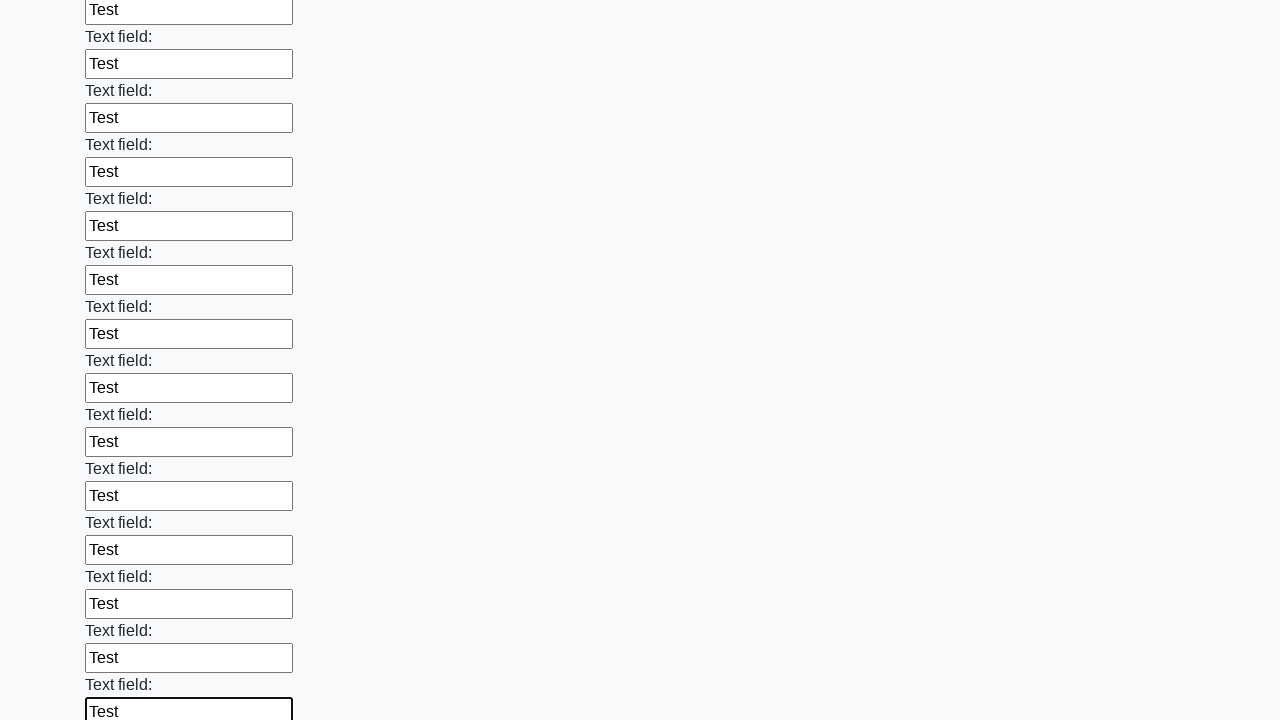

Filled input field with test data on input >> nth=79
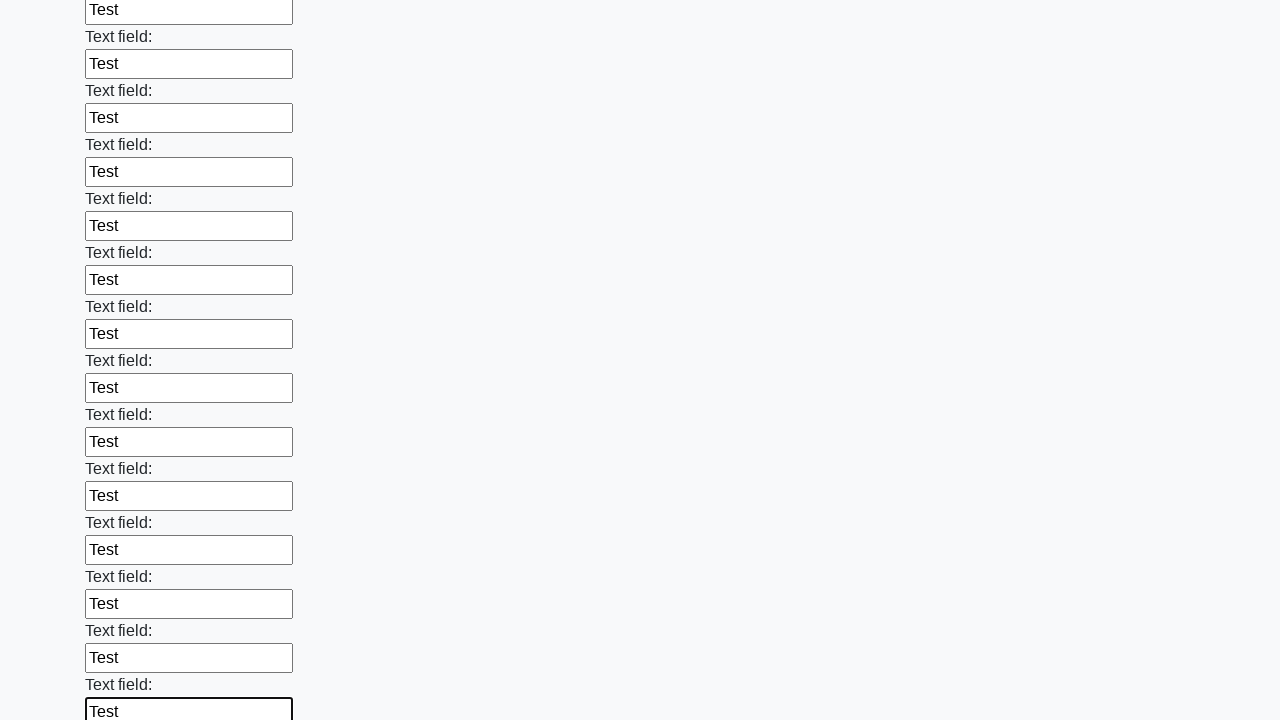

Filled input field with test data on input >> nth=80
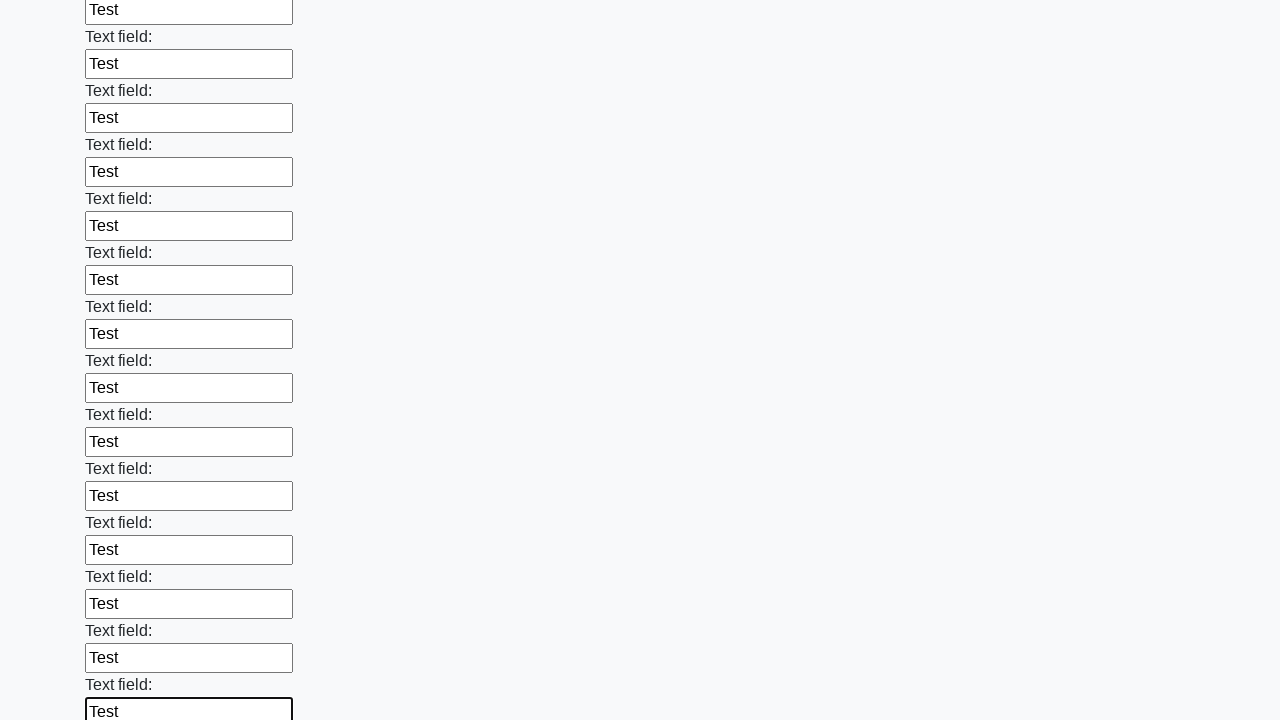

Filled input field with test data on input >> nth=81
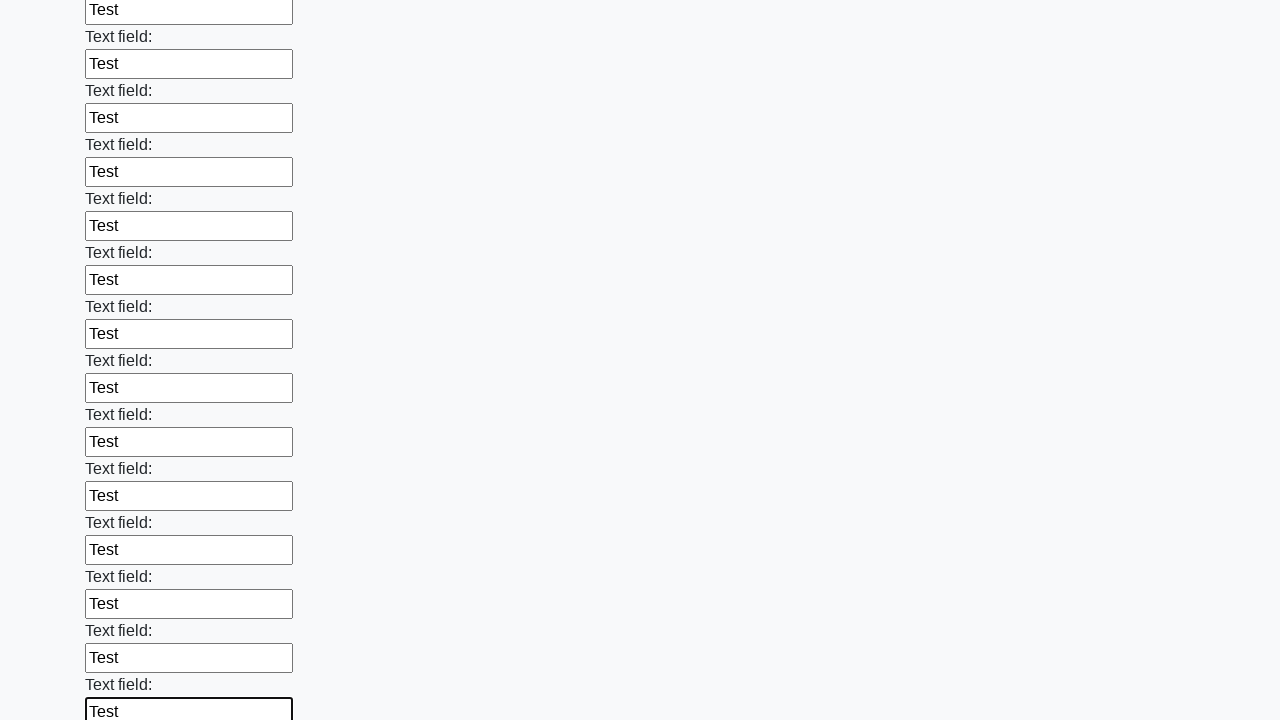

Filled input field with test data on input >> nth=82
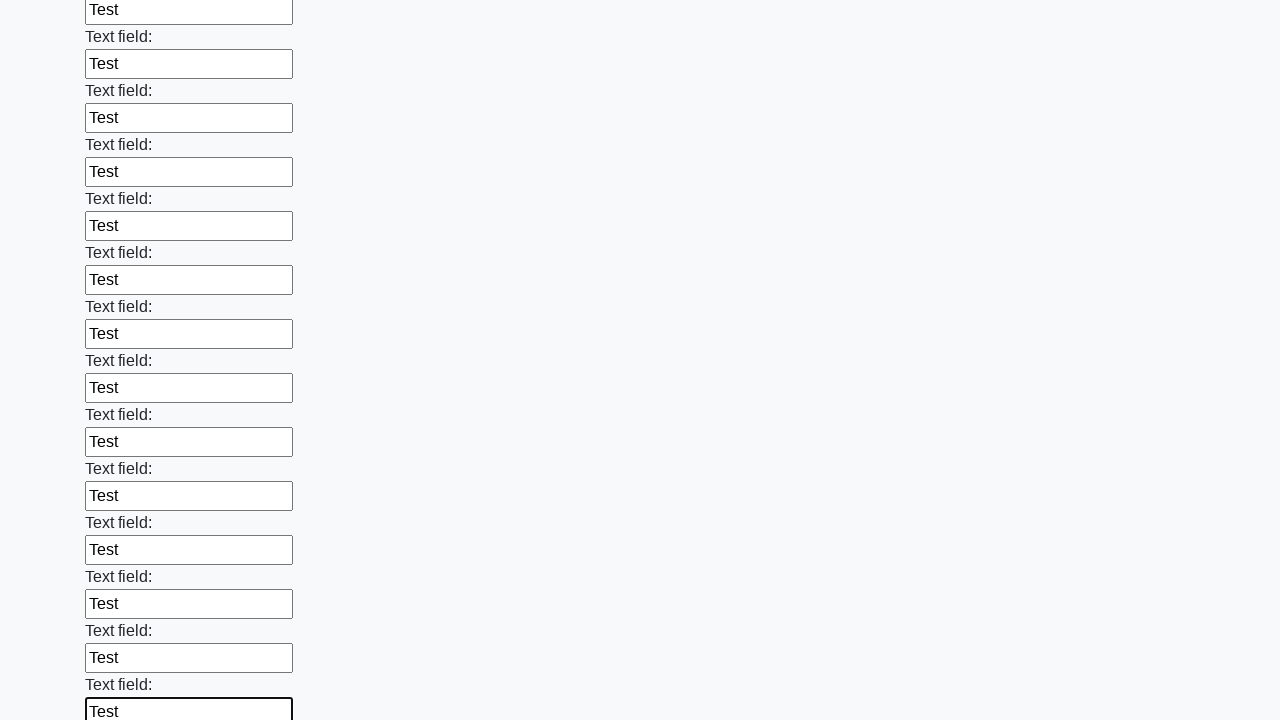

Filled input field with test data on input >> nth=83
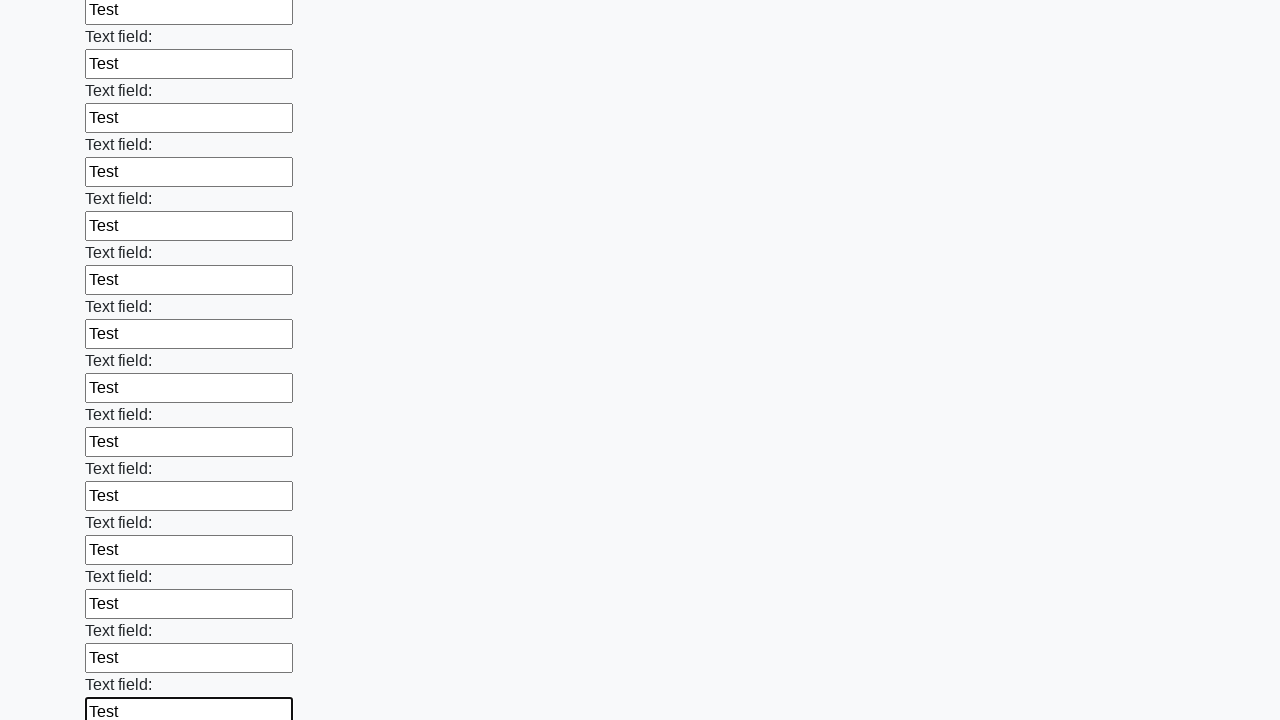

Filled input field with test data on input >> nth=84
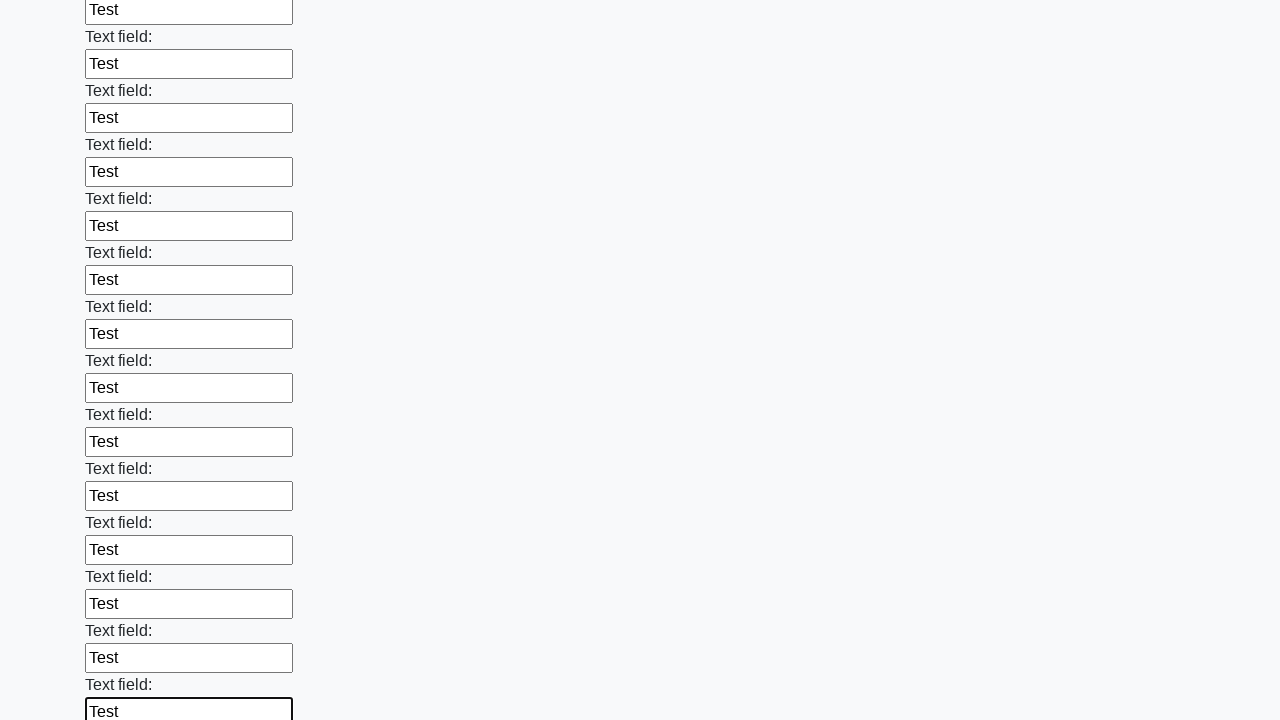

Filled input field with test data on input >> nth=85
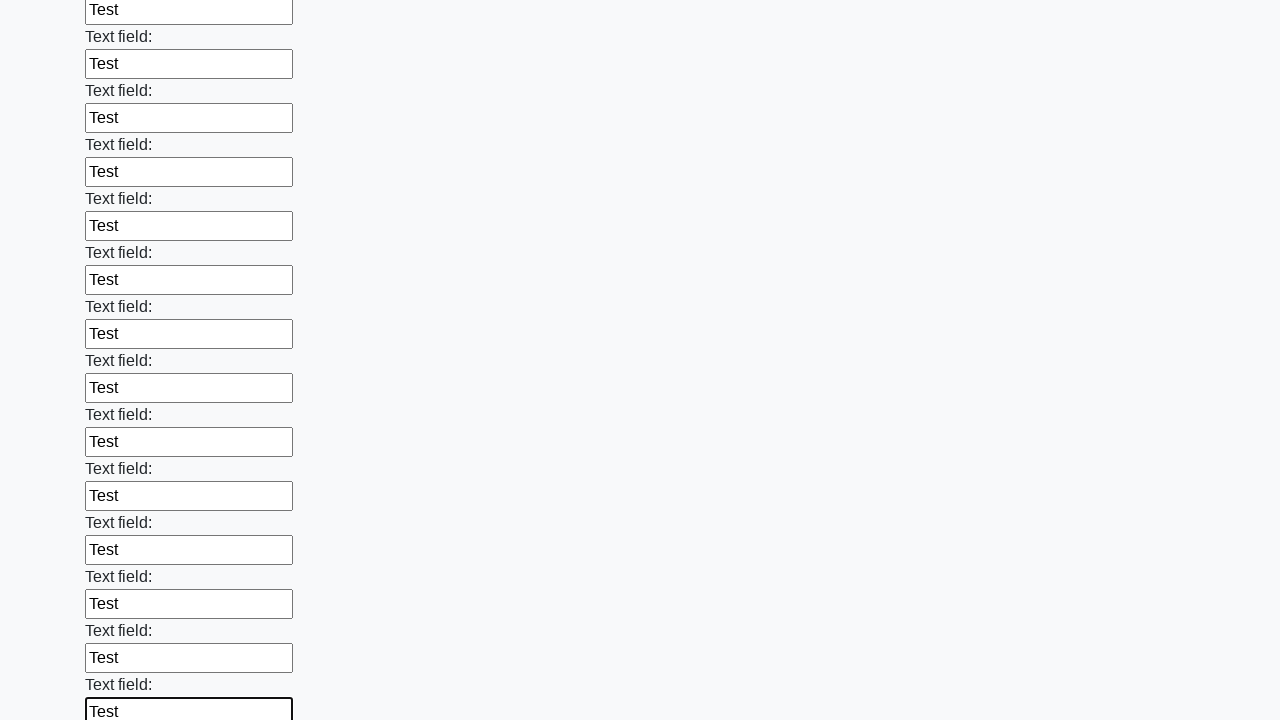

Filled input field with test data on input >> nth=86
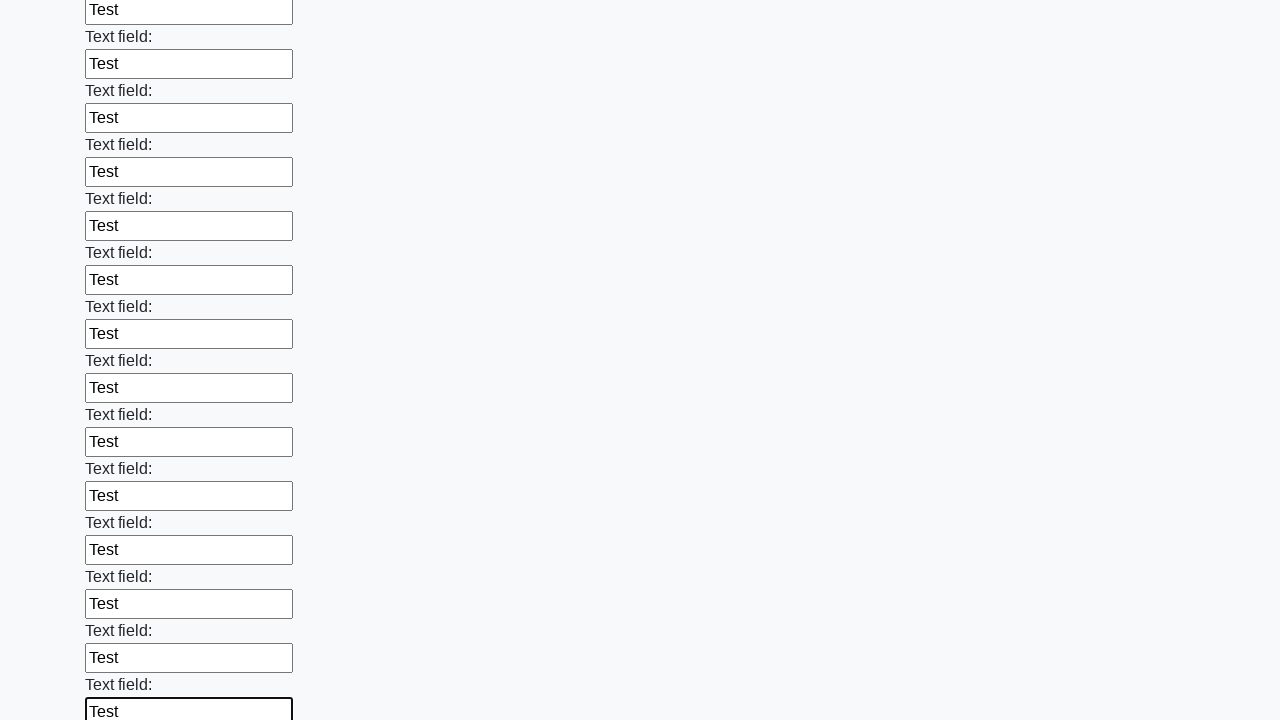

Filled input field with test data on input >> nth=87
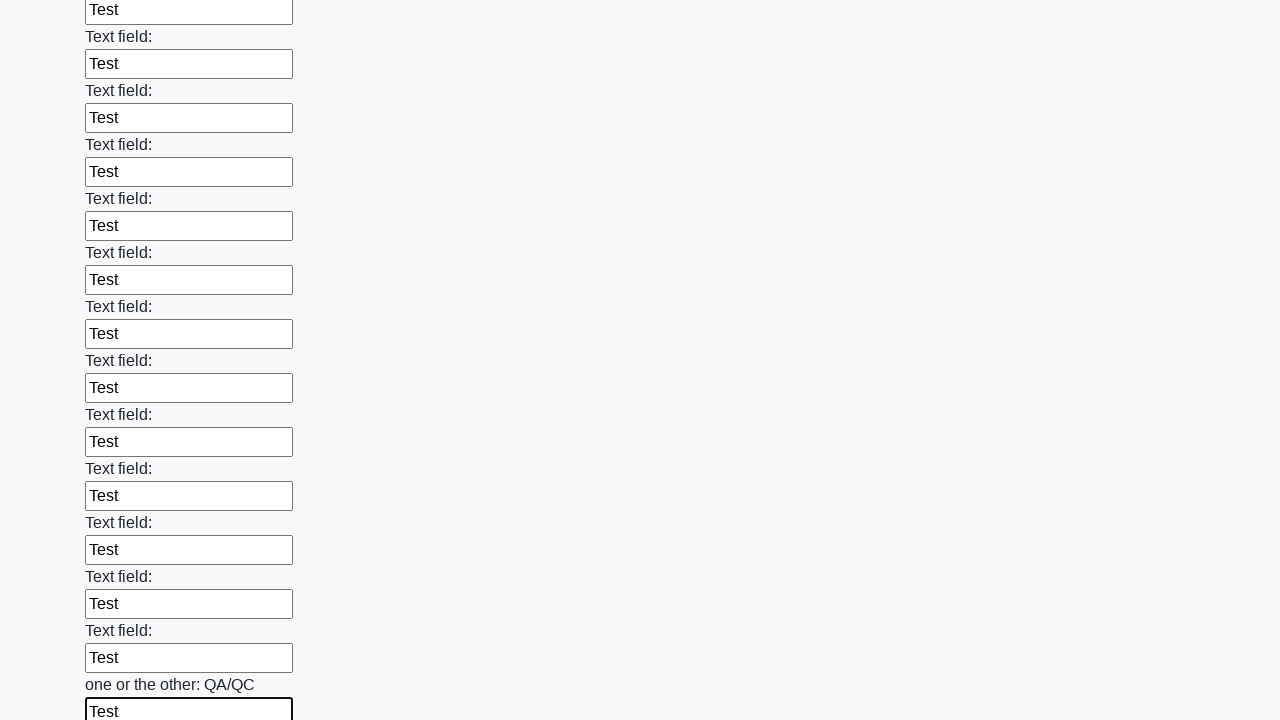

Filled input field with test data on input >> nth=88
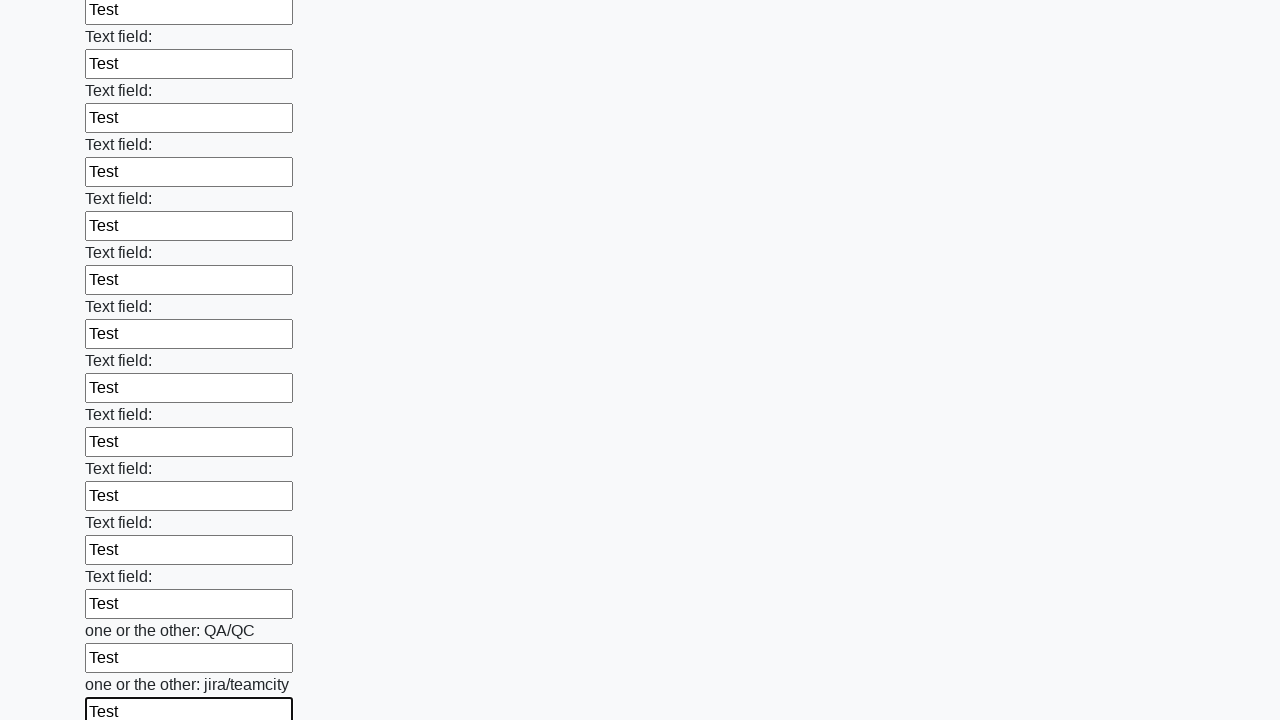

Filled input field with test data on input >> nth=89
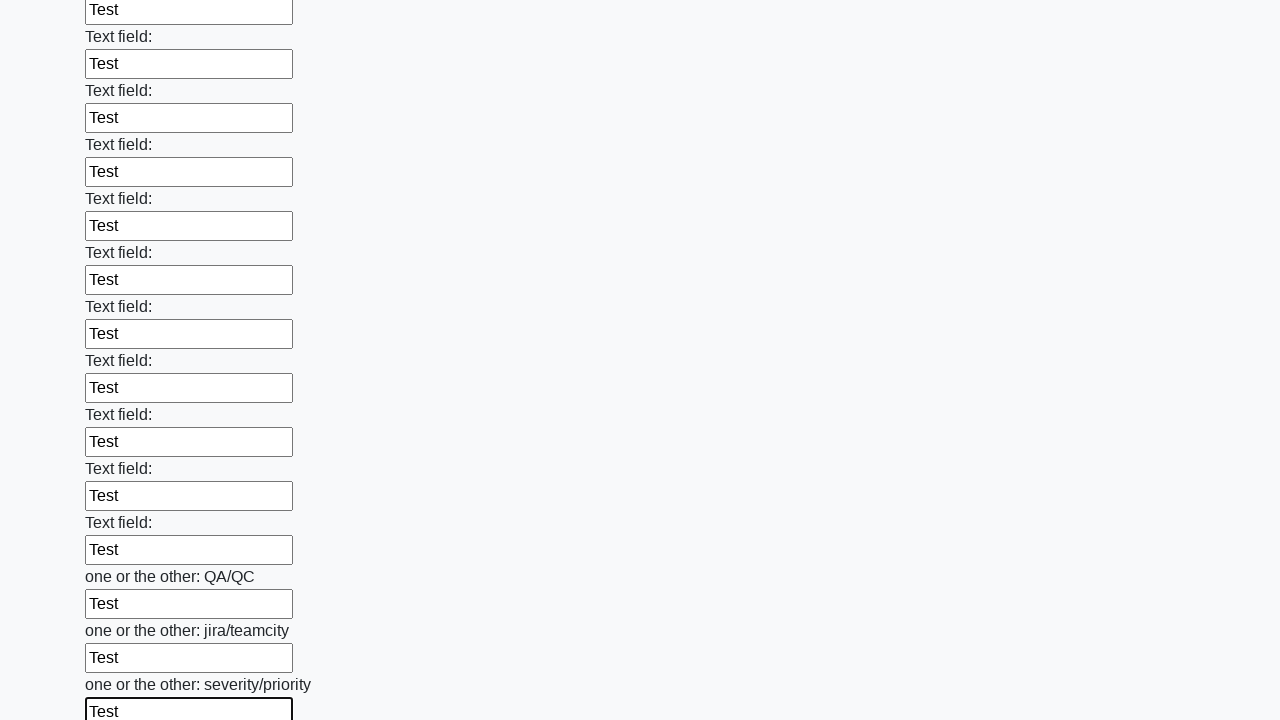

Filled input field with test data on input >> nth=90
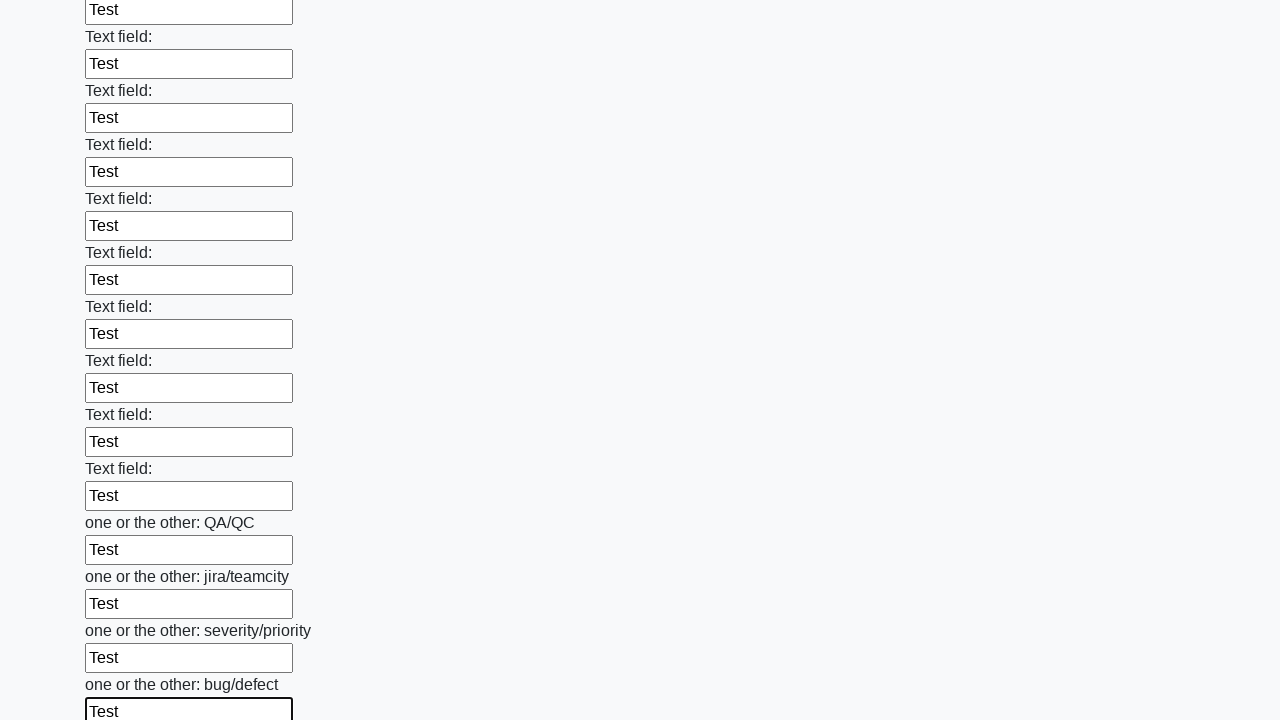

Filled input field with test data on input >> nth=91
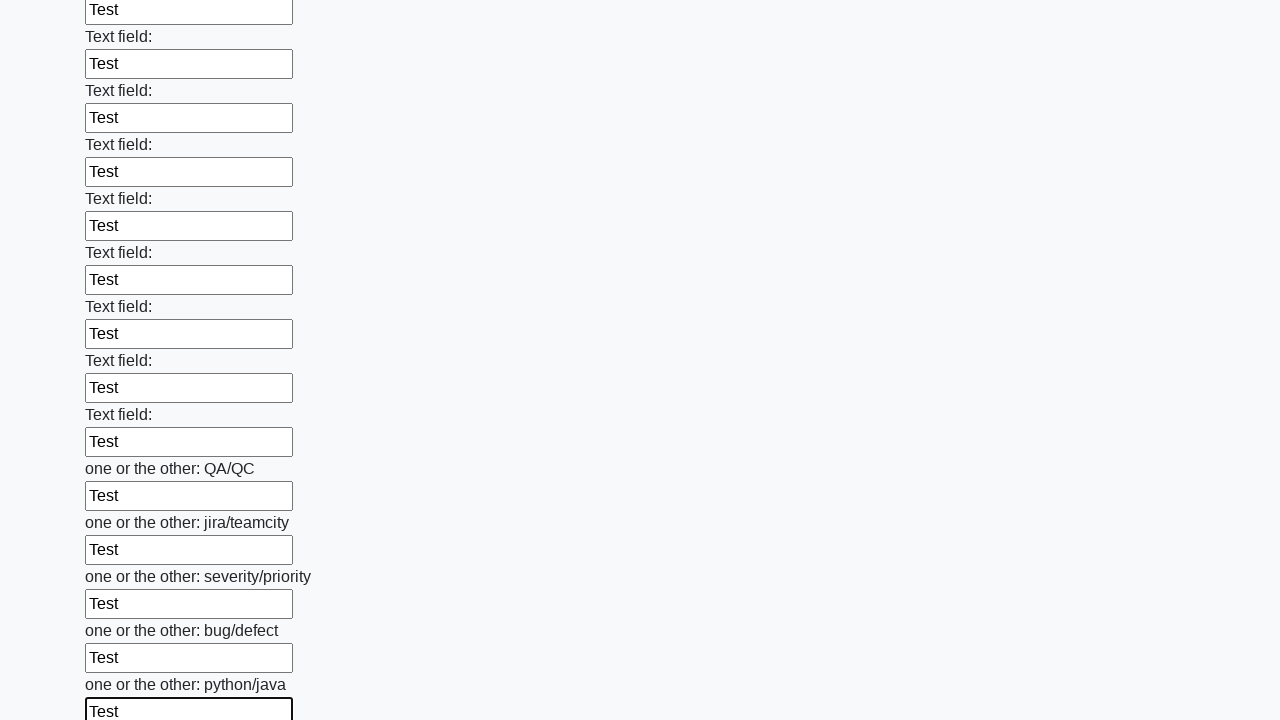

Filled input field with test data on input >> nth=92
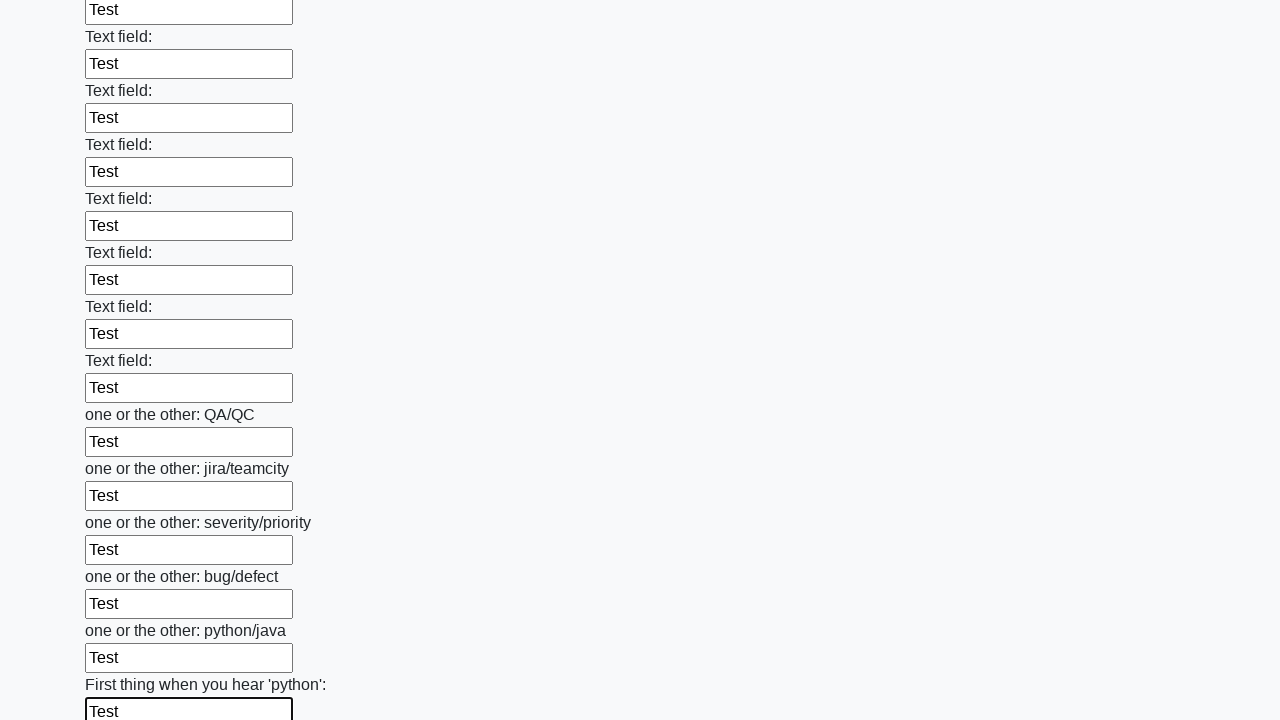

Filled input field with test data on input >> nth=93
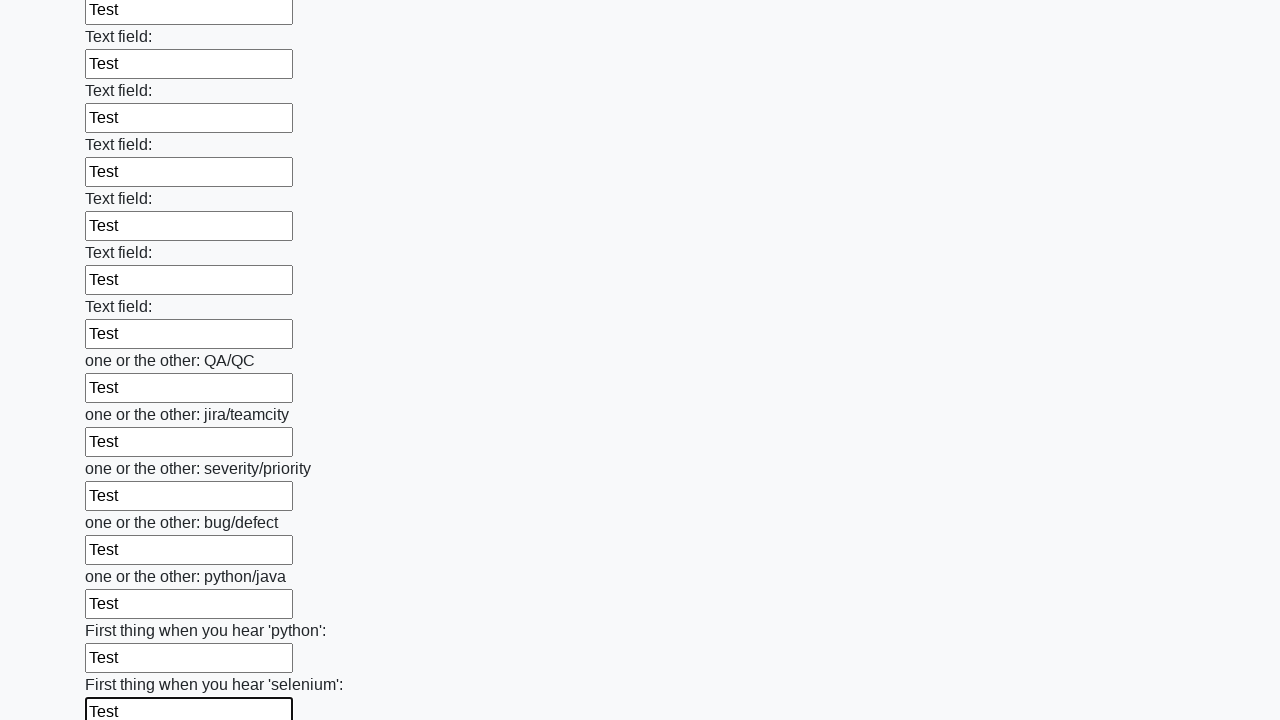

Filled input field with test data on input >> nth=94
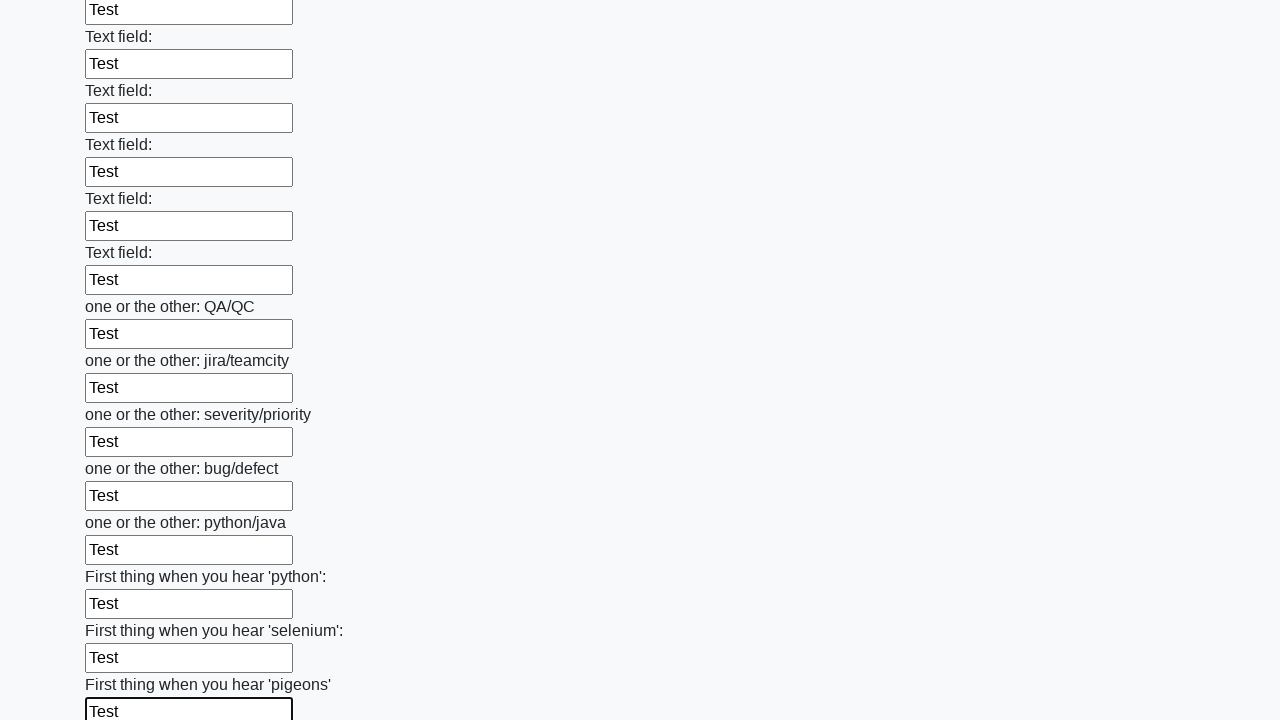

Filled input field with test data on input >> nth=95
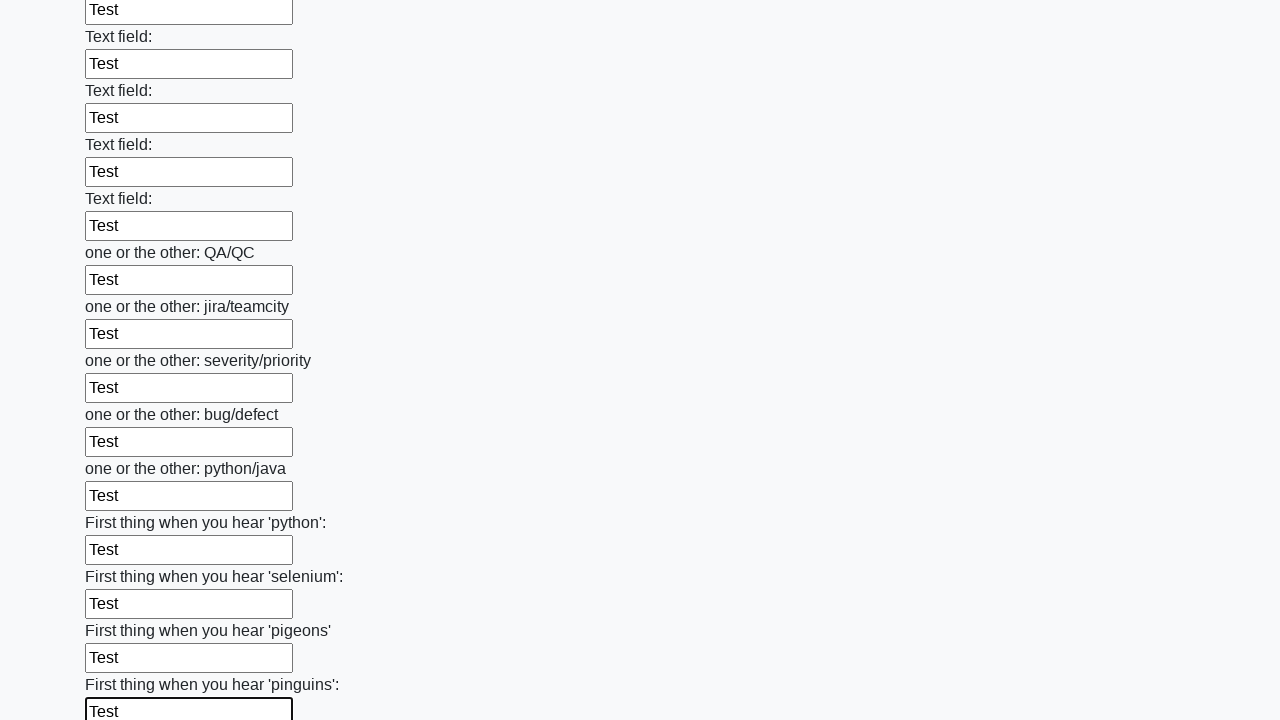

Filled input field with test data on input >> nth=96
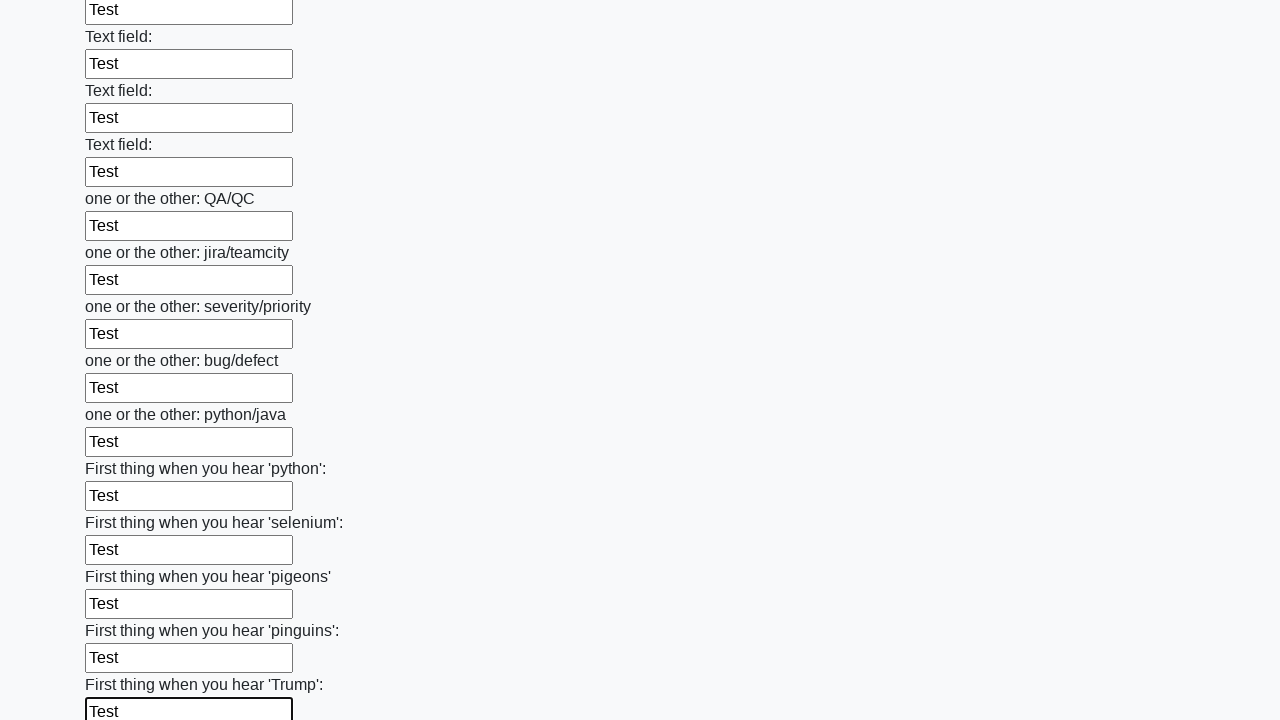

Filled input field with test data on input >> nth=97
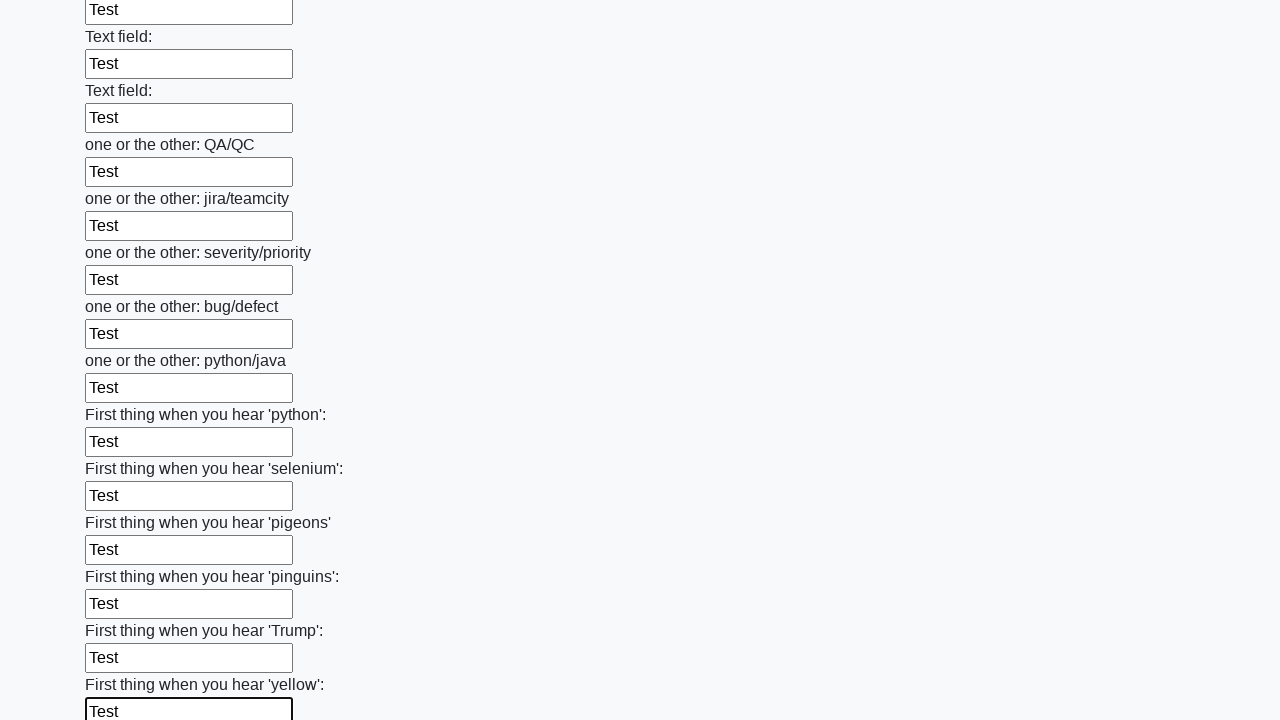

Filled input field with test data on input >> nth=98
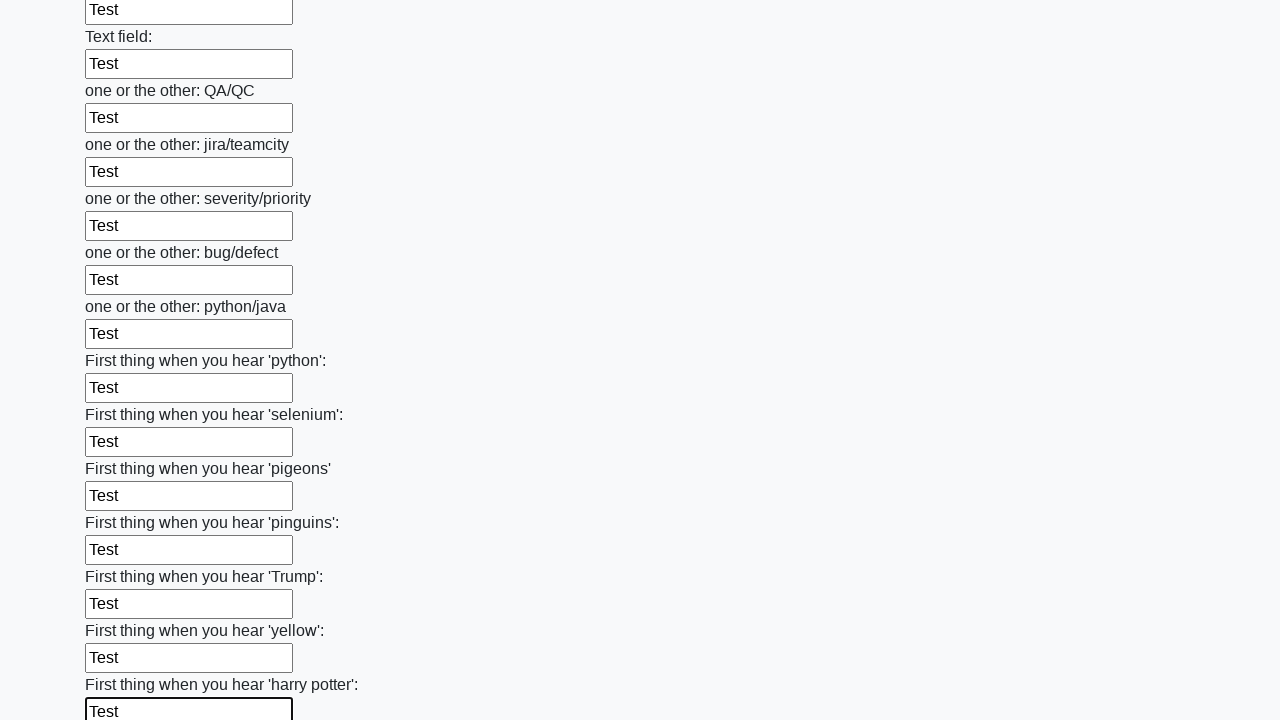

Filled input field with test data on input >> nth=99
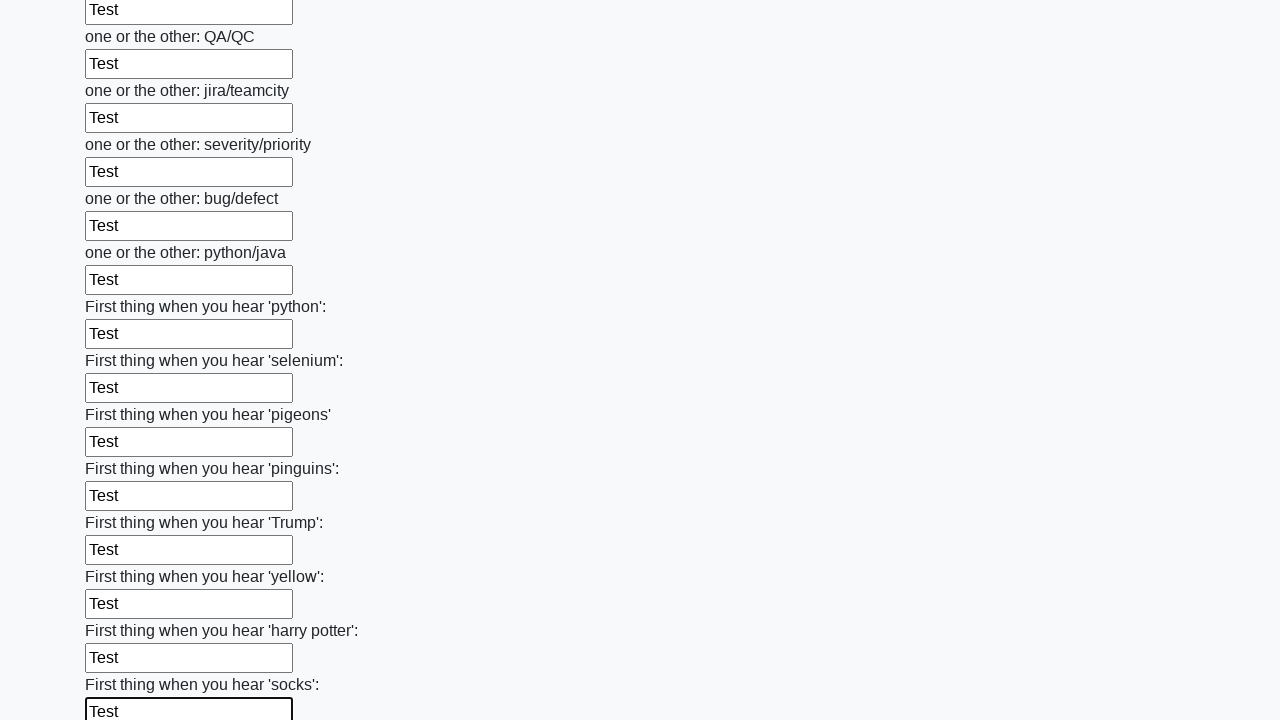

Clicked the form submit button at (123, 611) on button.btn
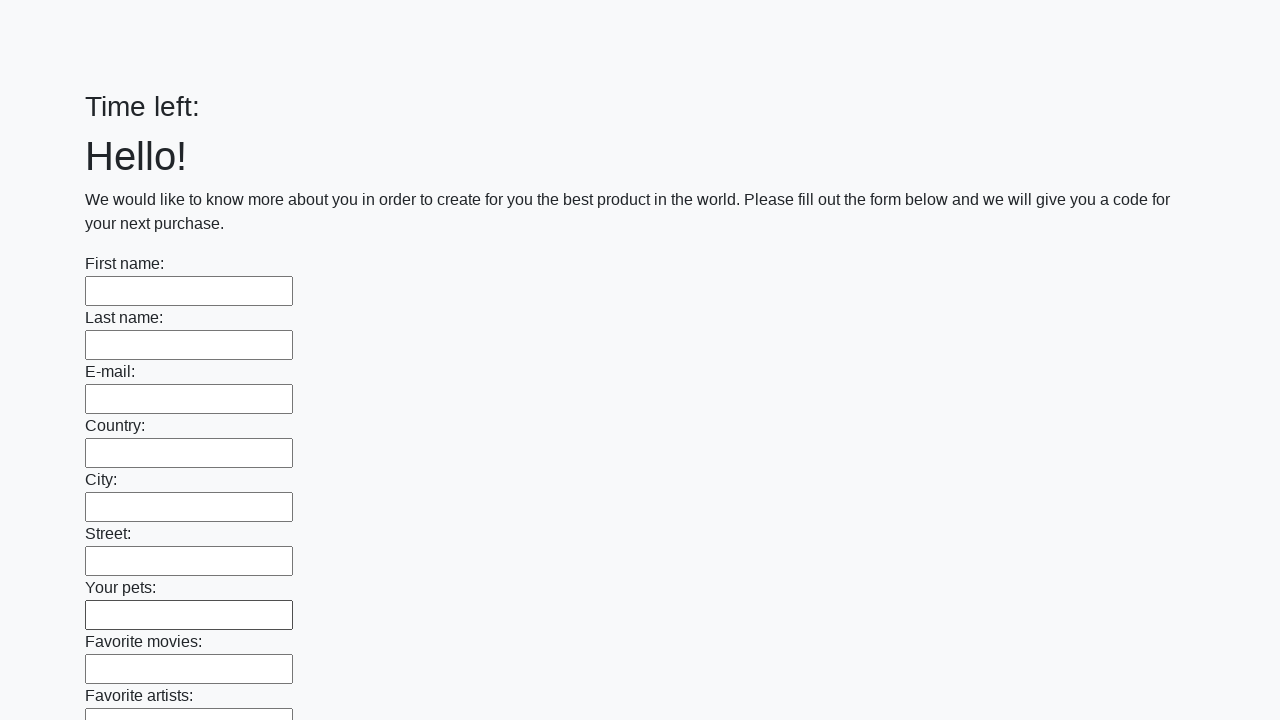

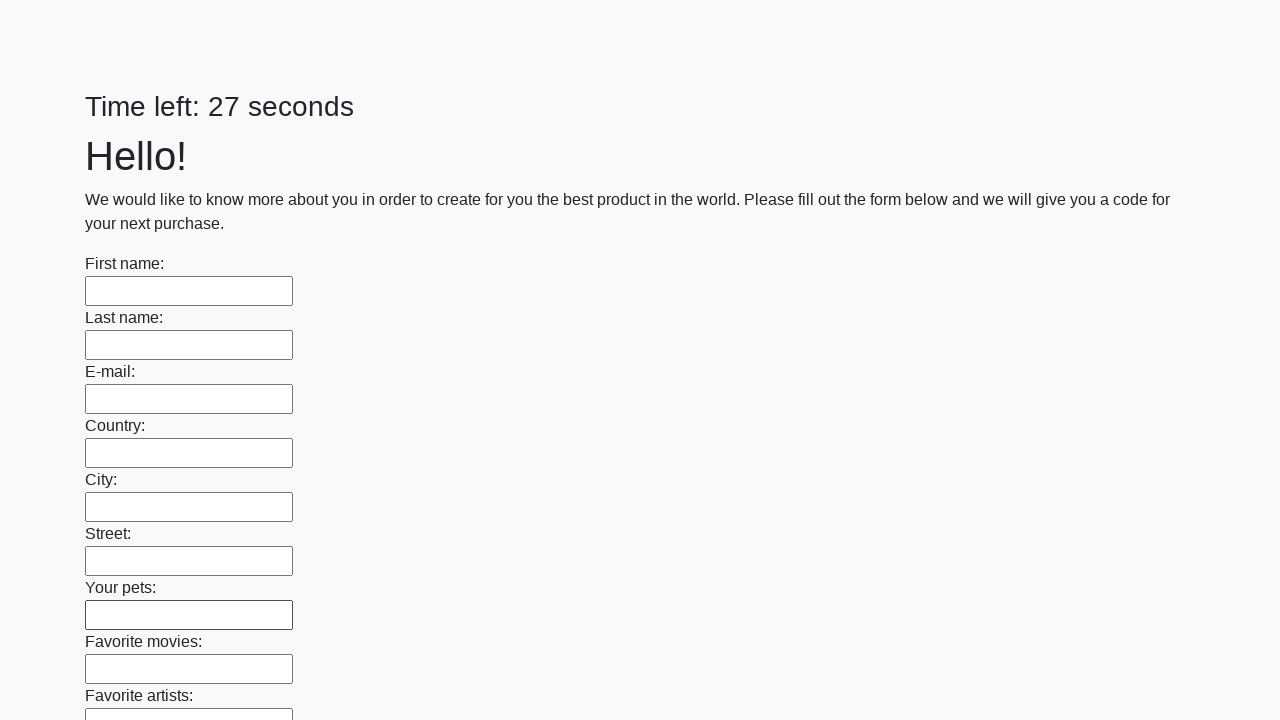